Tests adding multiple records to the table in sequence

Starting URL: https://demoqa.com/webtables

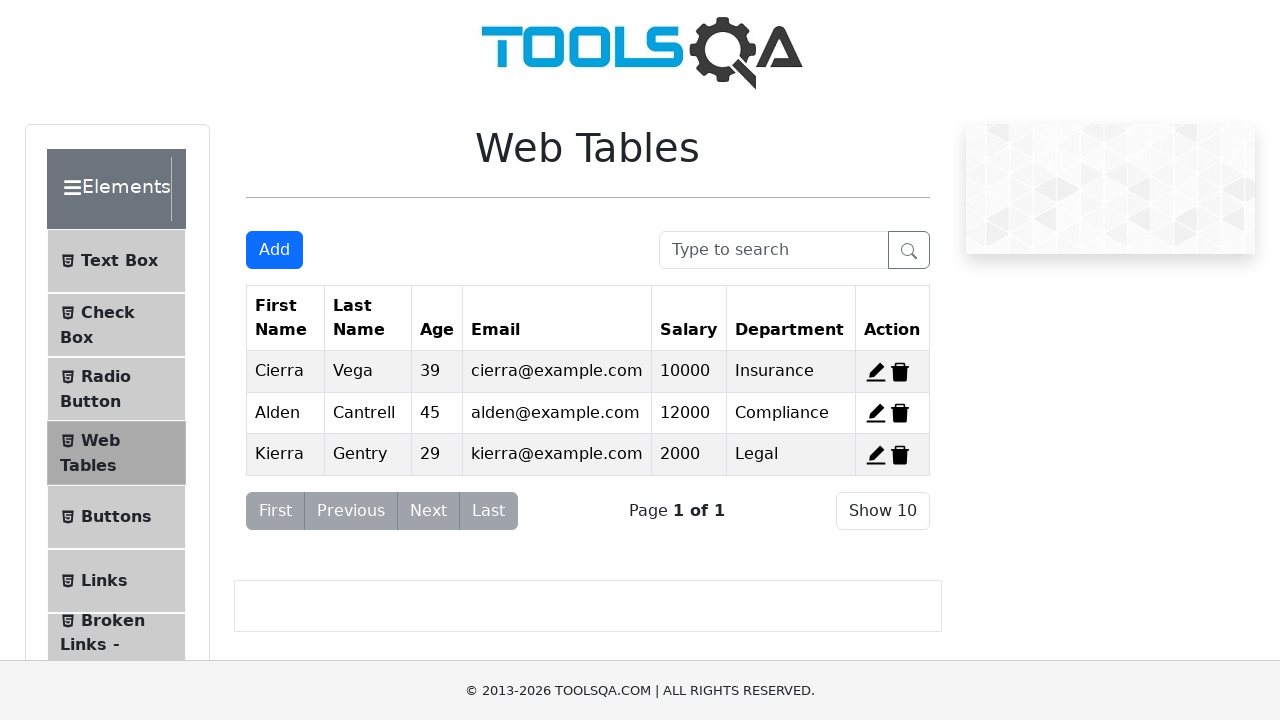

Scrolled Add New Record button into view
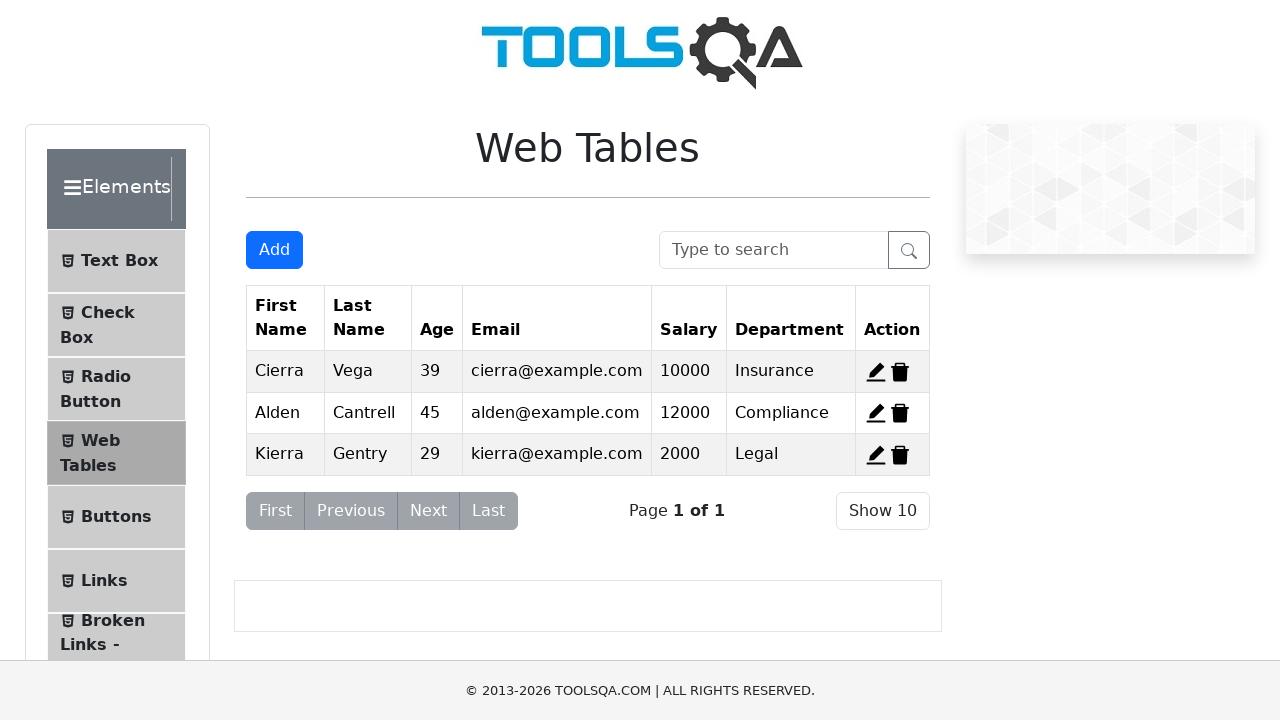

Clicked Add New Record button at (274, 250) on #addNewRecordButton
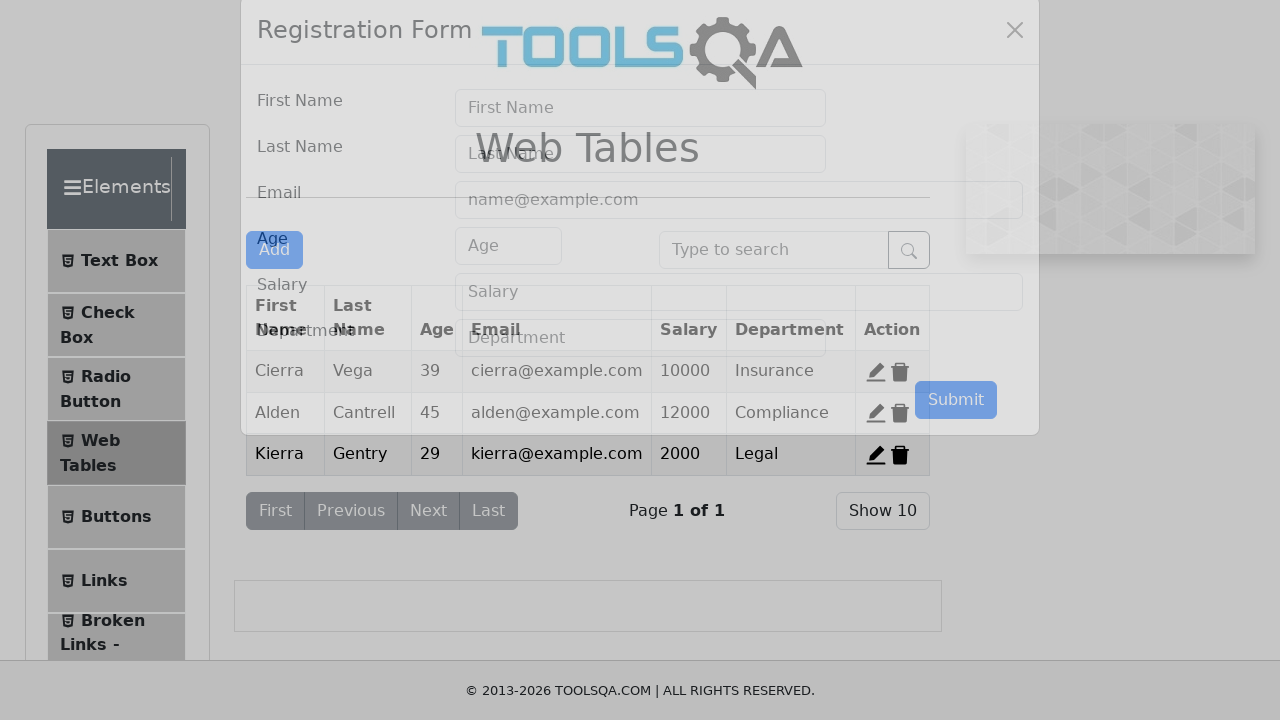

Waited 2 seconds for form modal to appear
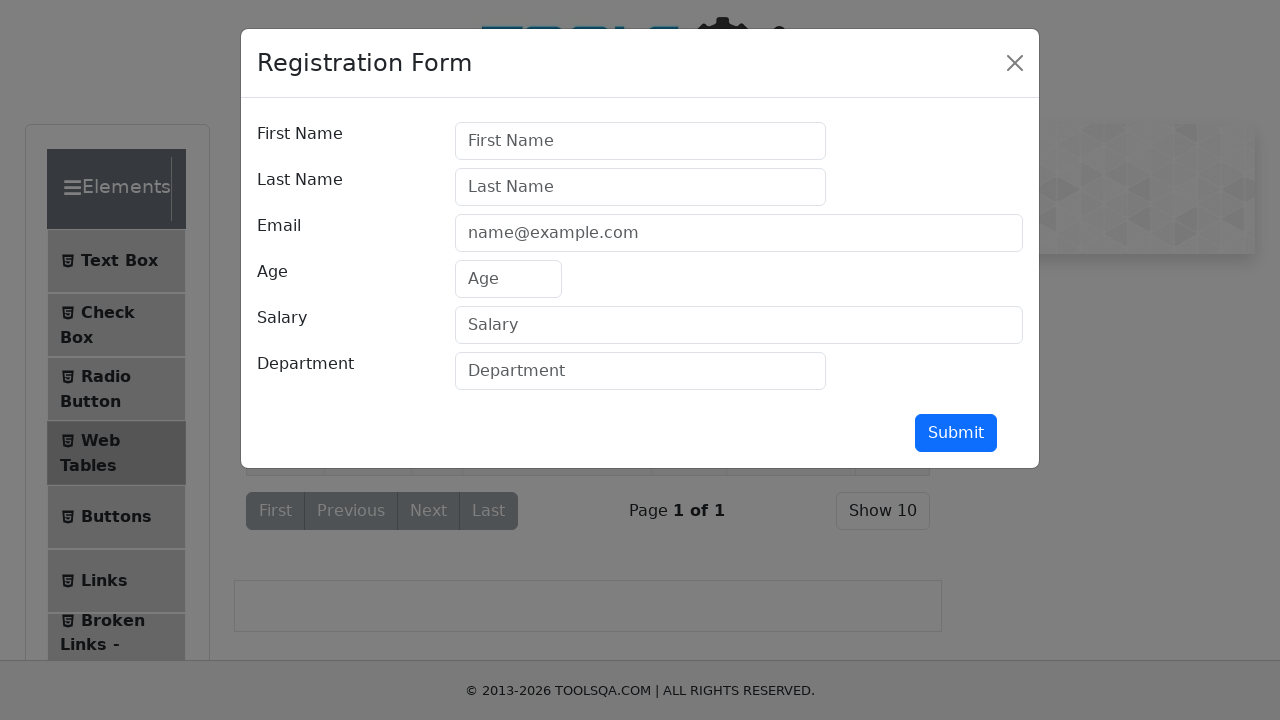

Filled firstName field with 'Alice' on //input[@id='firstName']
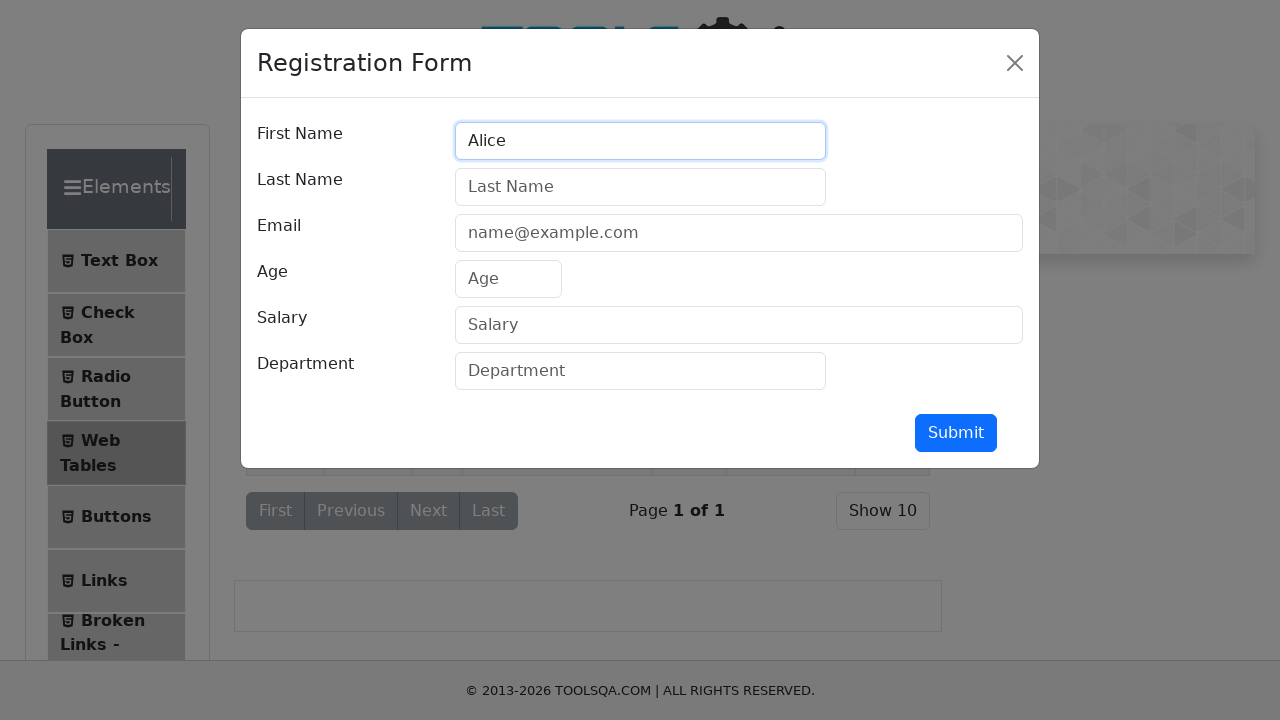

Filled lastName field with 'Smith' on //input[@id='lastName']
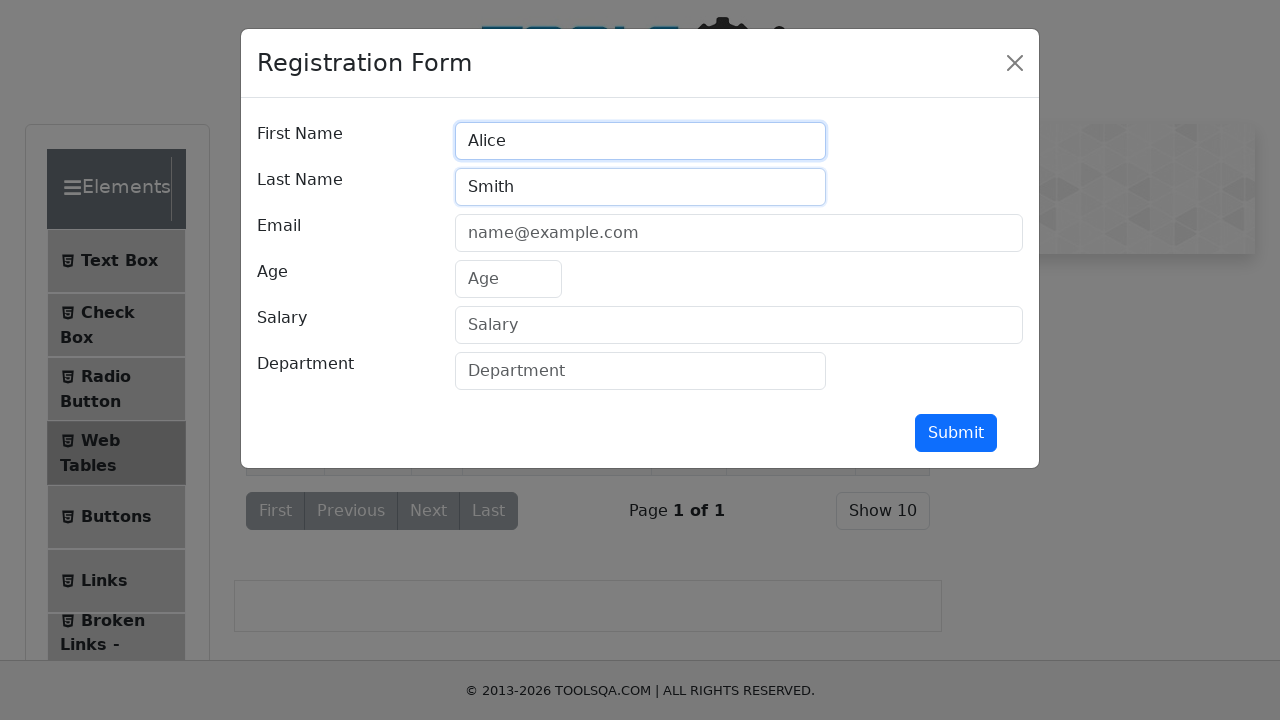

Filled userEmail field with 'alice.smith@example.com' on //input[@id='userEmail']
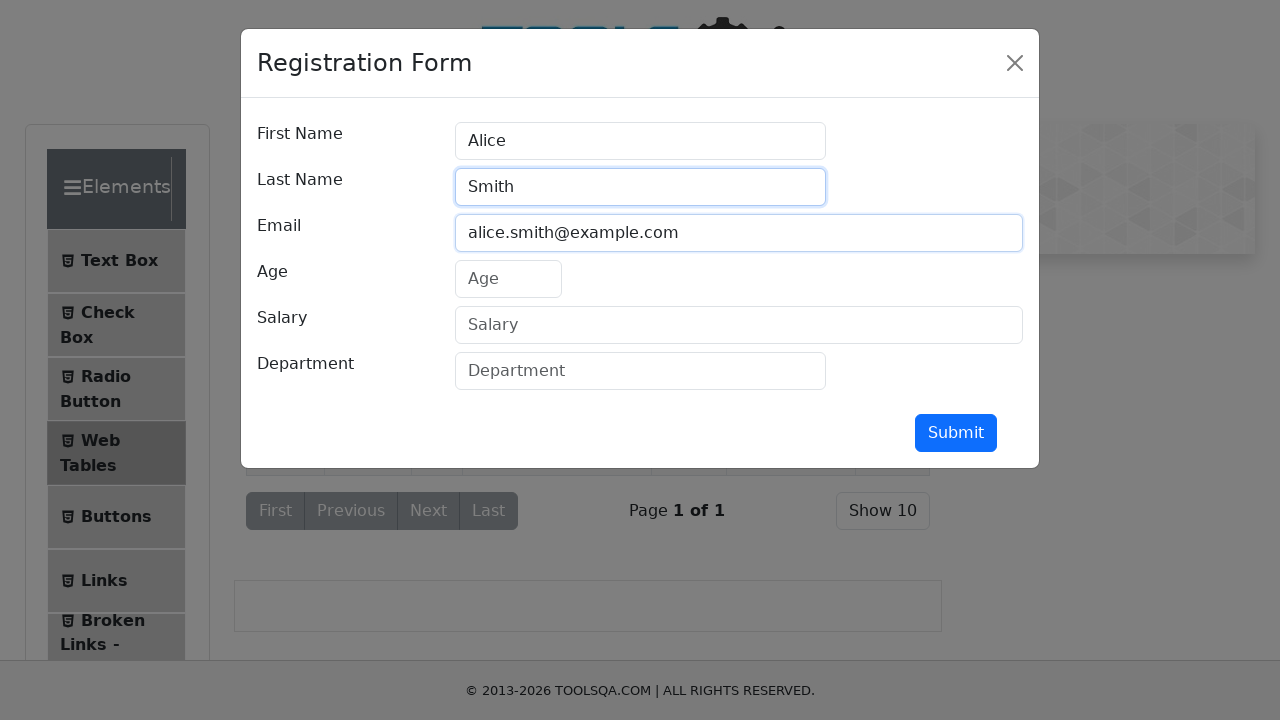

Filled age field with '28' on //input[@id='age']
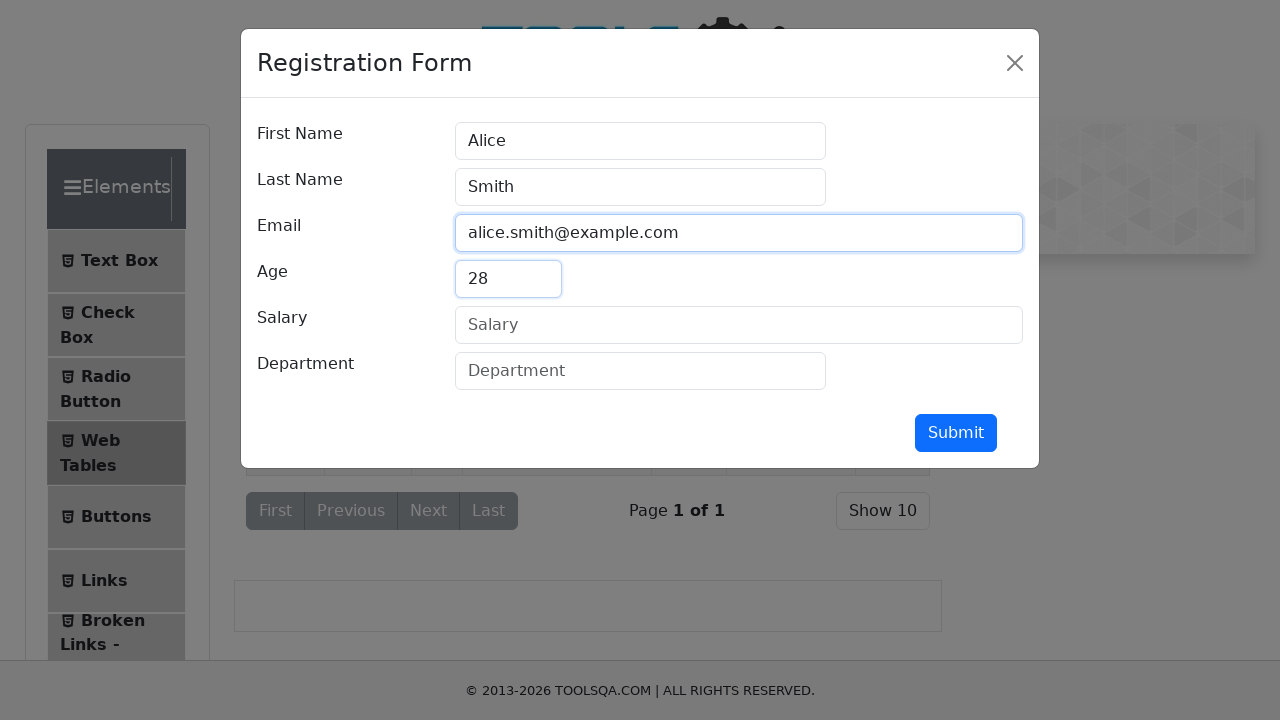

Filled salary field with '25000' on //input[@id='salary']
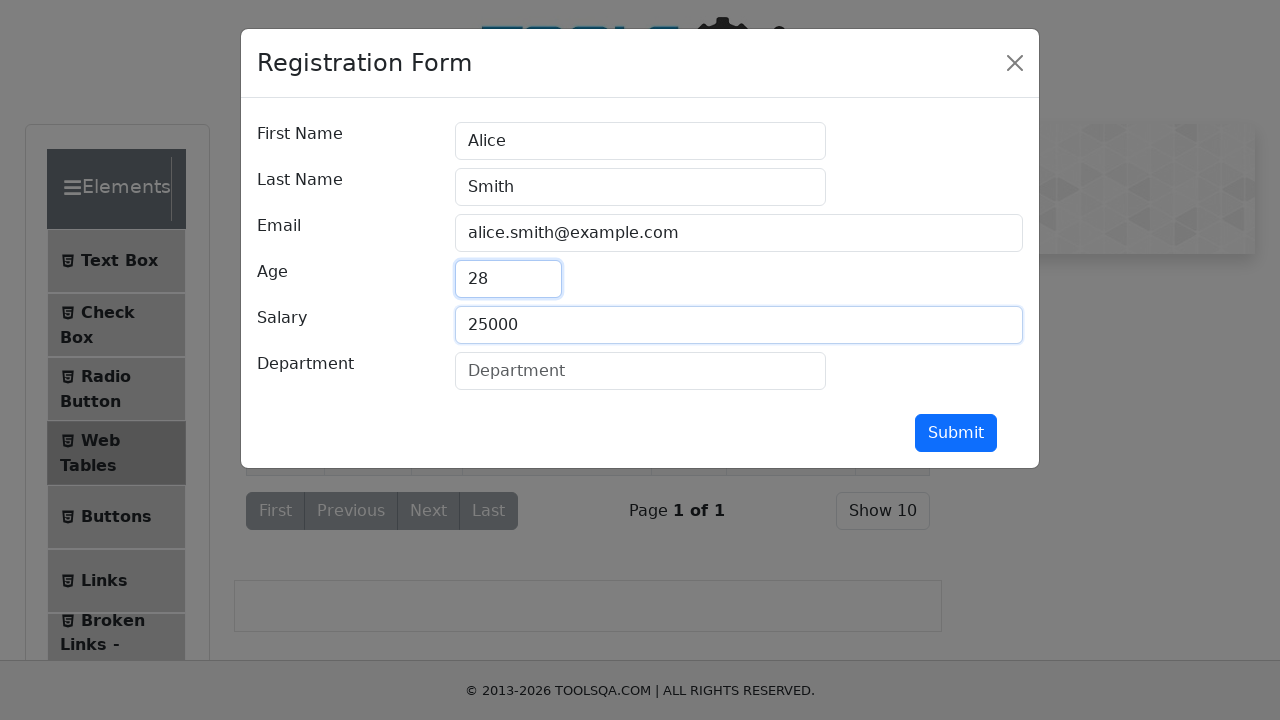

Filled department field with 'HR' on //input[@id='department']
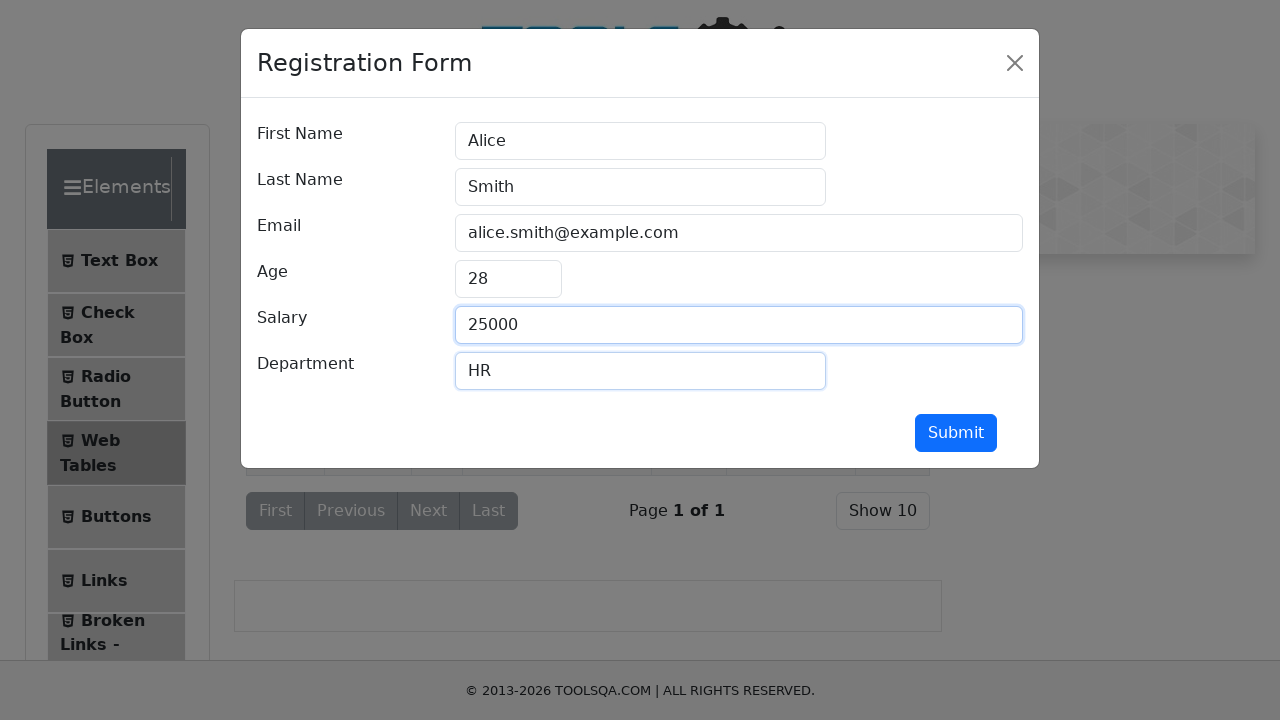

Scrolled Submit button into view
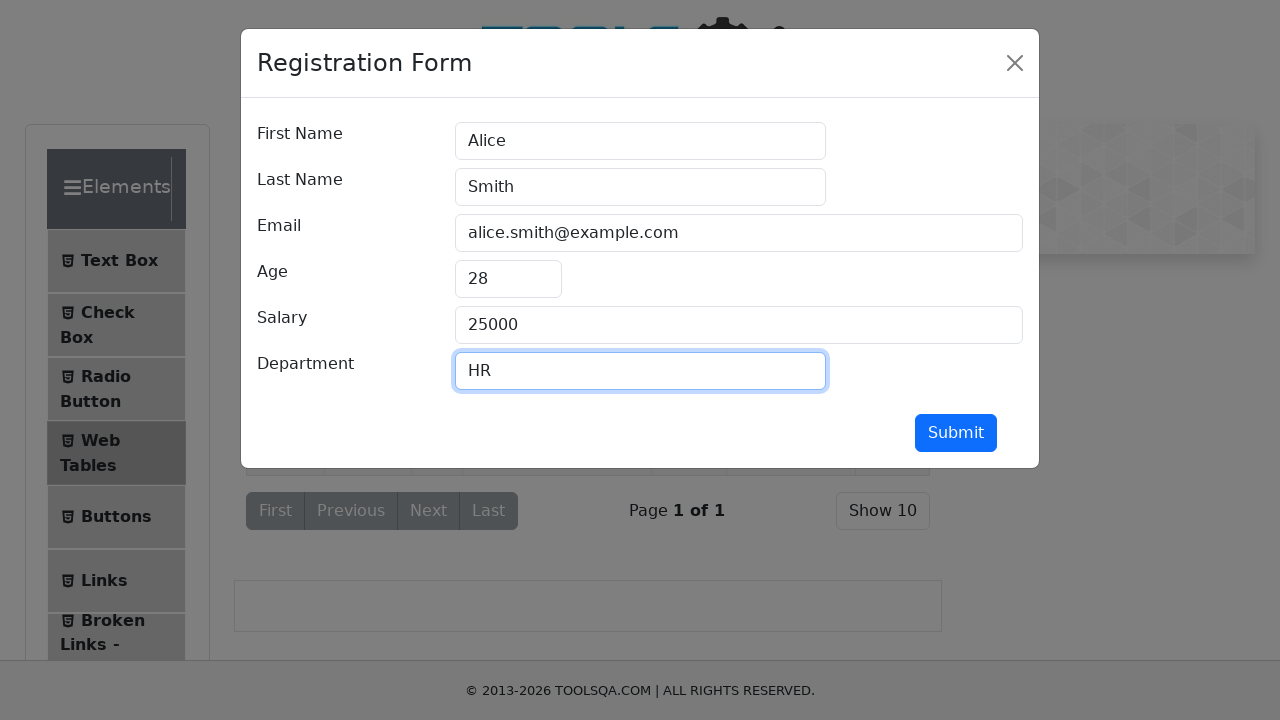

Clicked Submit button to add record for Alice Smith at (956, 433) on #submit
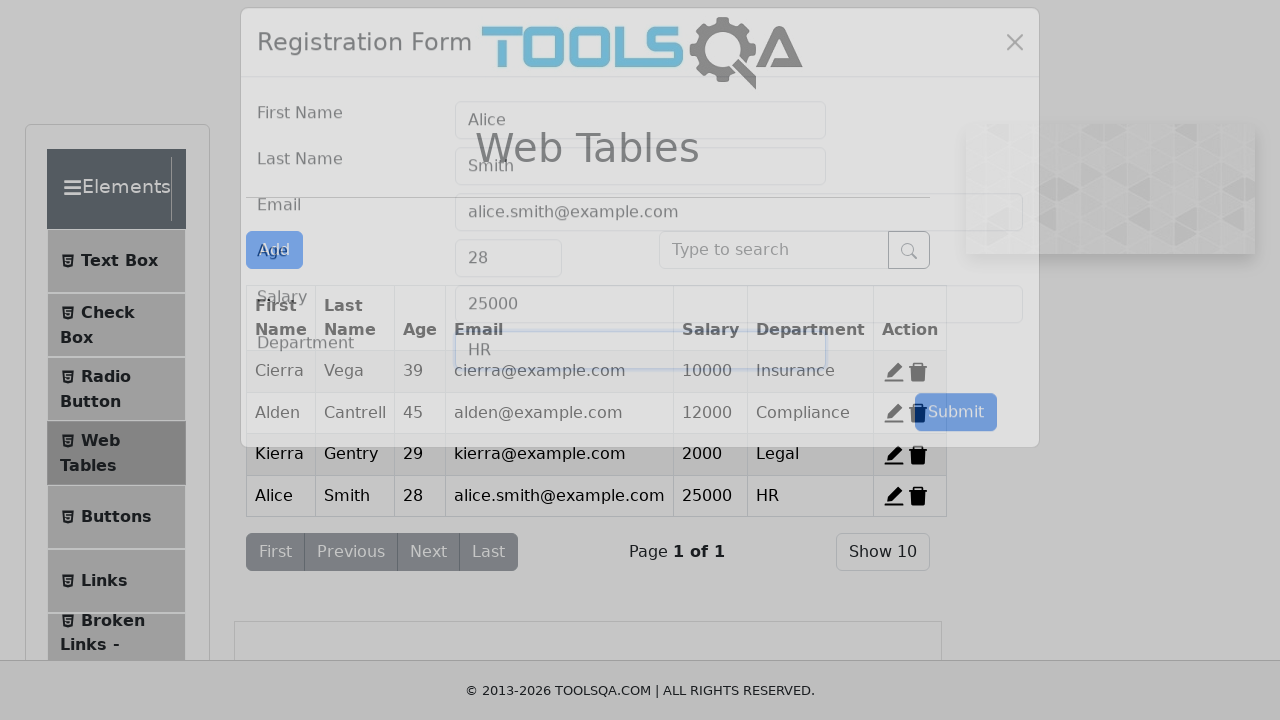

Waited 2 seconds for record to be added to table
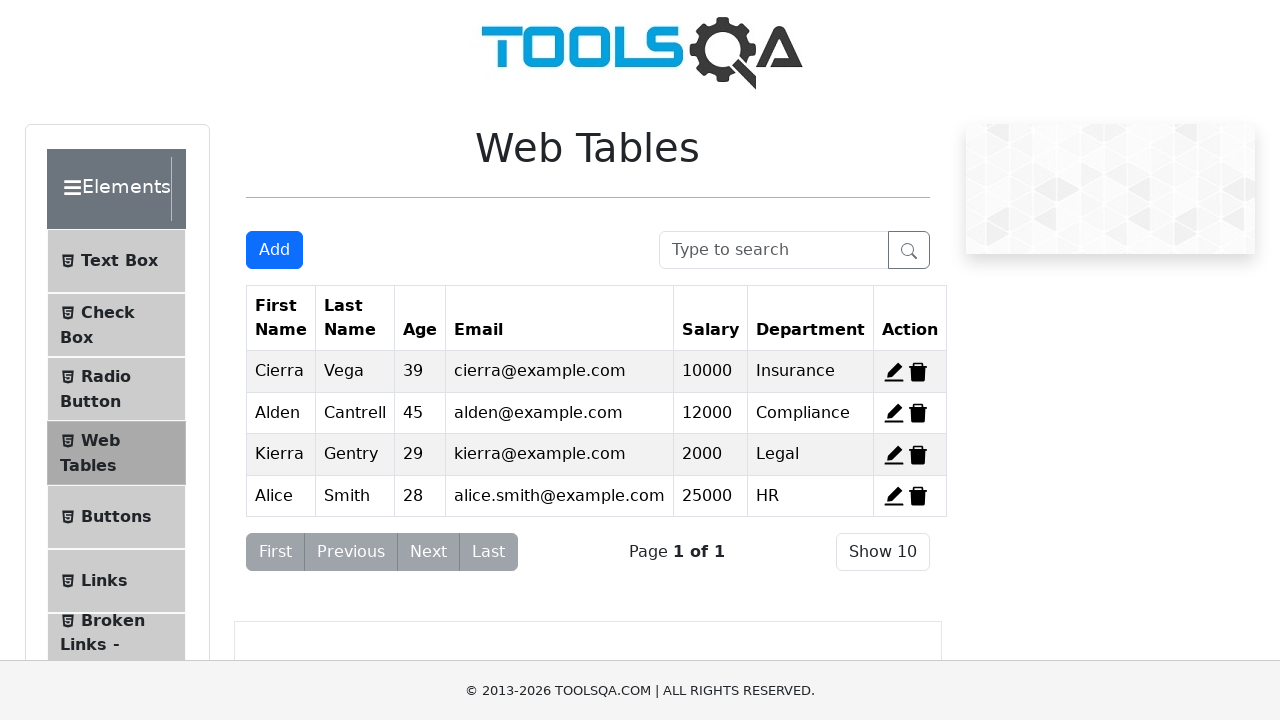

Scrolled Add New Record button into view
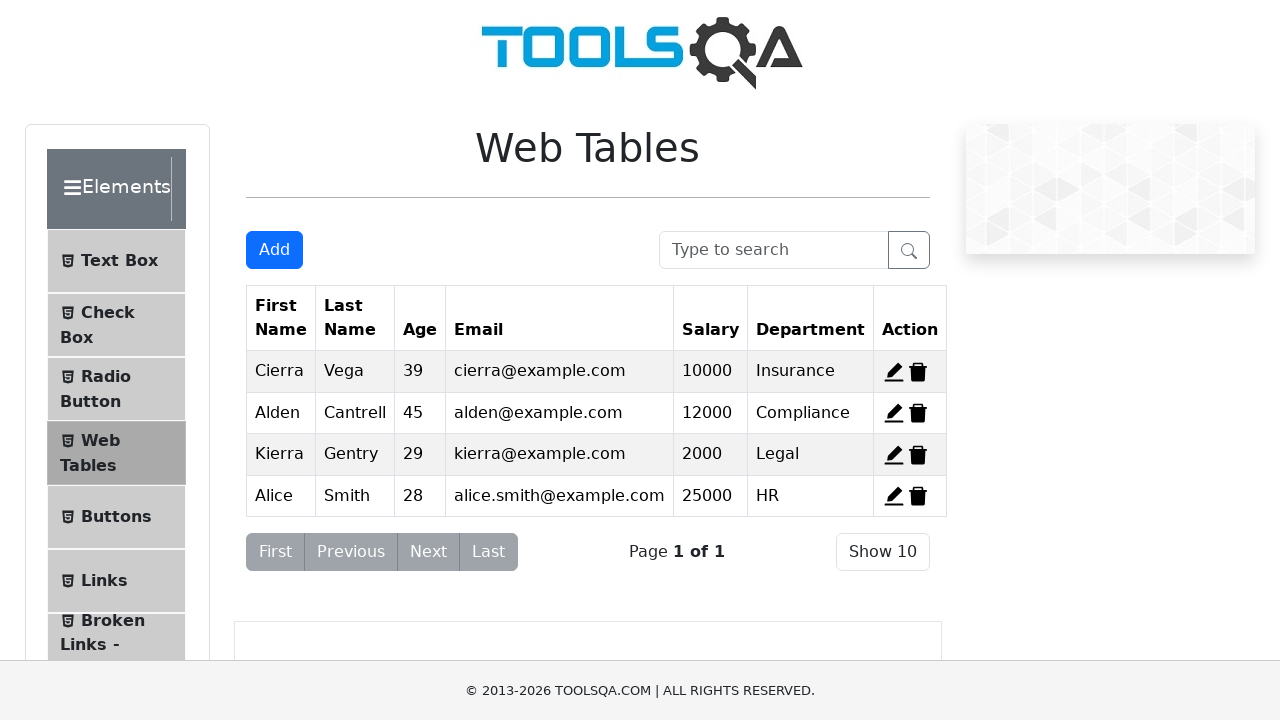

Clicked Add New Record button at (274, 250) on #addNewRecordButton
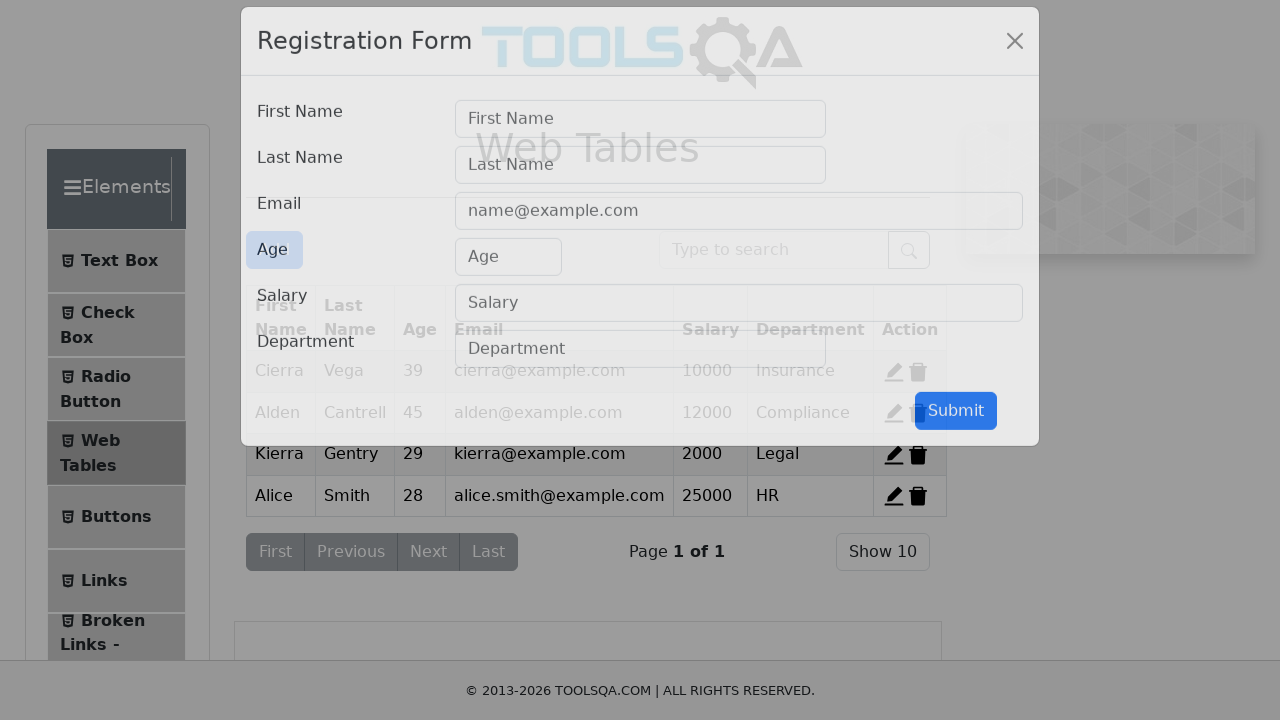

Waited 2 seconds for form modal to appear
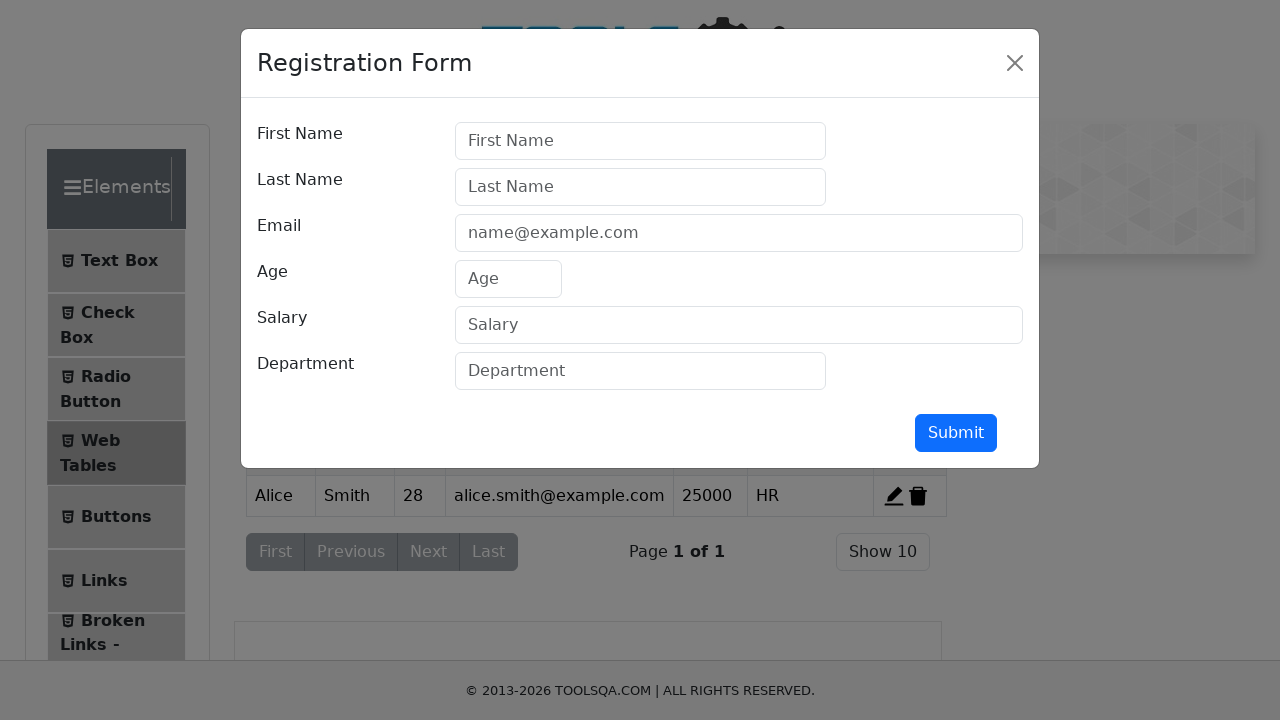

Filled firstName field with 'Bob' on //input[@id='firstName']
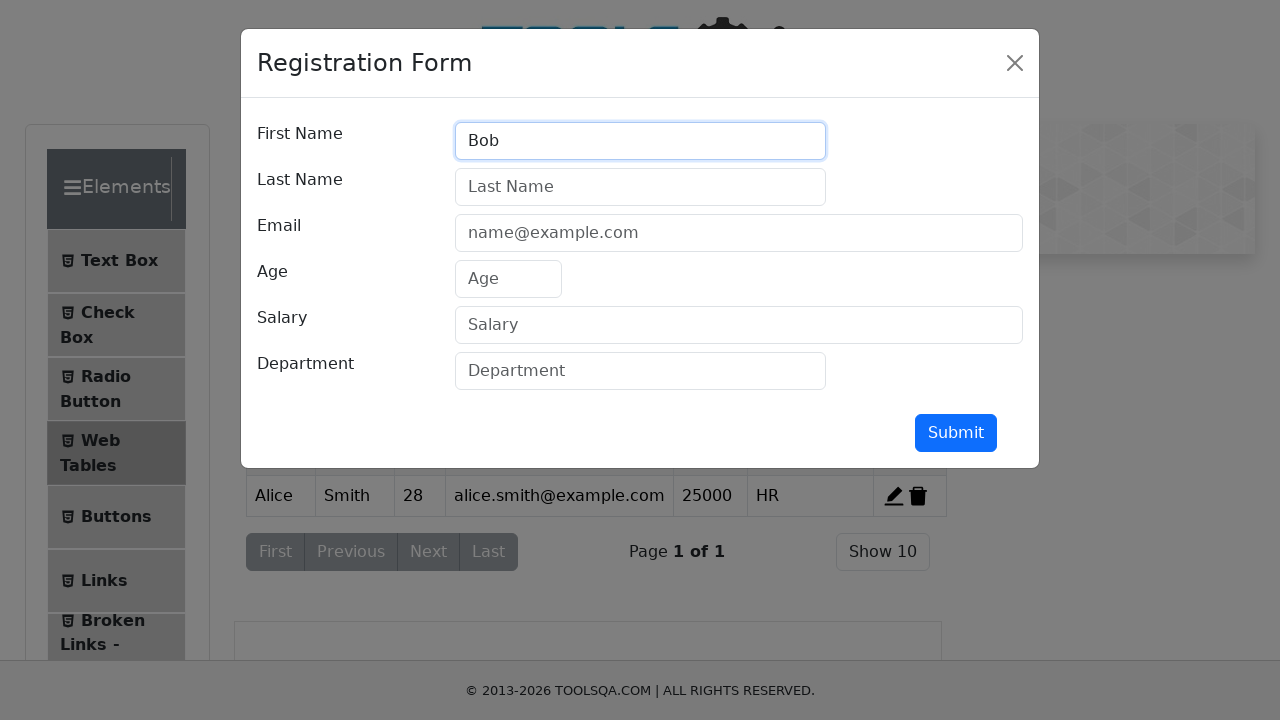

Filled lastName field with 'Johnson' on //input[@id='lastName']
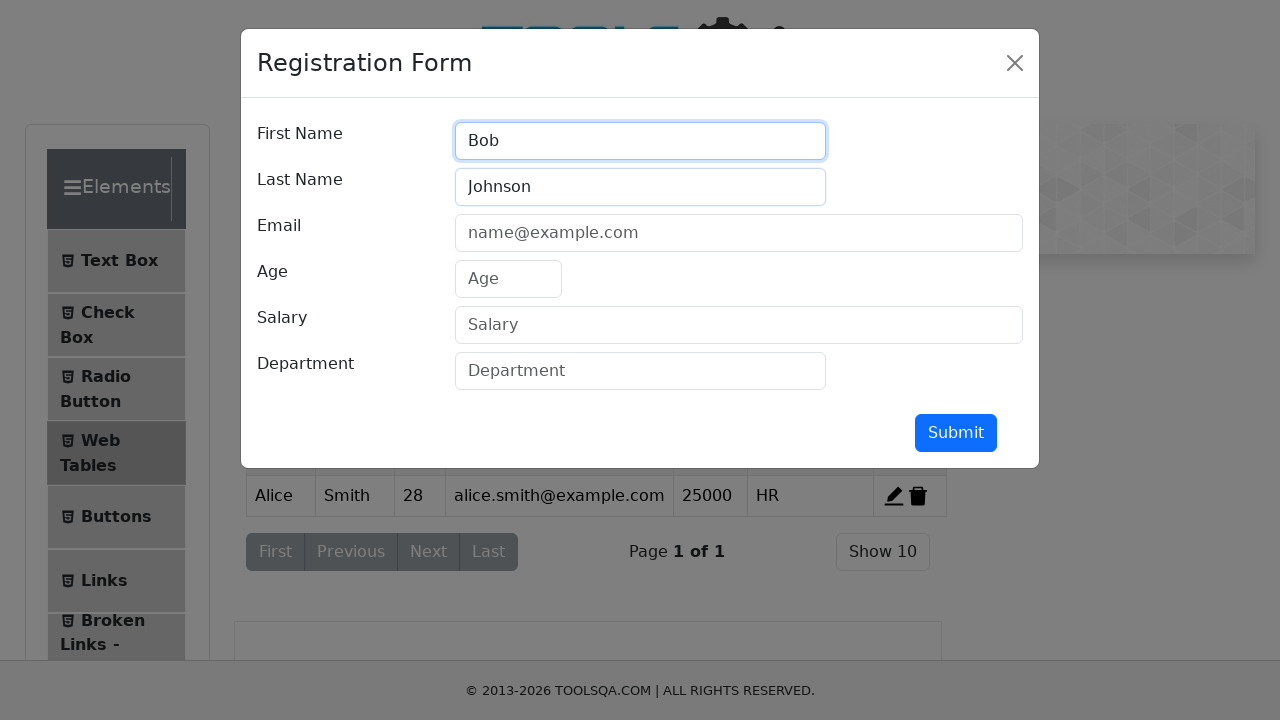

Filled userEmail field with 'bob.johnson@example.com' on //input[@id='userEmail']
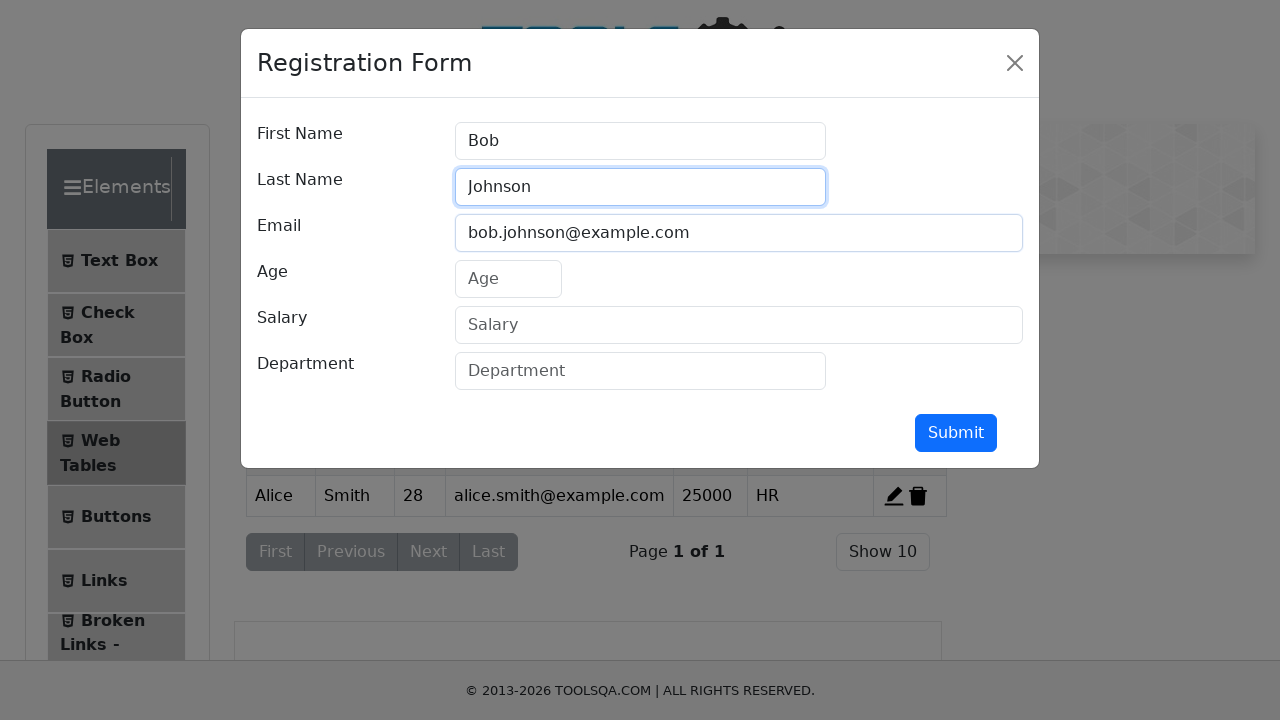

Filled age field with '35' on //input[@id='age']
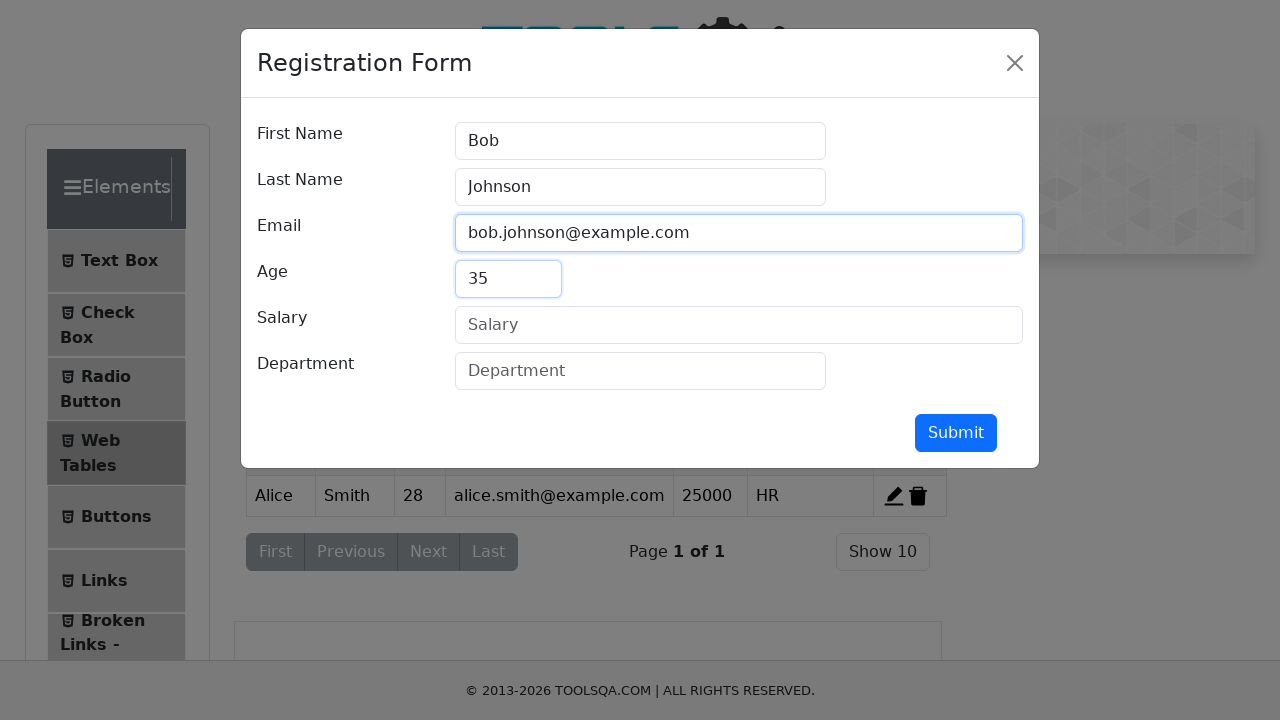

Filled salary field with '32000' on //input[@id='salary']
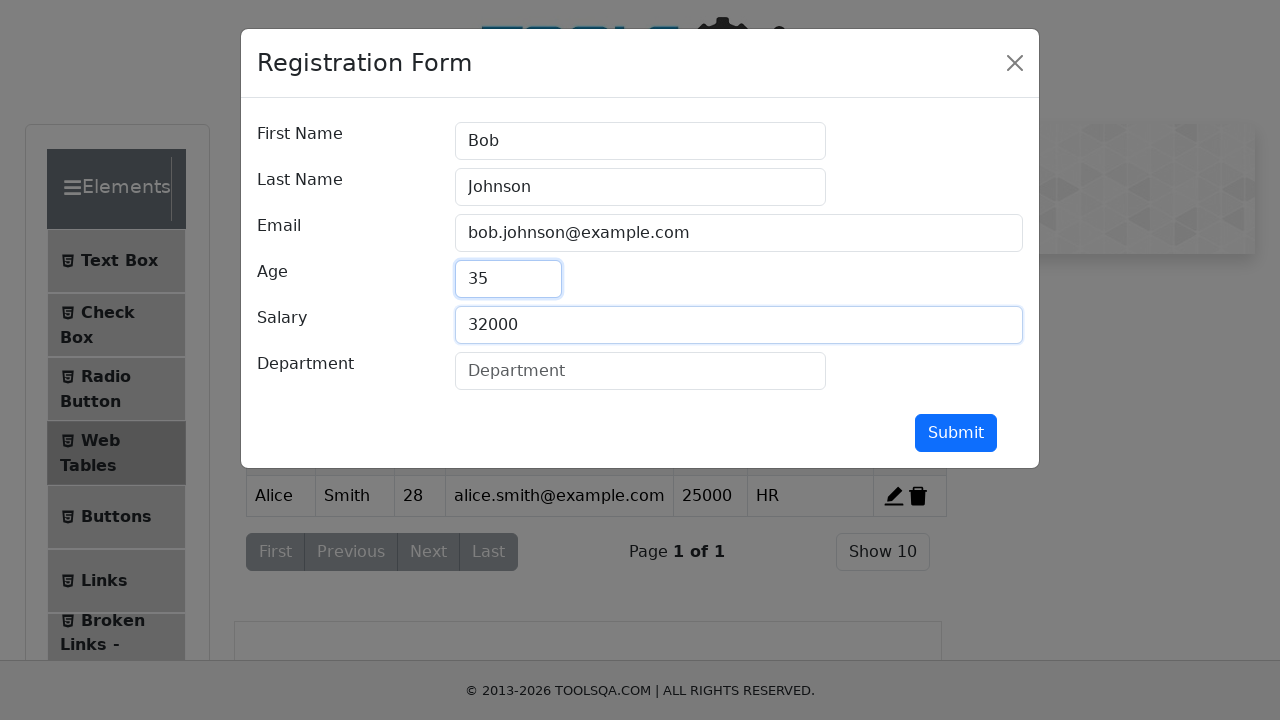

Filled department field with 'Finance' on //input[@id='department']
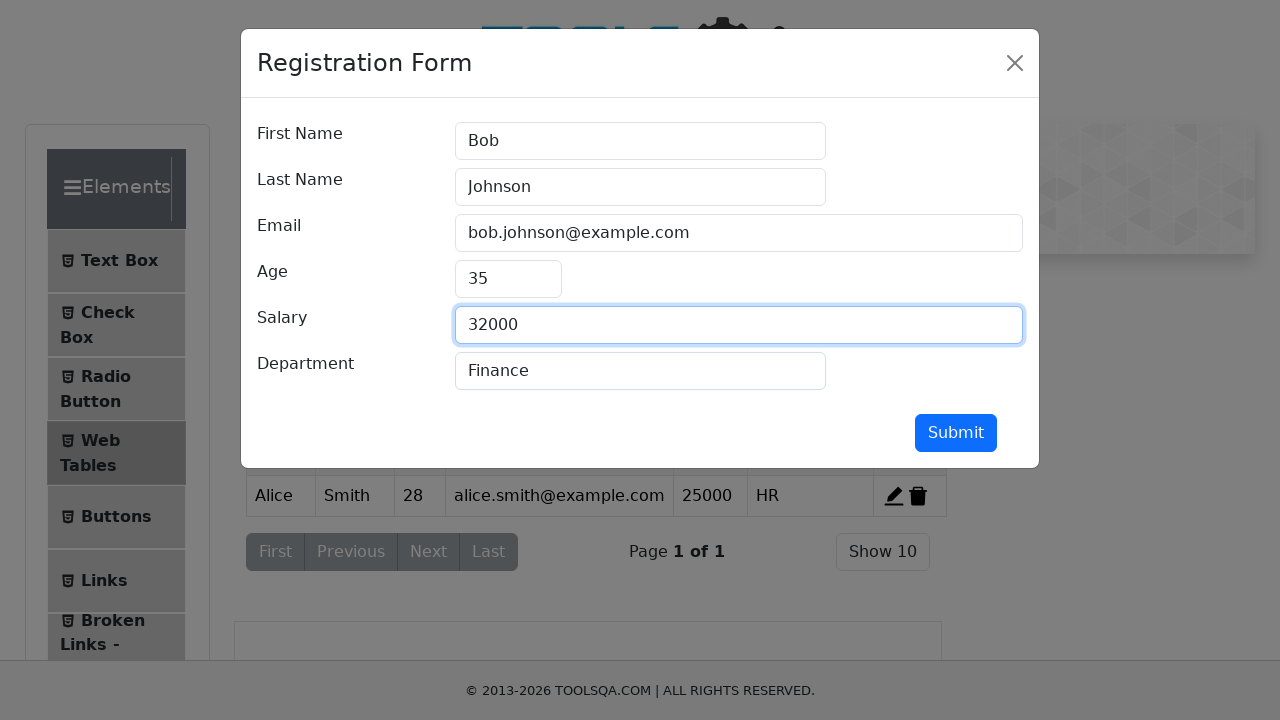

Scrolled Submit button into view
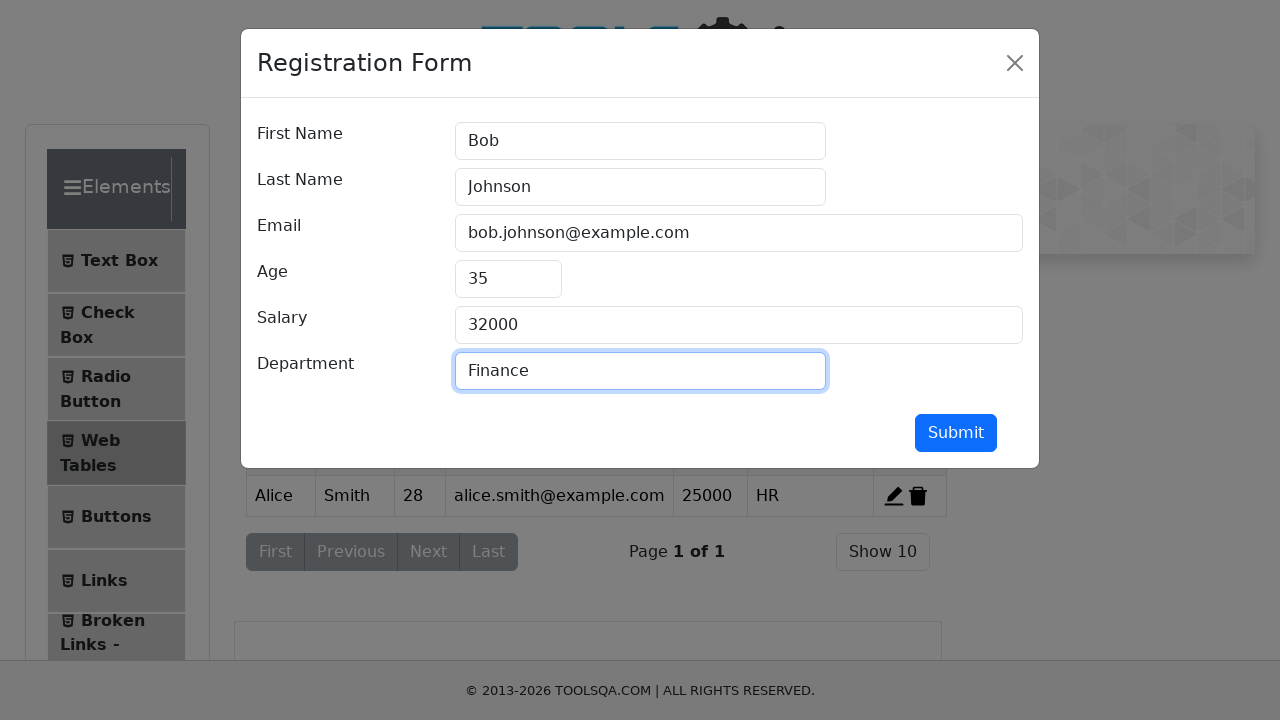

Clicked Submit button to add record for Bob Johnson at (956, 433) on #submit
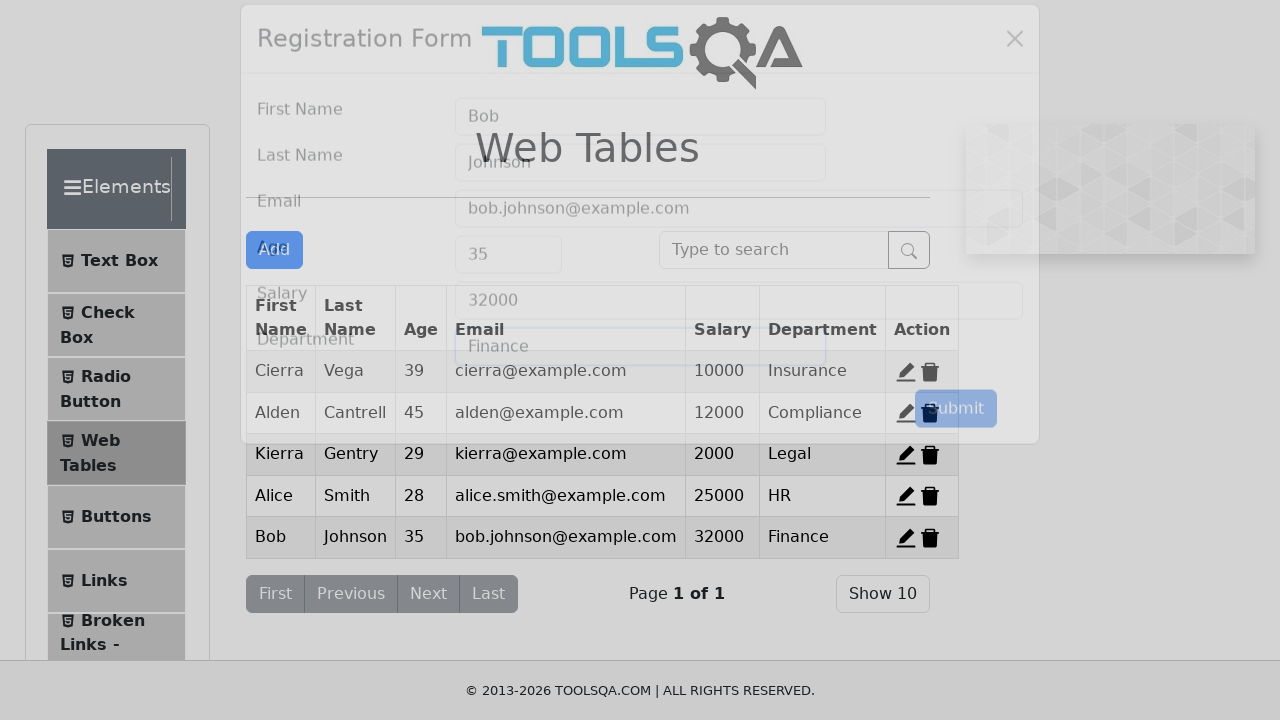

Waited 2 seconds for record to be added to table
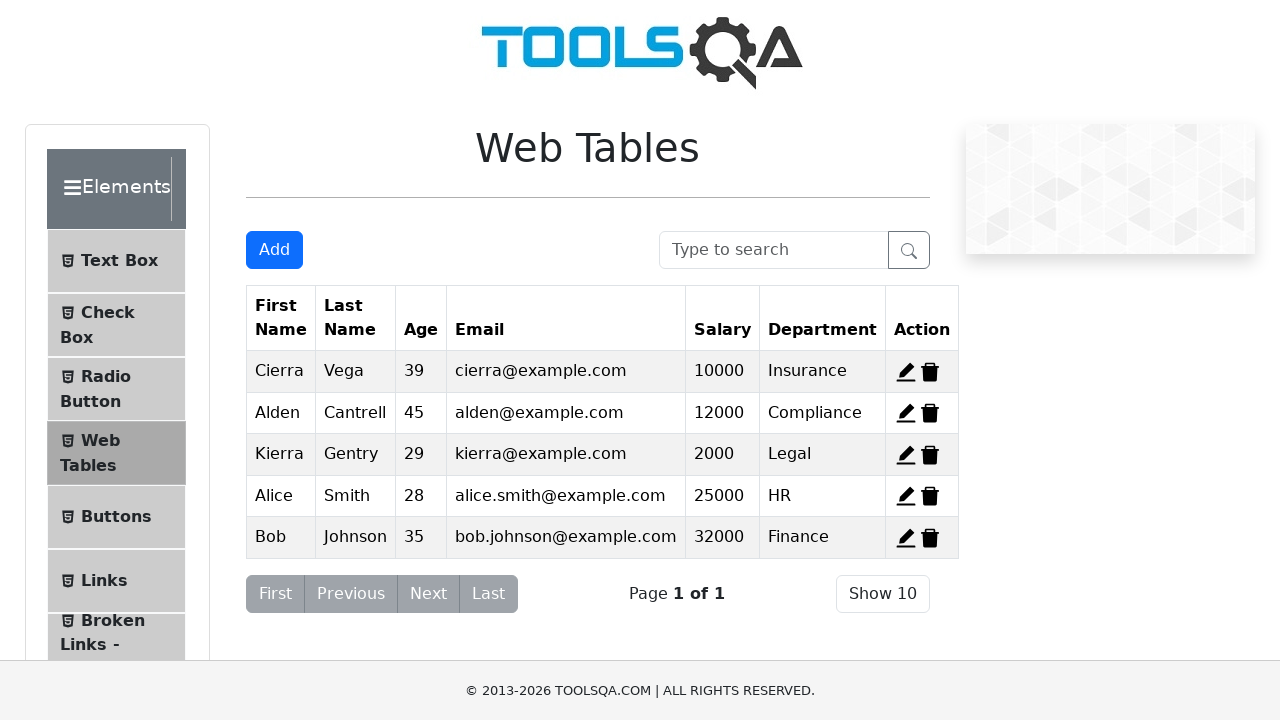

Scrolled Add New Record button into view
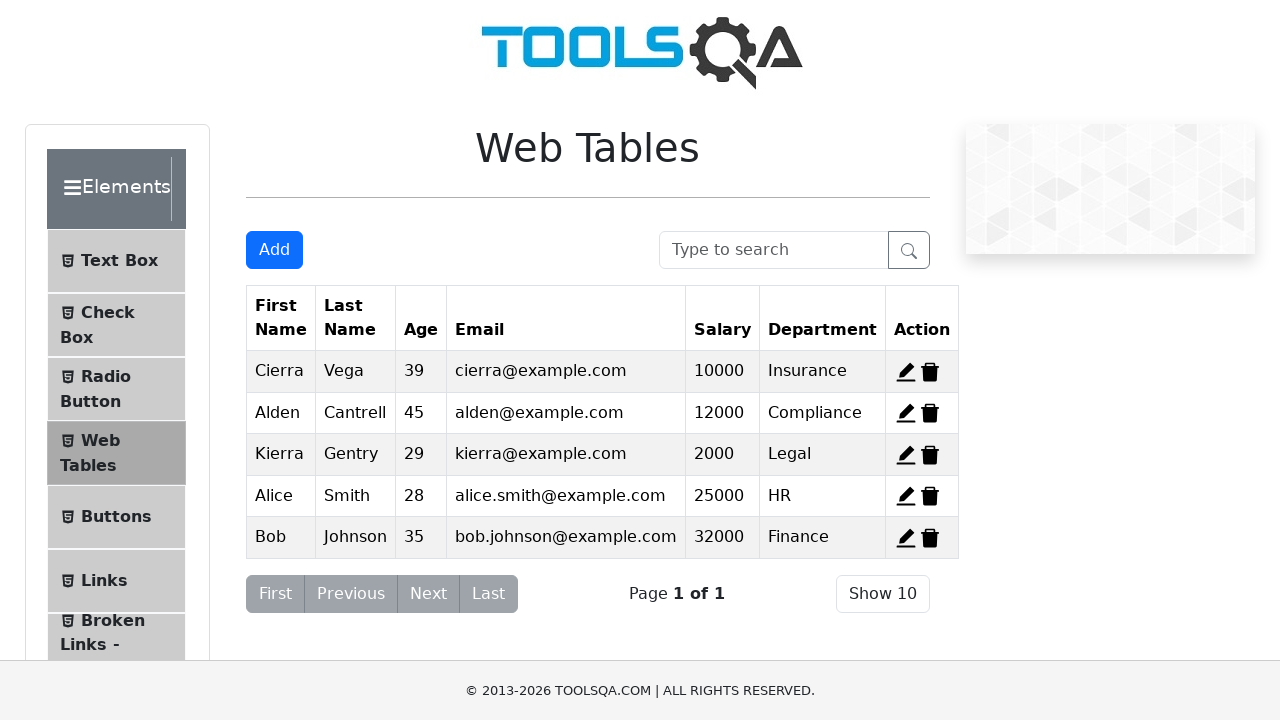

Clicked Add New Record button at (274, 250) on #addNewRecordButton
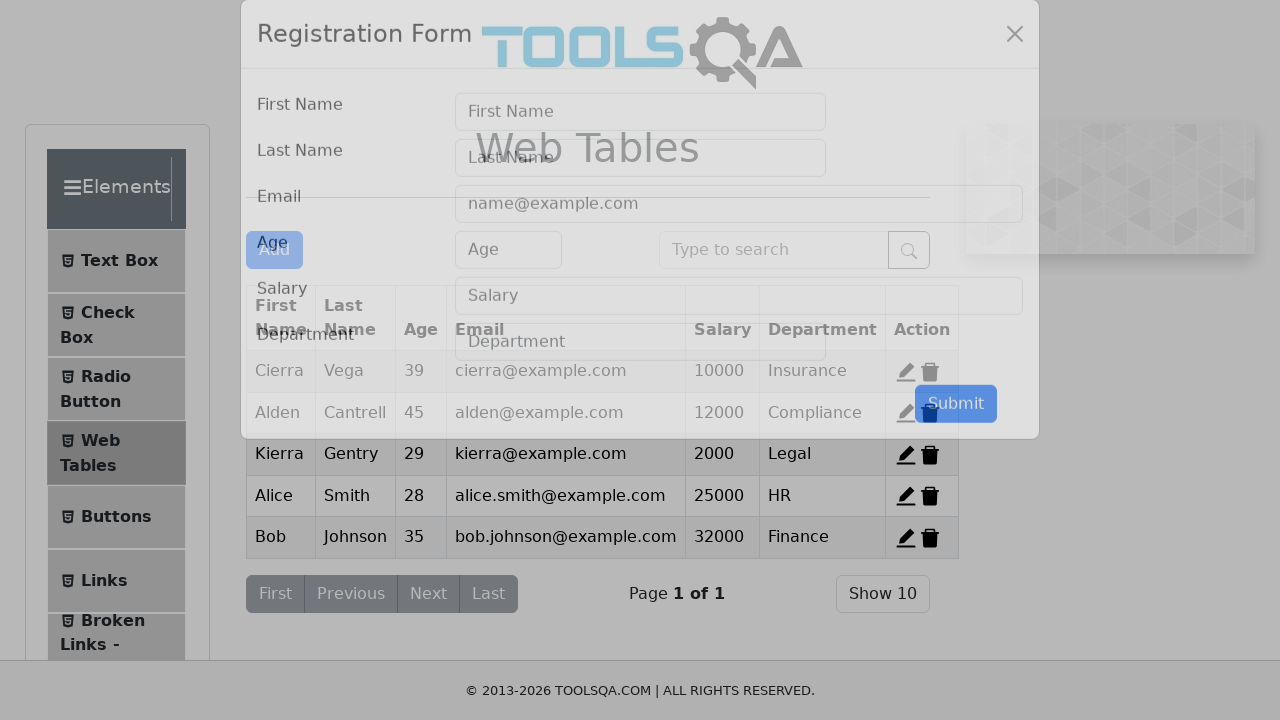

Waited 2 seconds for form modal to appear
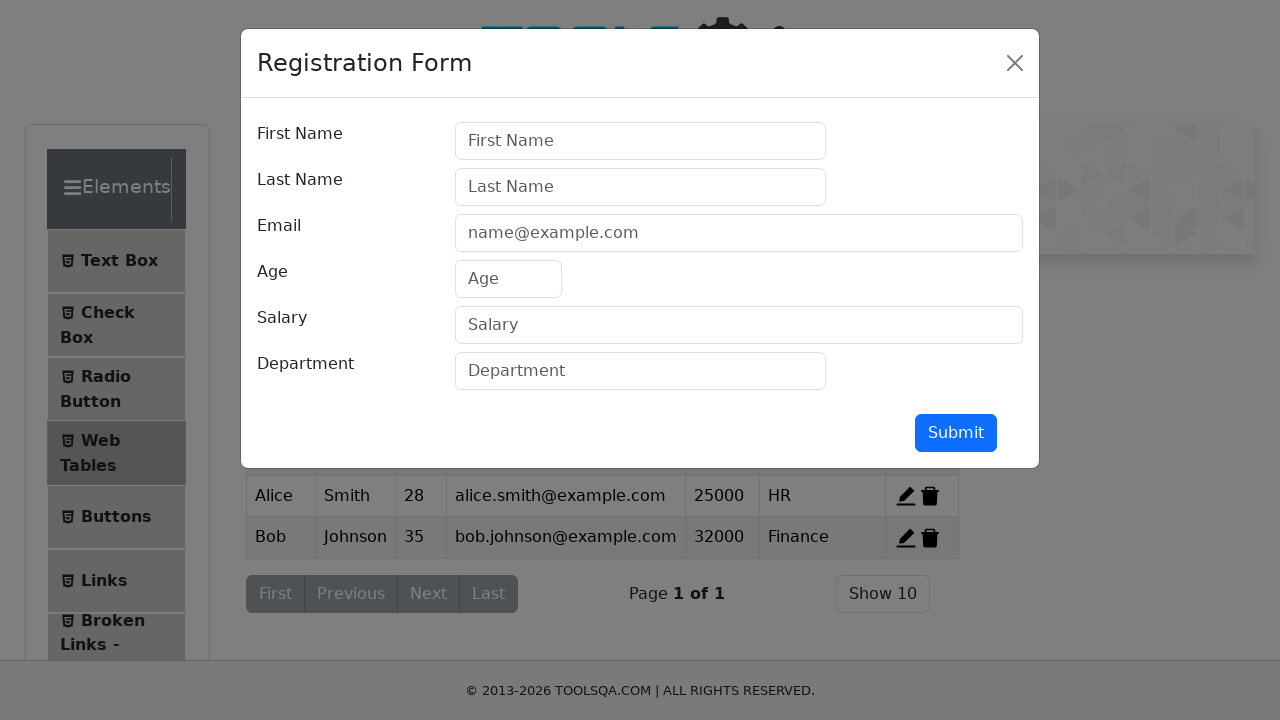

Filled firstName field with 'Charlie' on //input[@id='firstName']
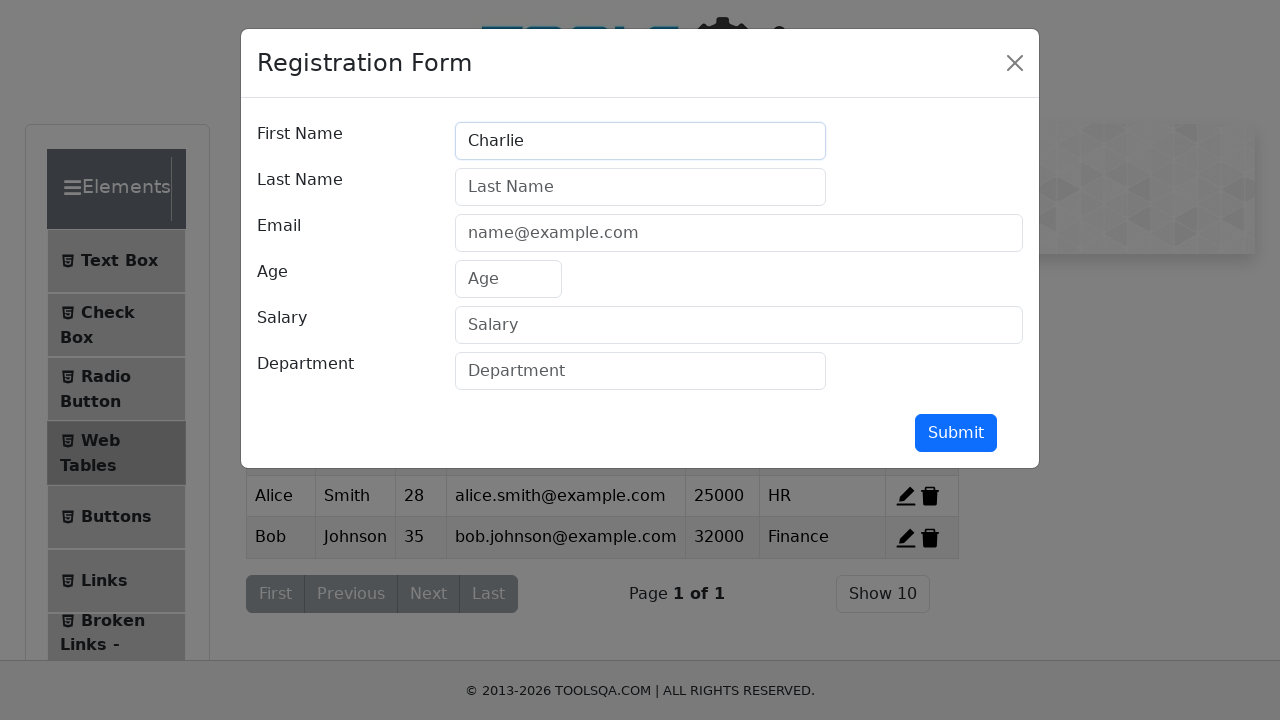

Filled lastName field with 'Brown' on //input[@id='lastName']
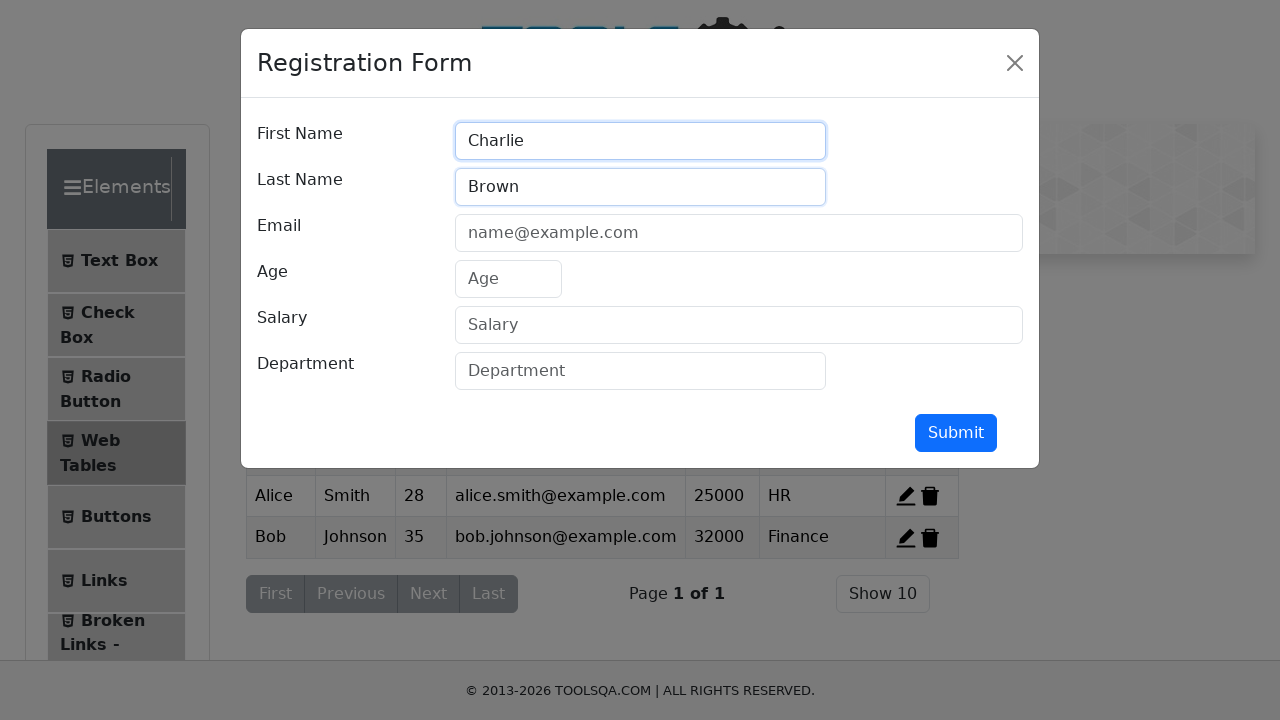

Filled userEmail field with 'charlie.brown@example.com' on //input[@id='userEmail']
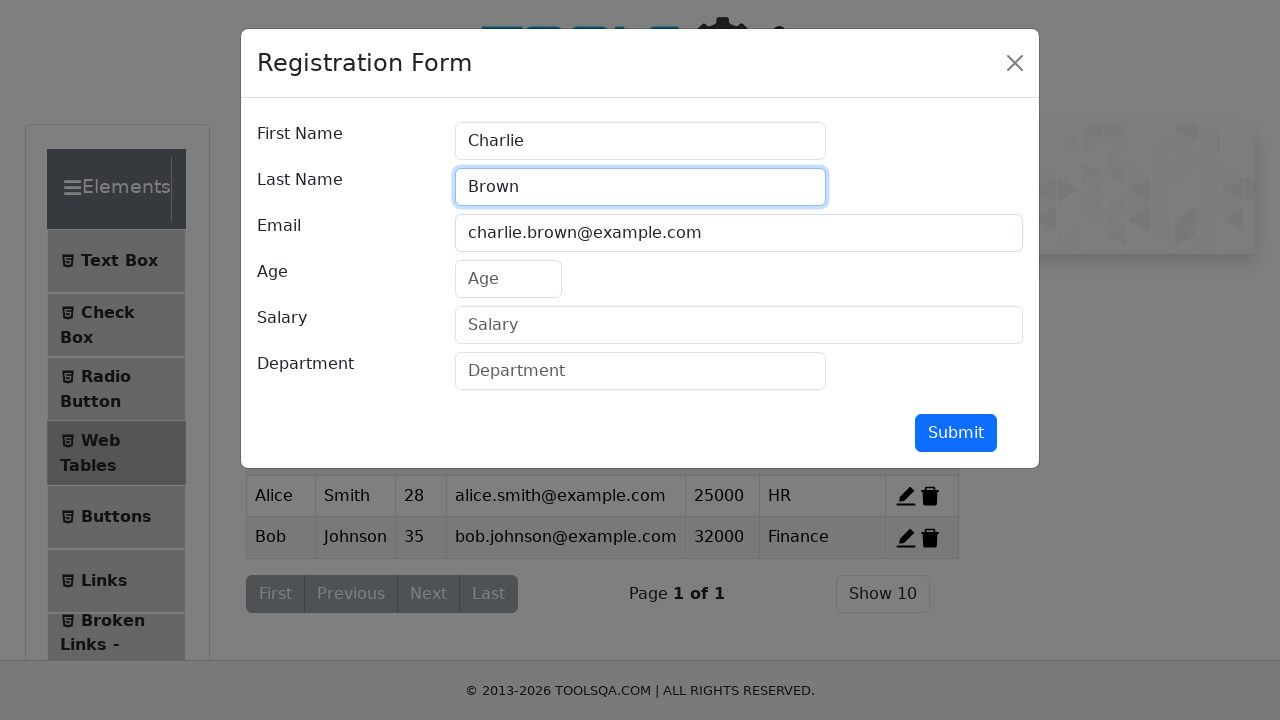

Filled age field with '40' on //input[@id='age']
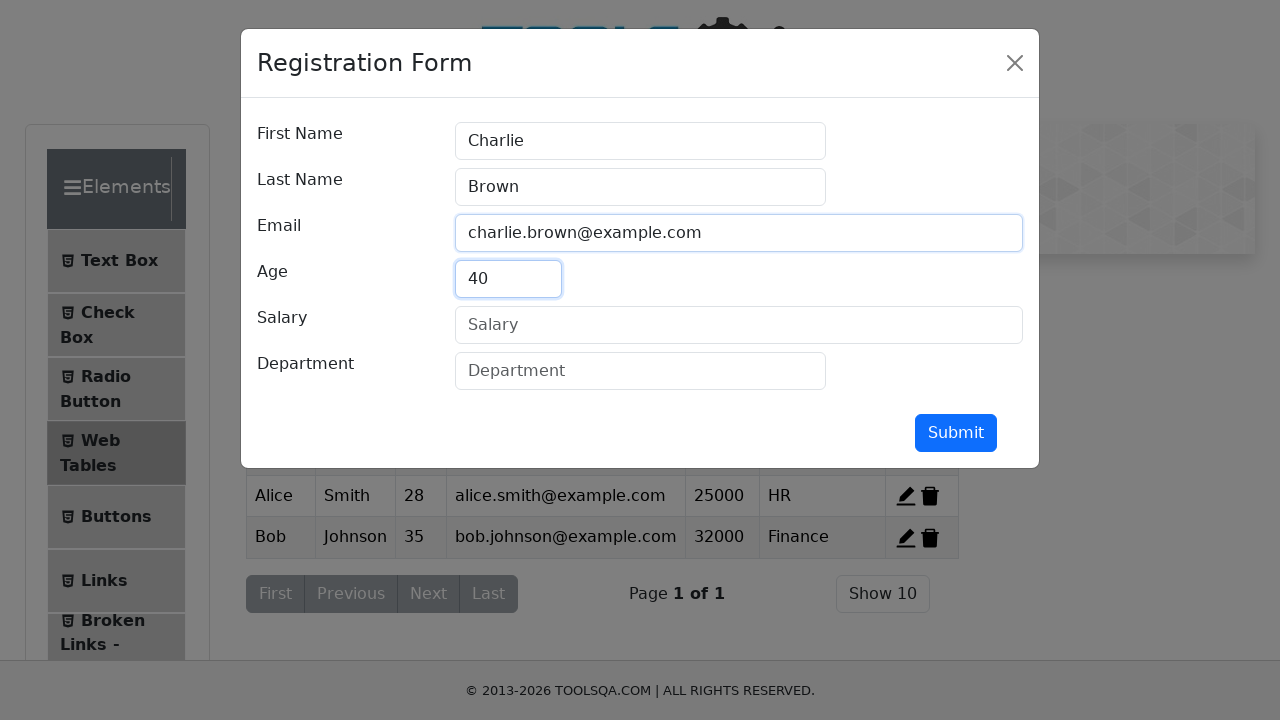

Filled salary field with '45000' on //input[@id='salary']
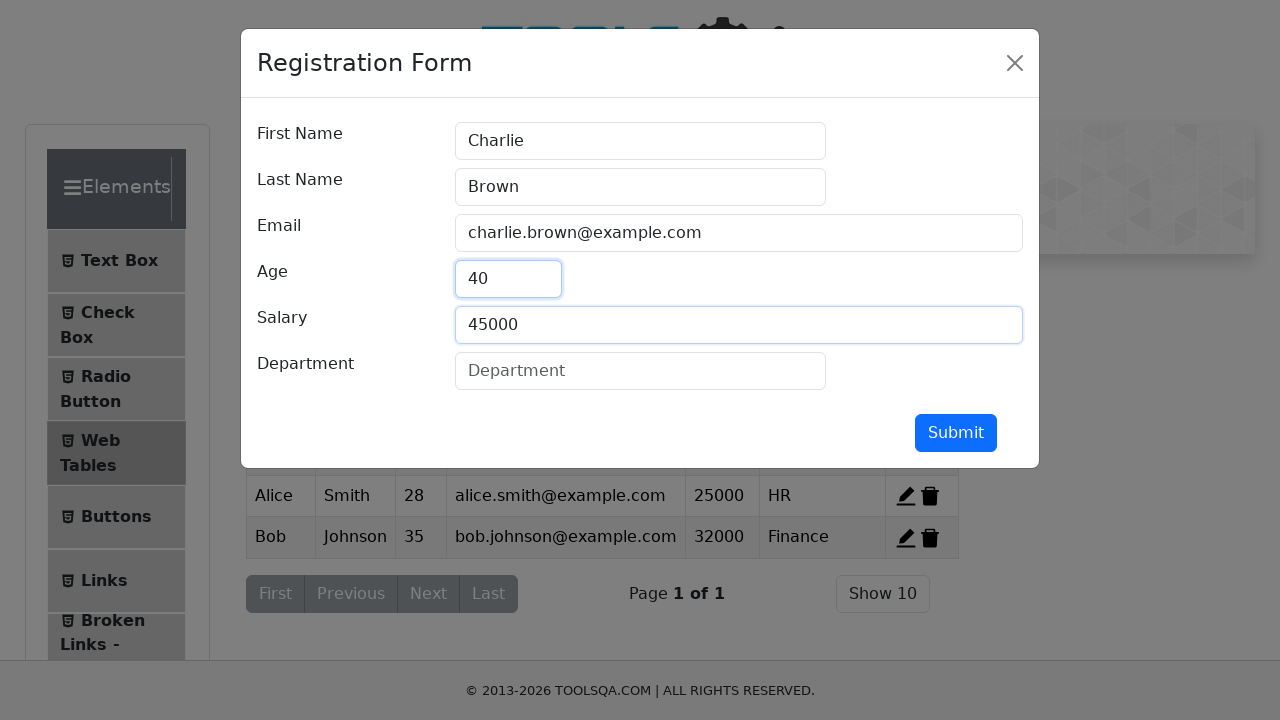

Filled department field with 'Engineering' on //input[@id='department']
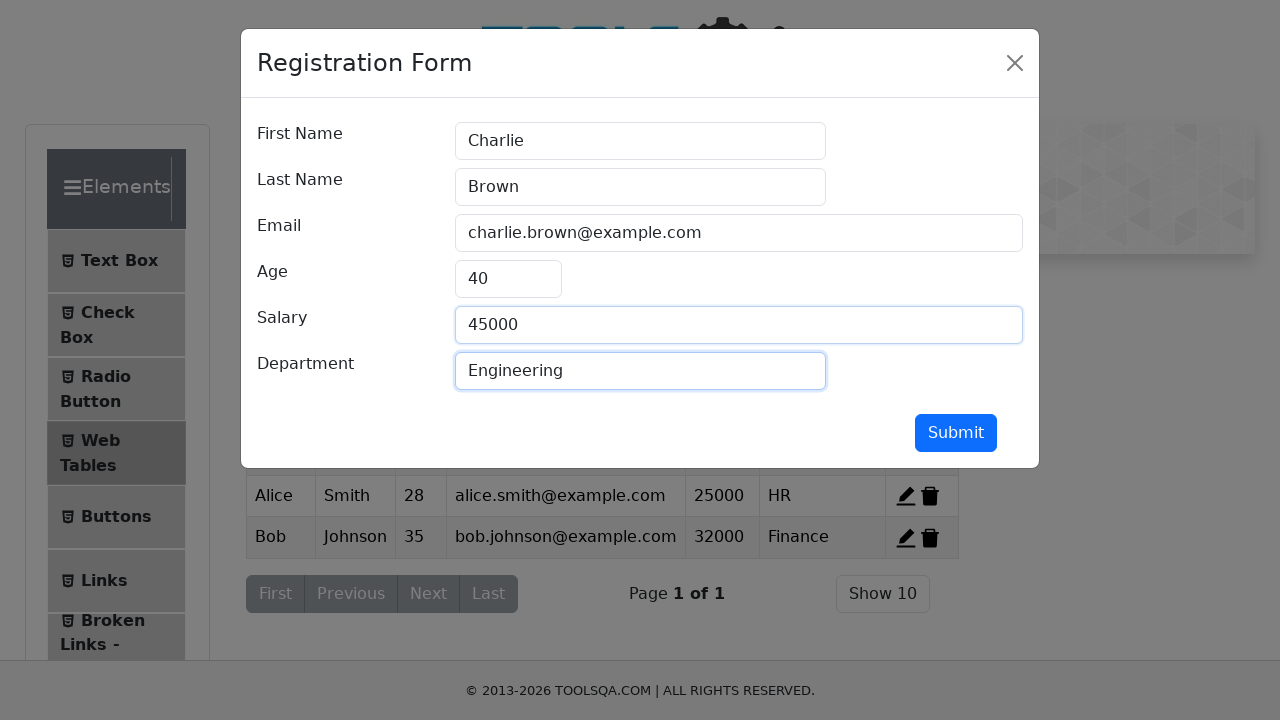

Scrolled Submit button into view
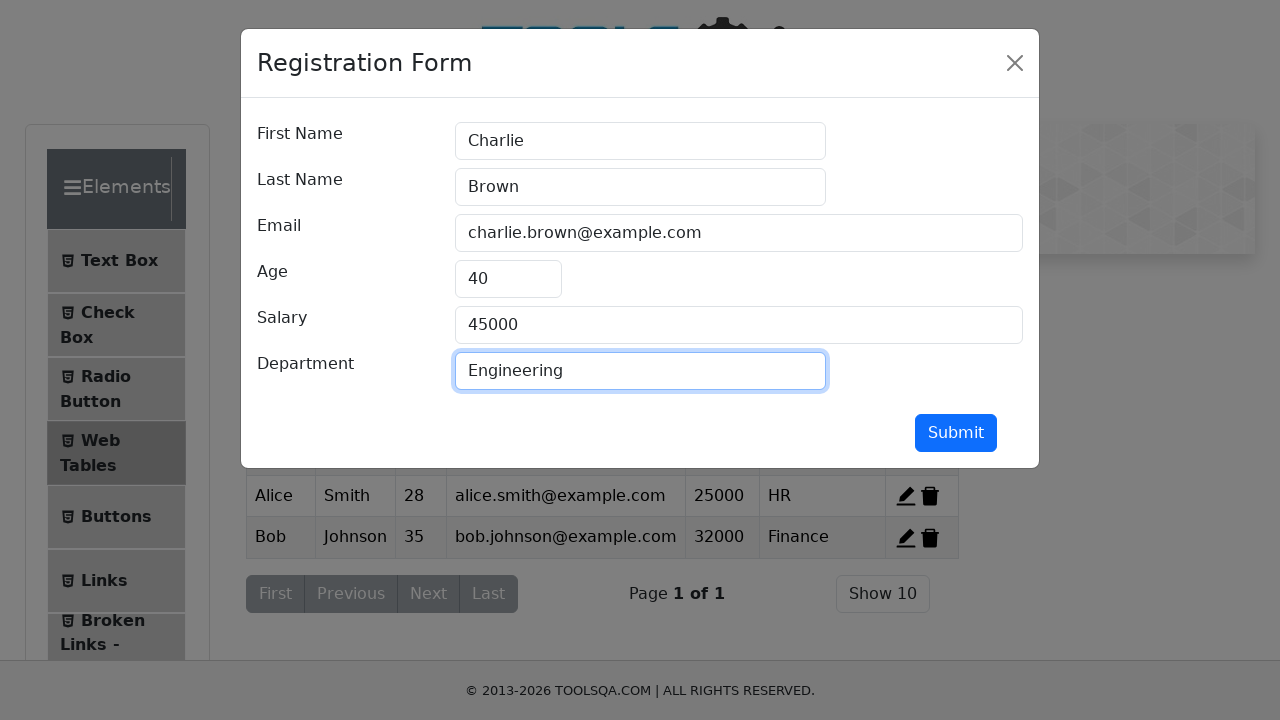

Clicked Submit button to add record for Charlie Brown at (956, 433) on #submit
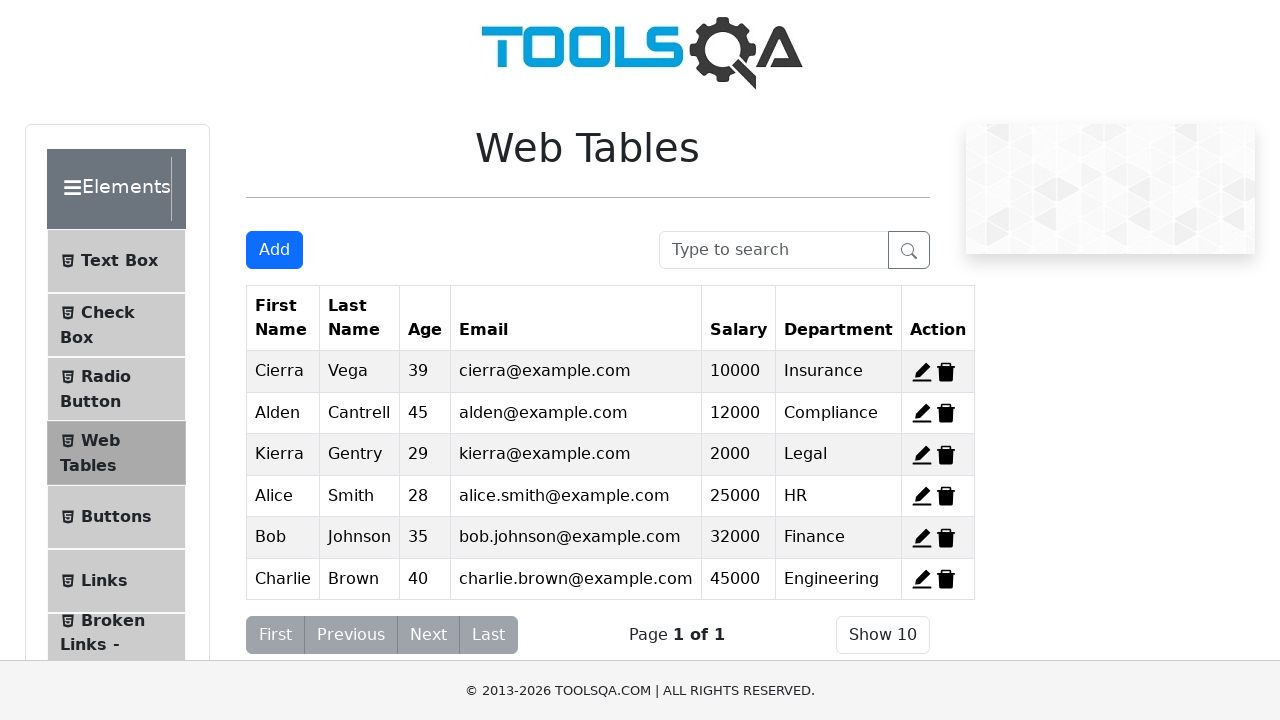

Waited 2 seconds for record to be added to table
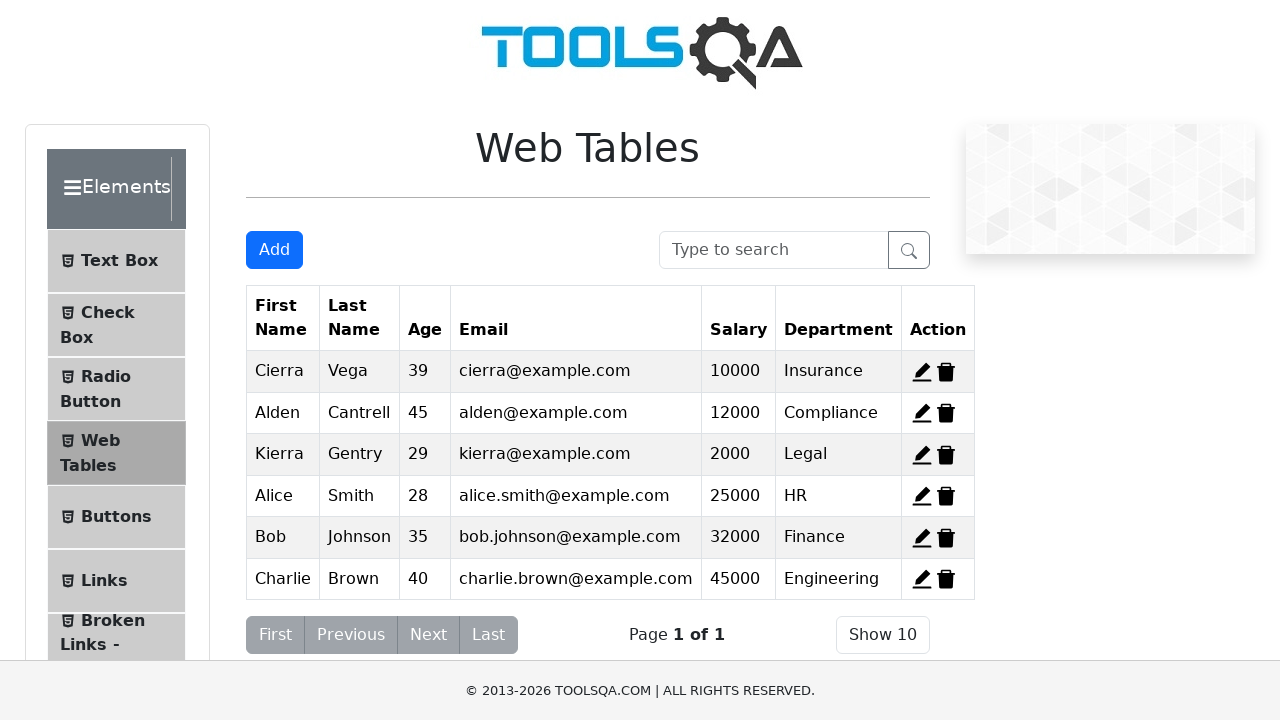

Scrolled Add New Record button into view
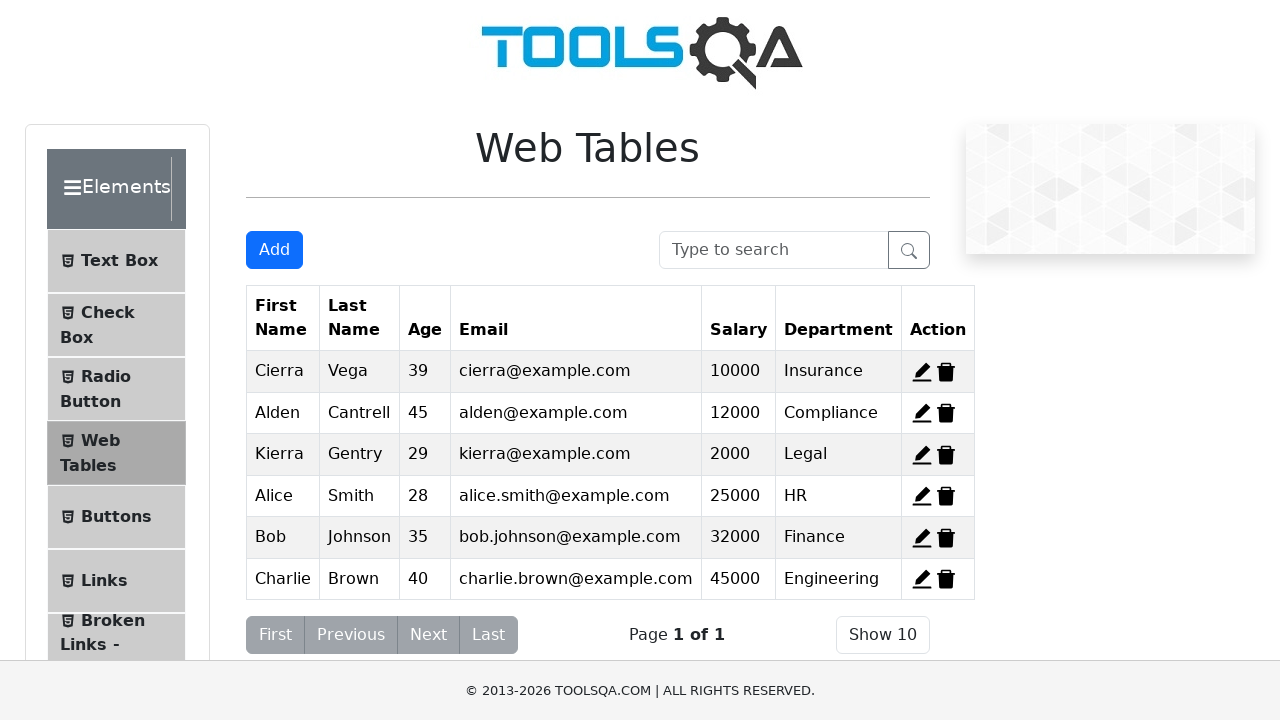

Clicked Add New Record button at (274, 250) on #addNewRecordButton
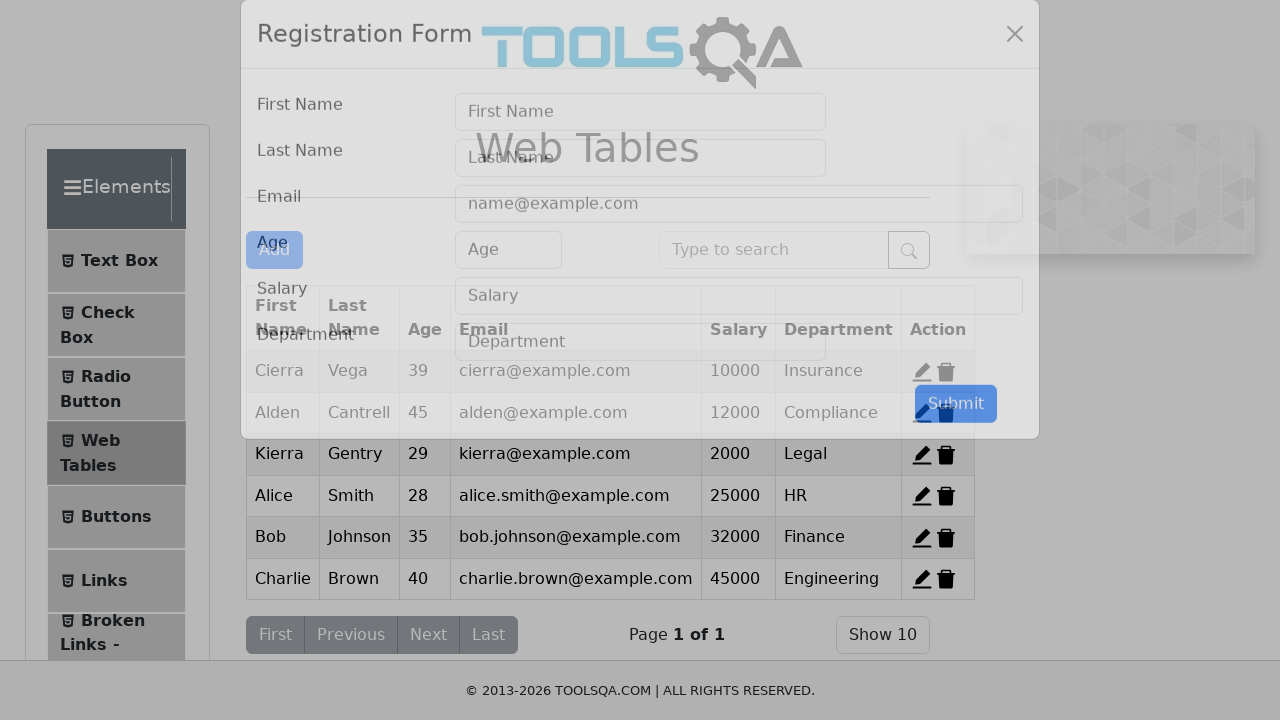

Waited 2 seconds for form modal to appear
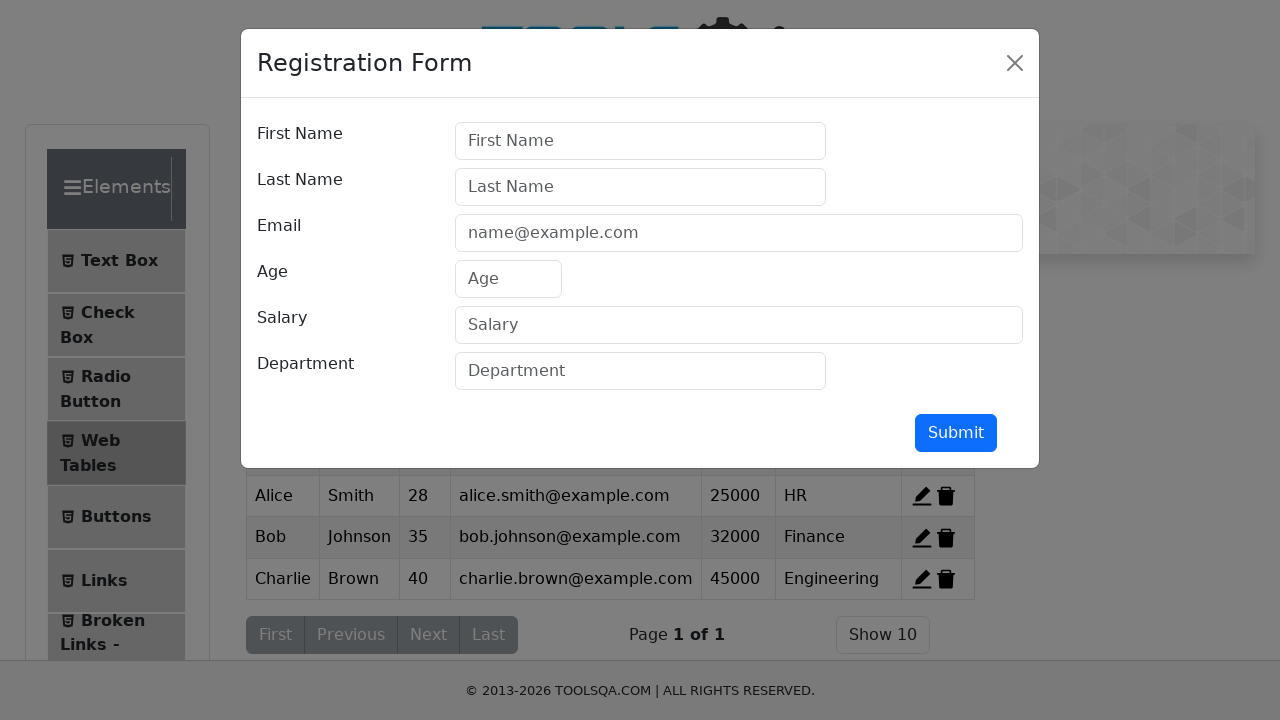

Filled firstName field with 'Diana' on //input[@id='firstName']
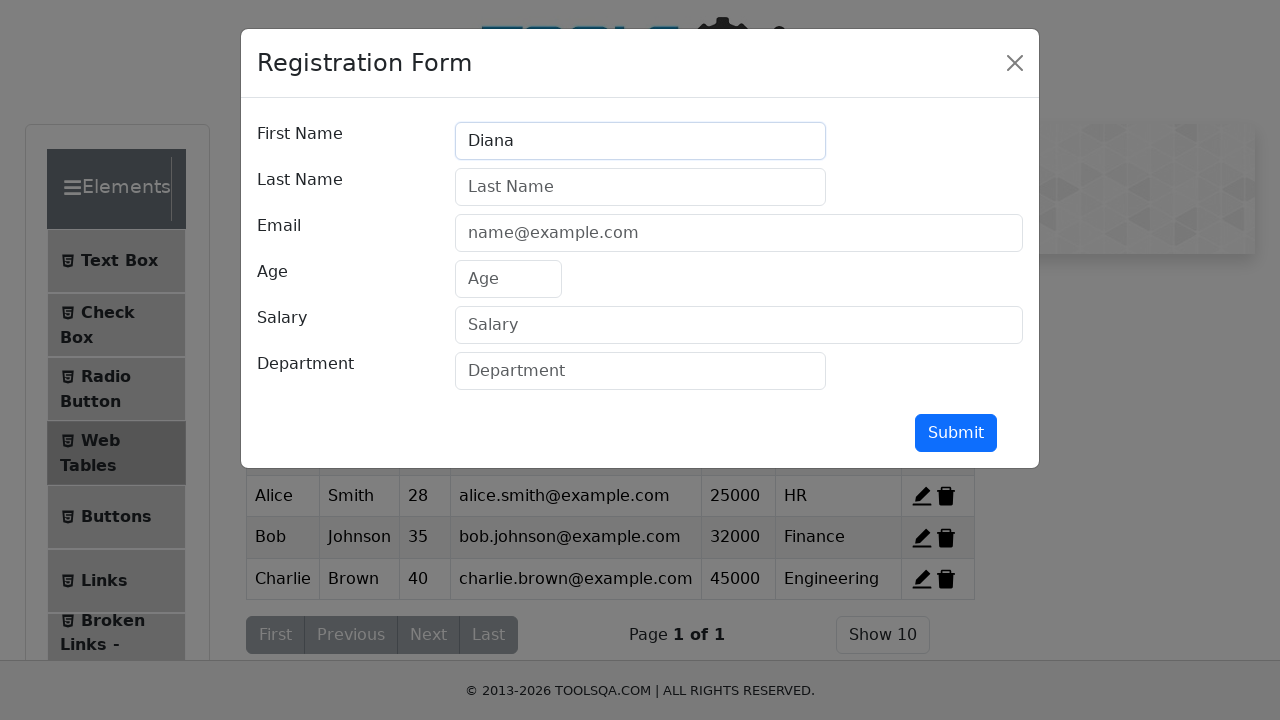

Filled lastName field with 'Prince' on //input[@id='lastName']
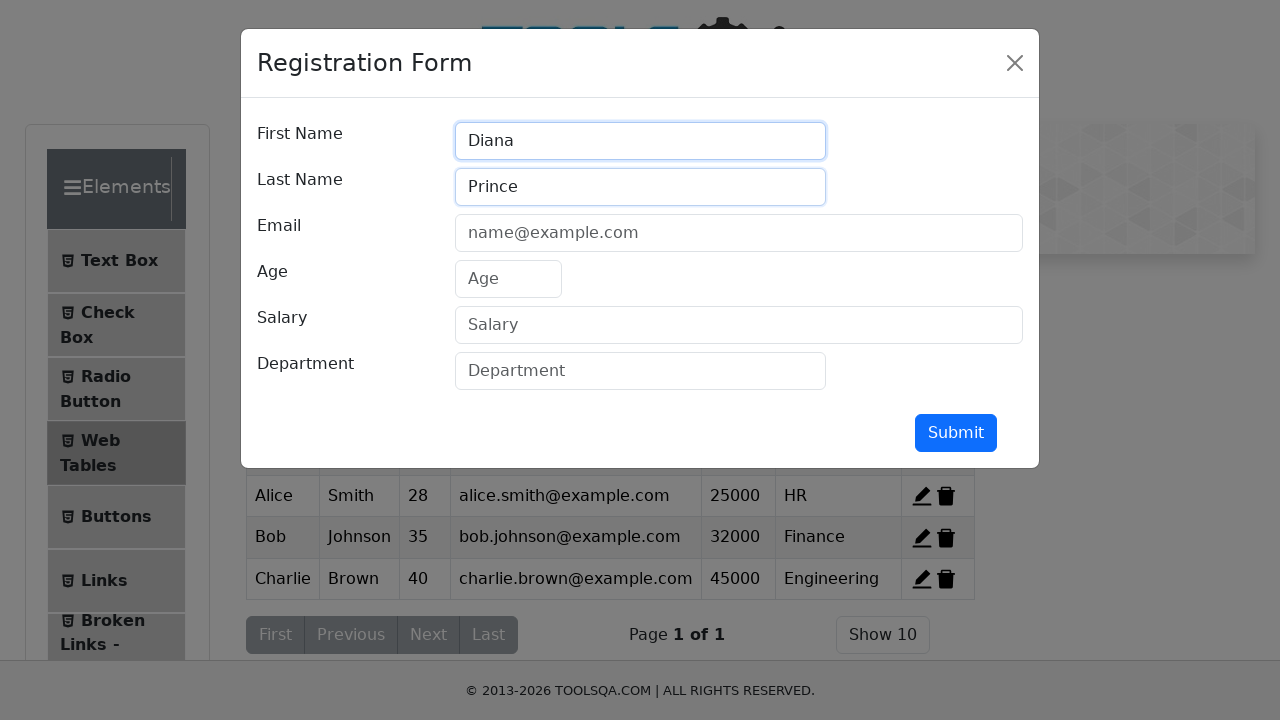

Filled userEmail field with 'diana.prince@example.com' on //input[@id='userEmail']
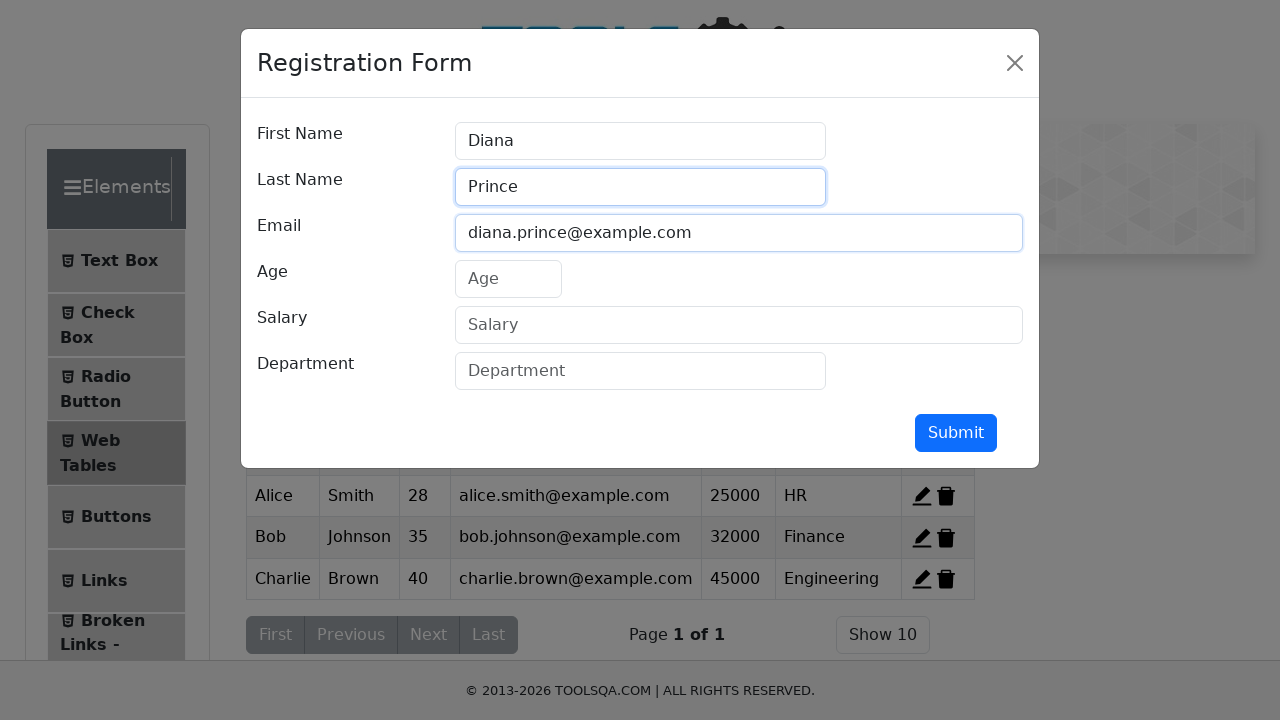

Filled age field with '30' on //input[@id='age']
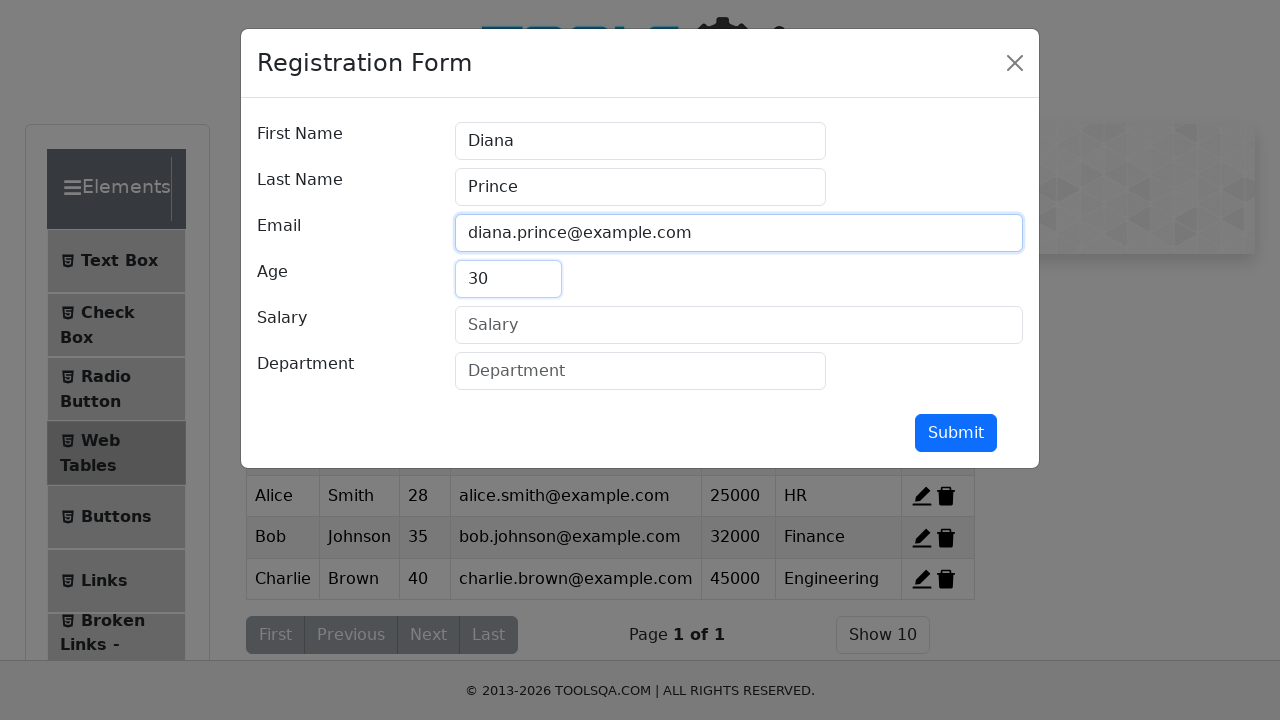

Filled salary field with '50000' on //input[@id='salary']
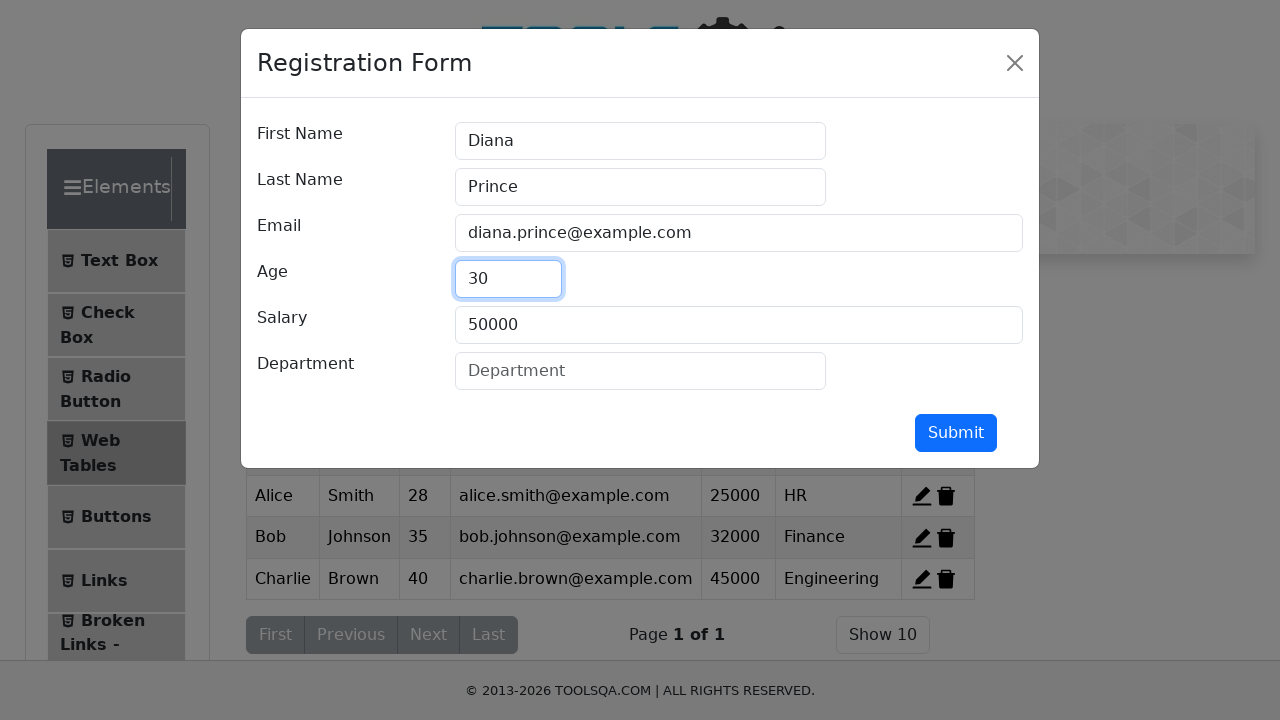

Filled department field with 'Marketing' on //input[@id='department']
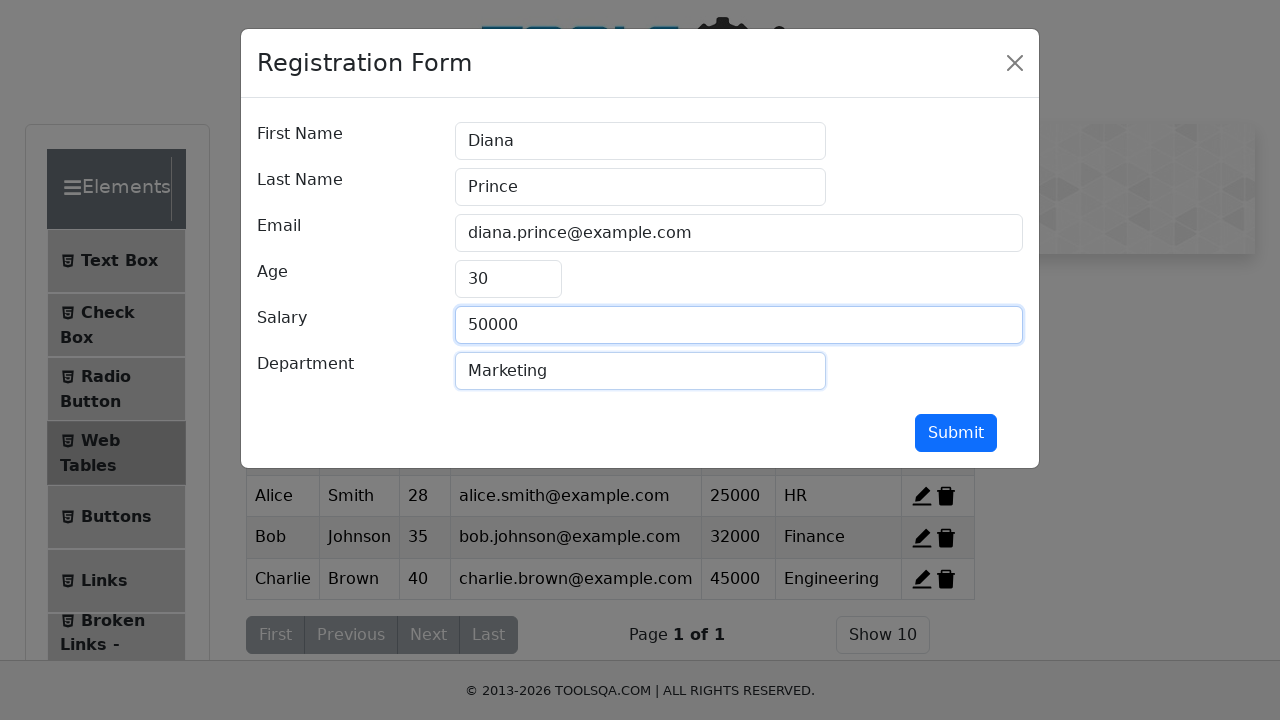

Scrolled Submit button into view
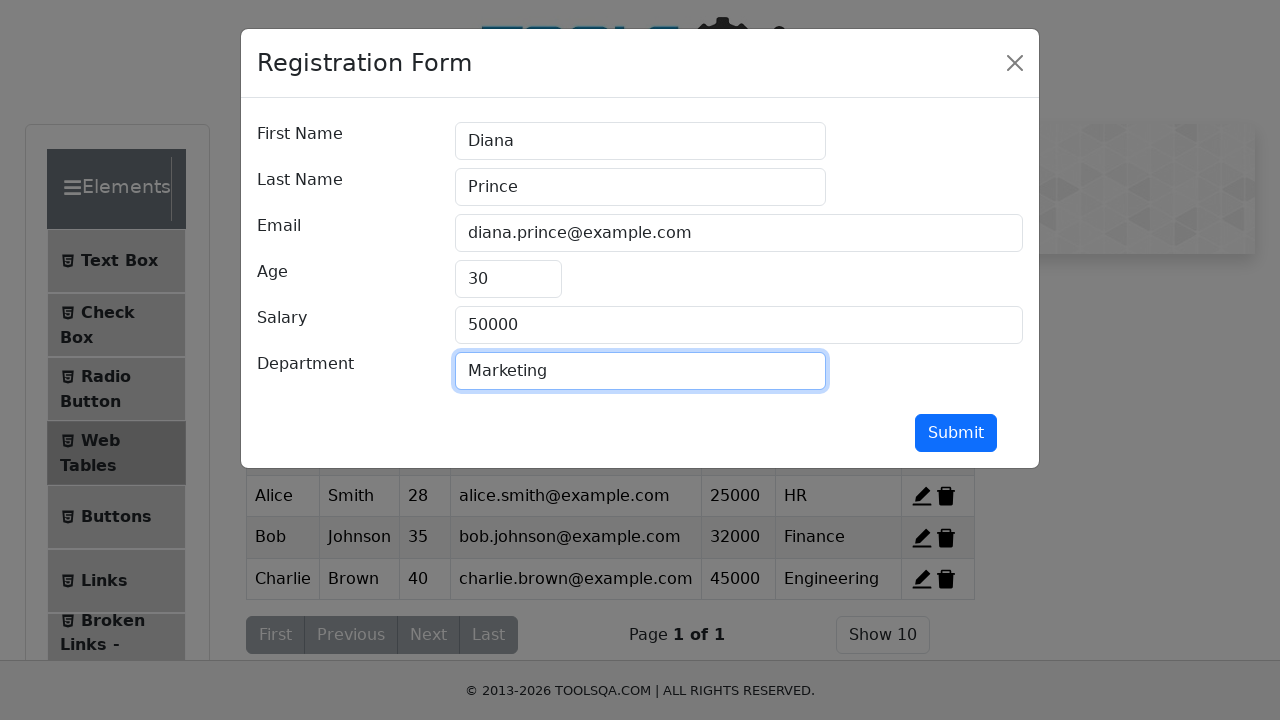

Clicked Submit button to add record for Diana Prince at (956, 433) on #submit
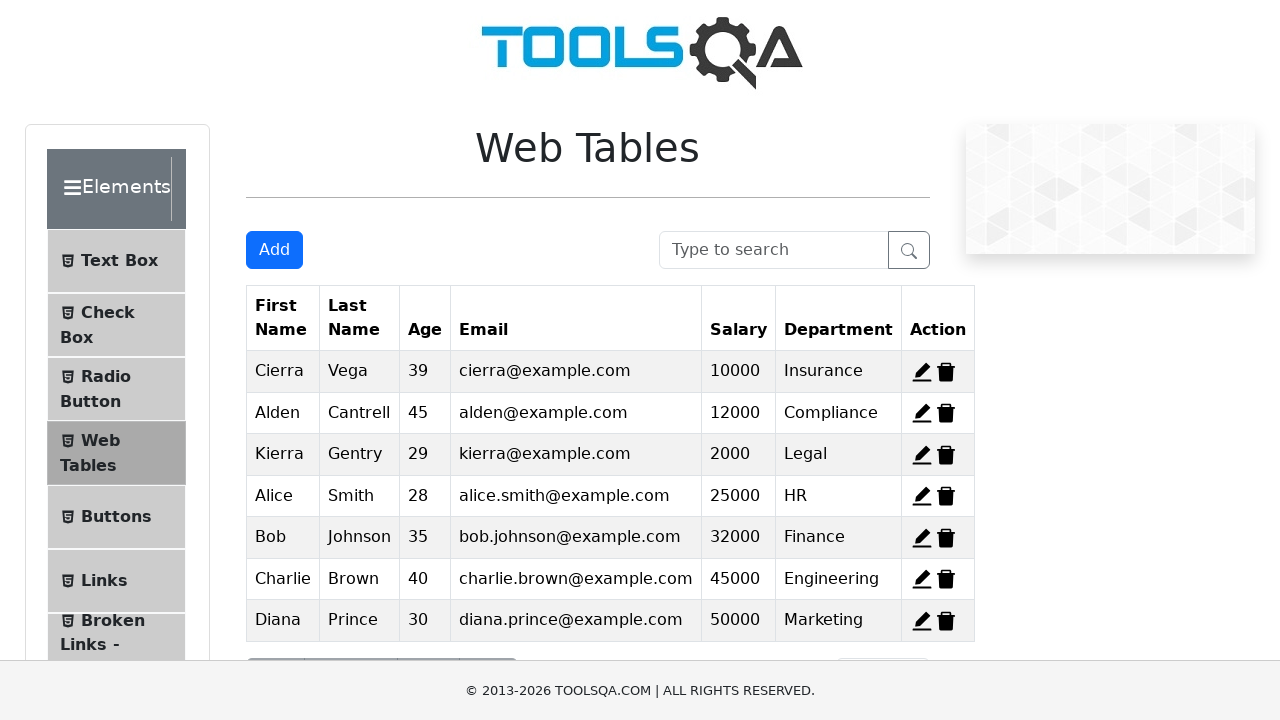

Waited 2 seconds for record to be added to table
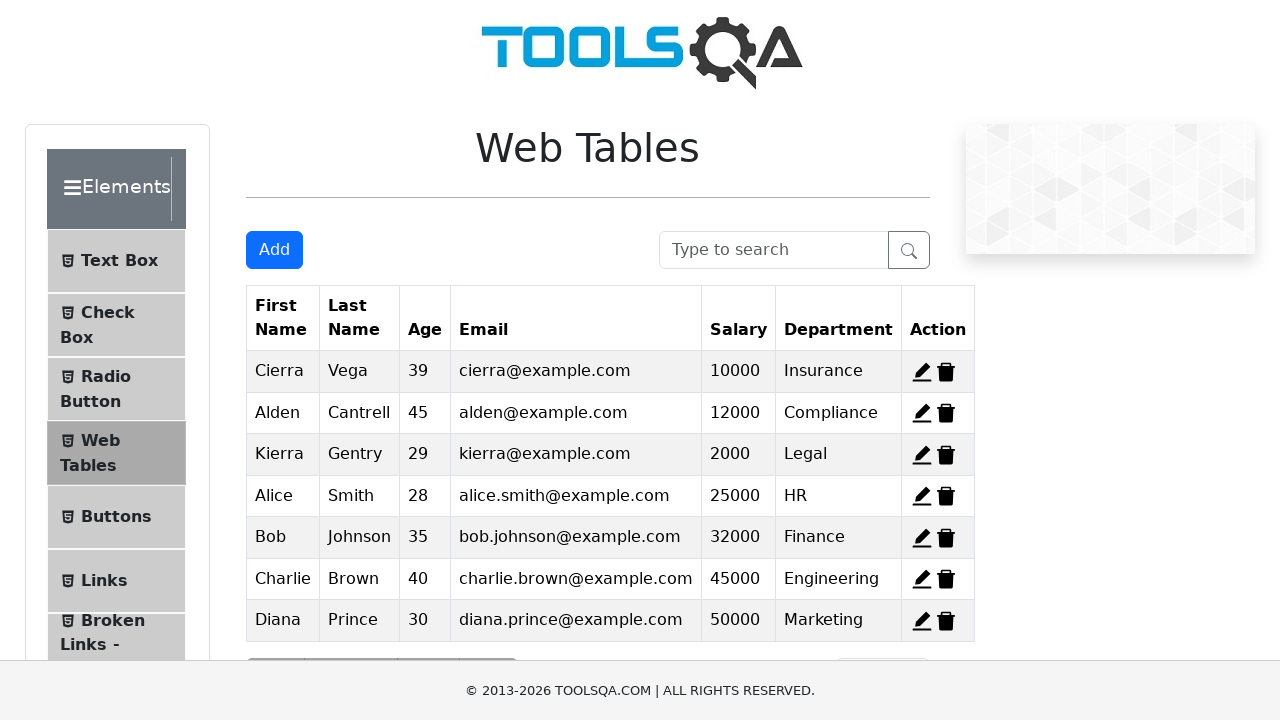

Scrolled Add New Record button into view
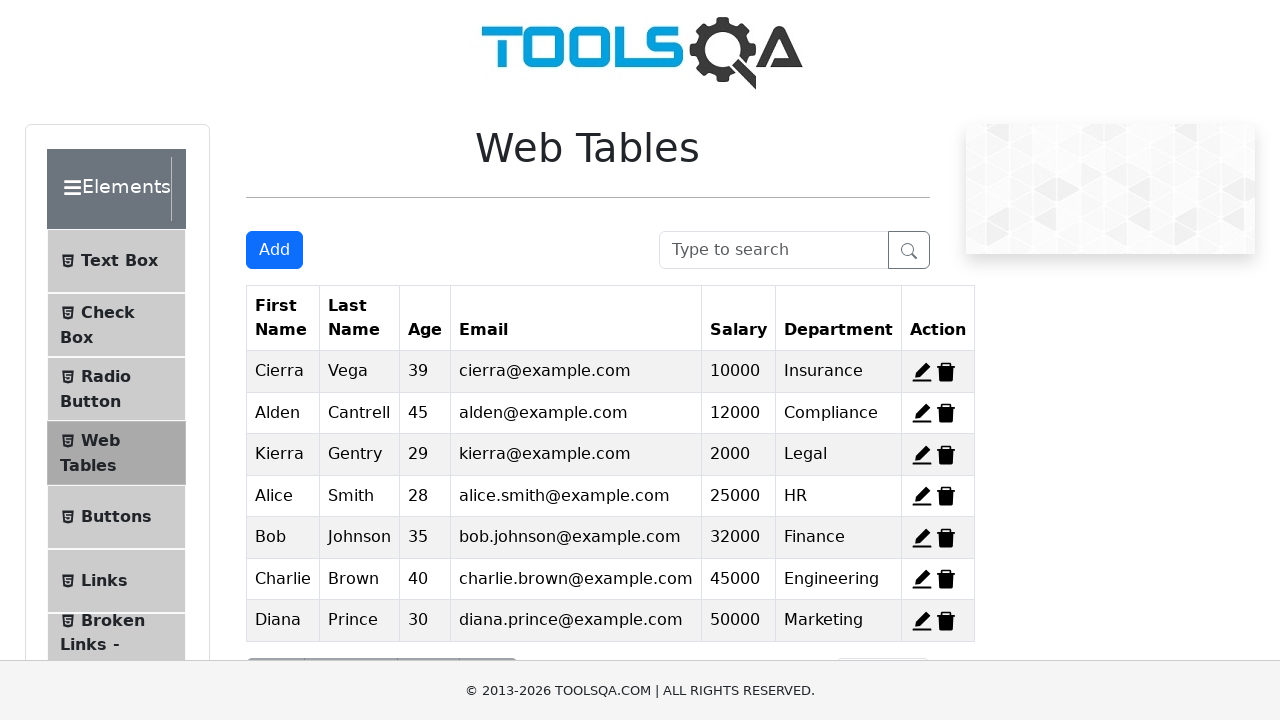

Clicked Add New Record button at (274, 250) on #addNewRecordButton
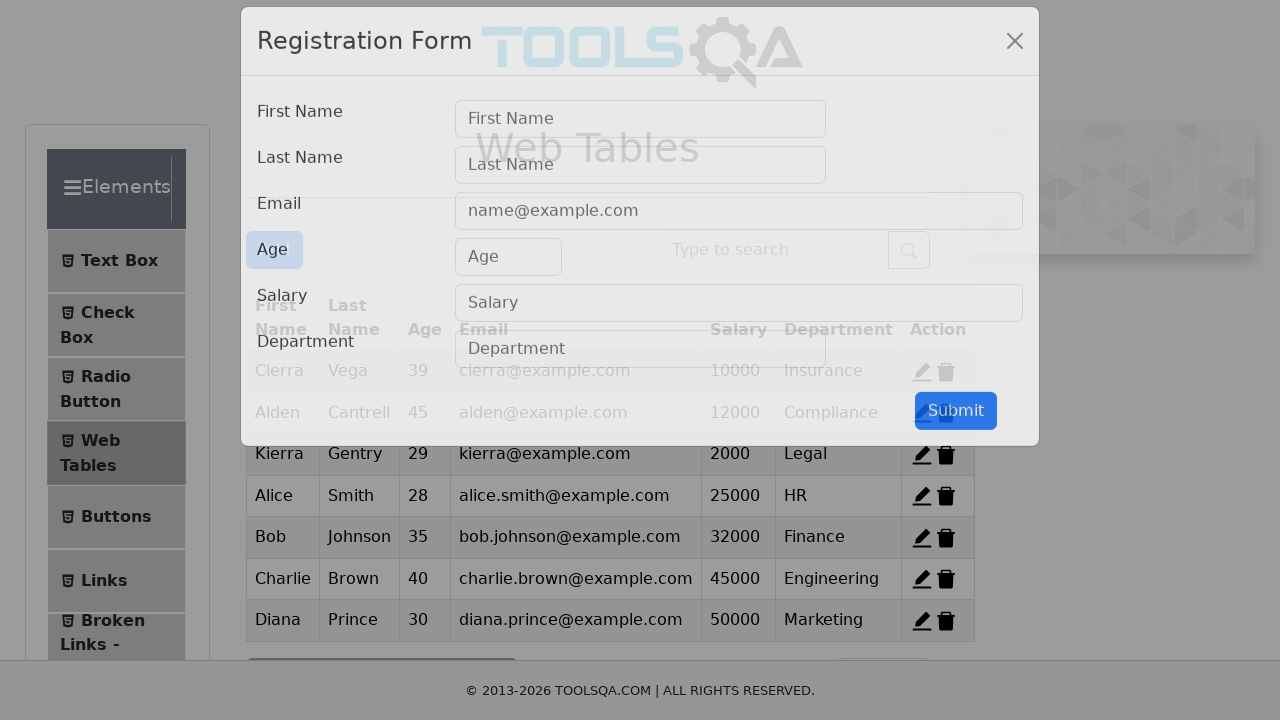

Waited 2 seconds for form modal to appear
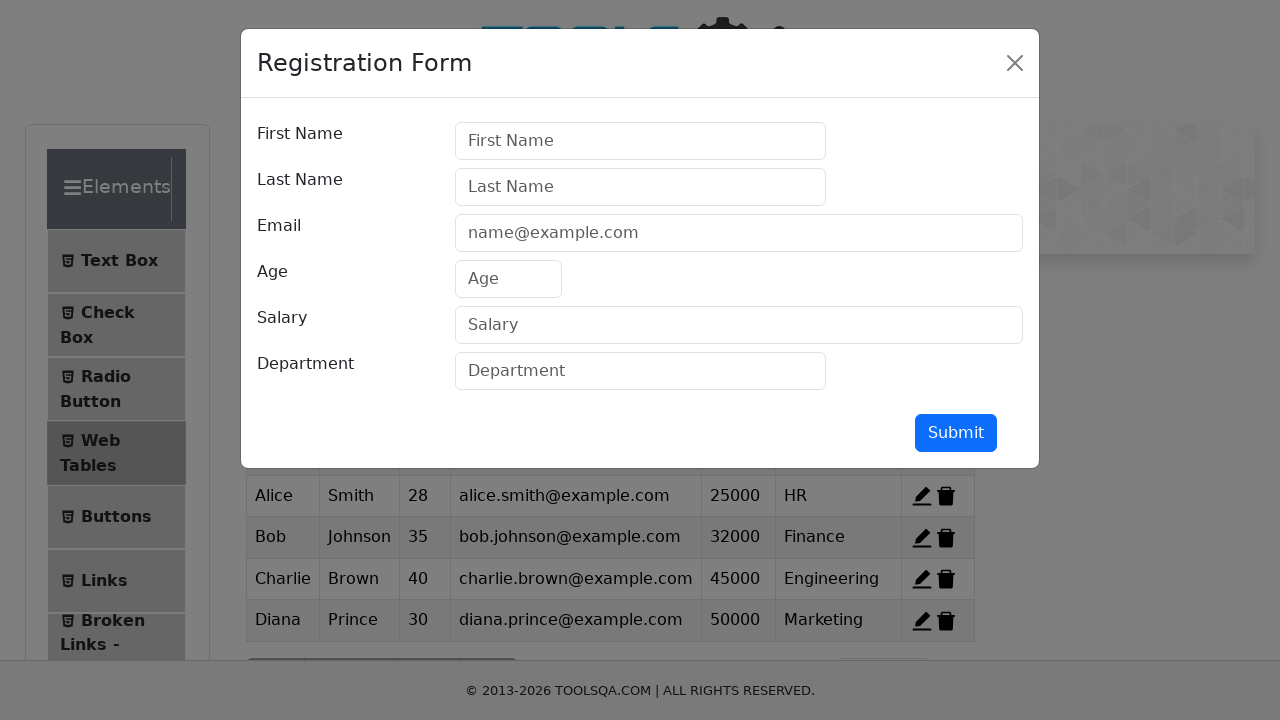

Filled firstName field with 'Ethan' on //input[@id='firstName']
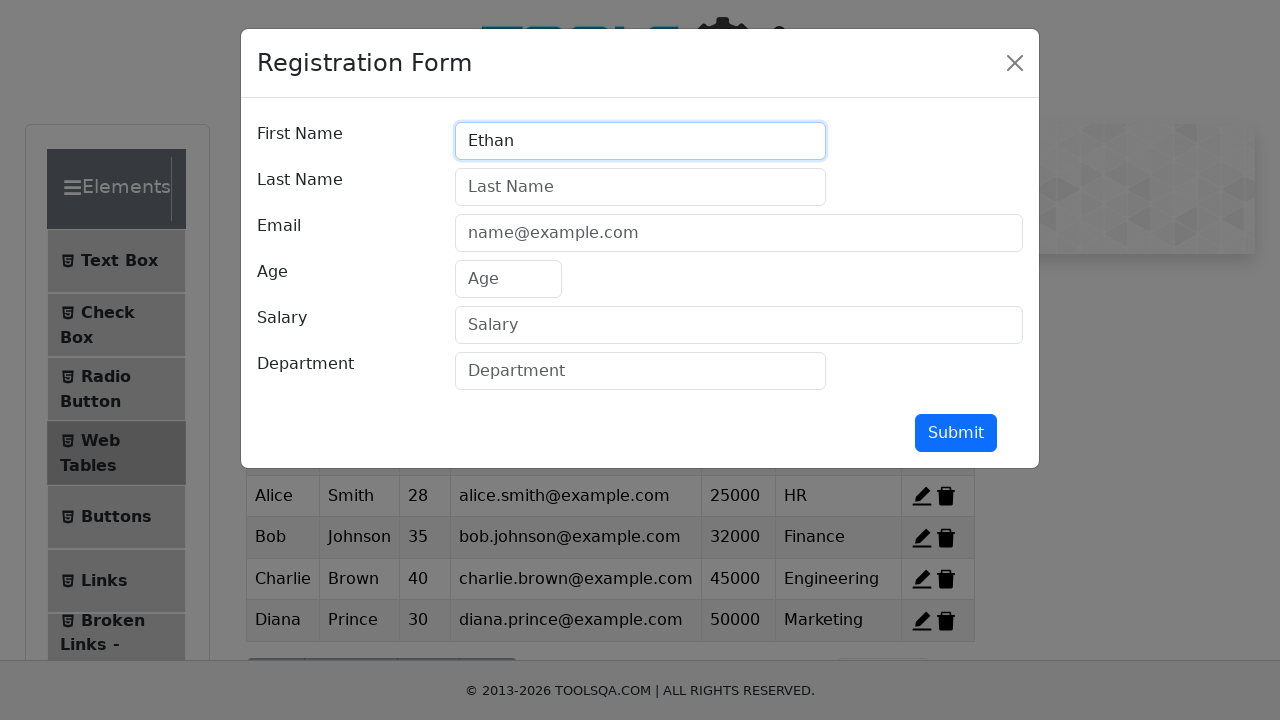

Filled lastName field with 'Hunt' on //input[@id='lastName']
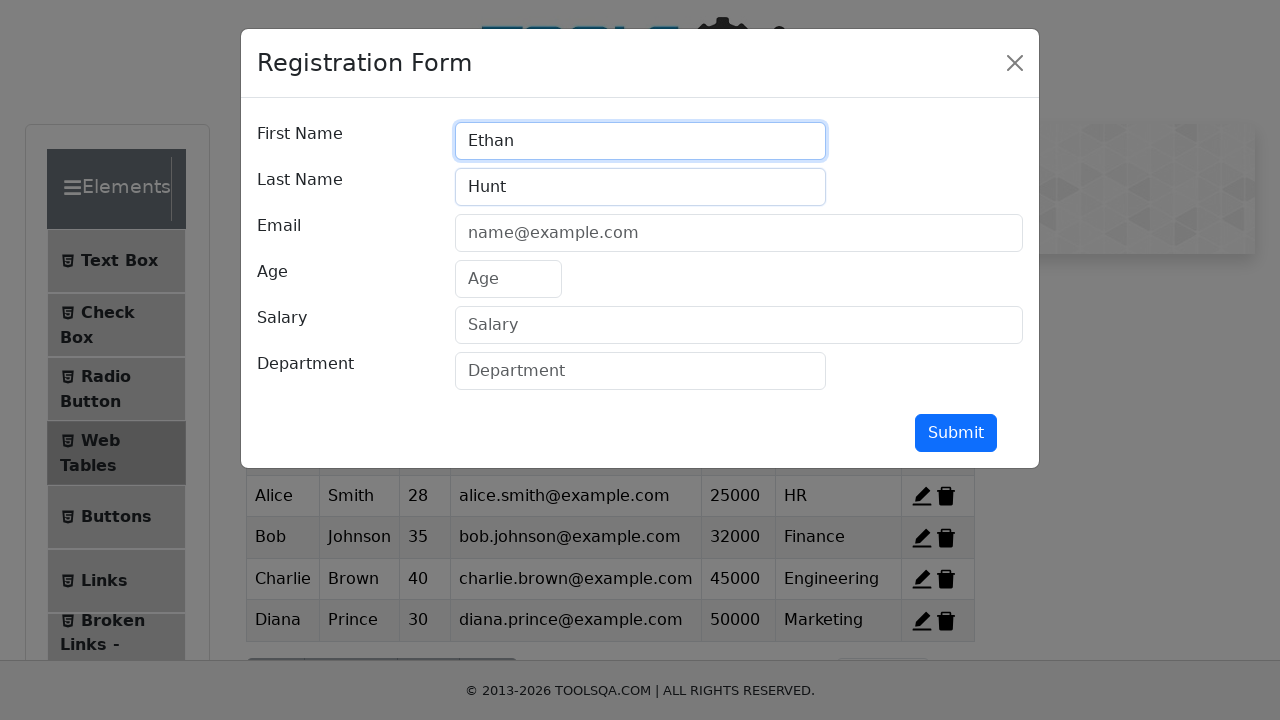

Filled userEmail field with 'ethan.hunt@example.com' on //input[@id='userEmail']
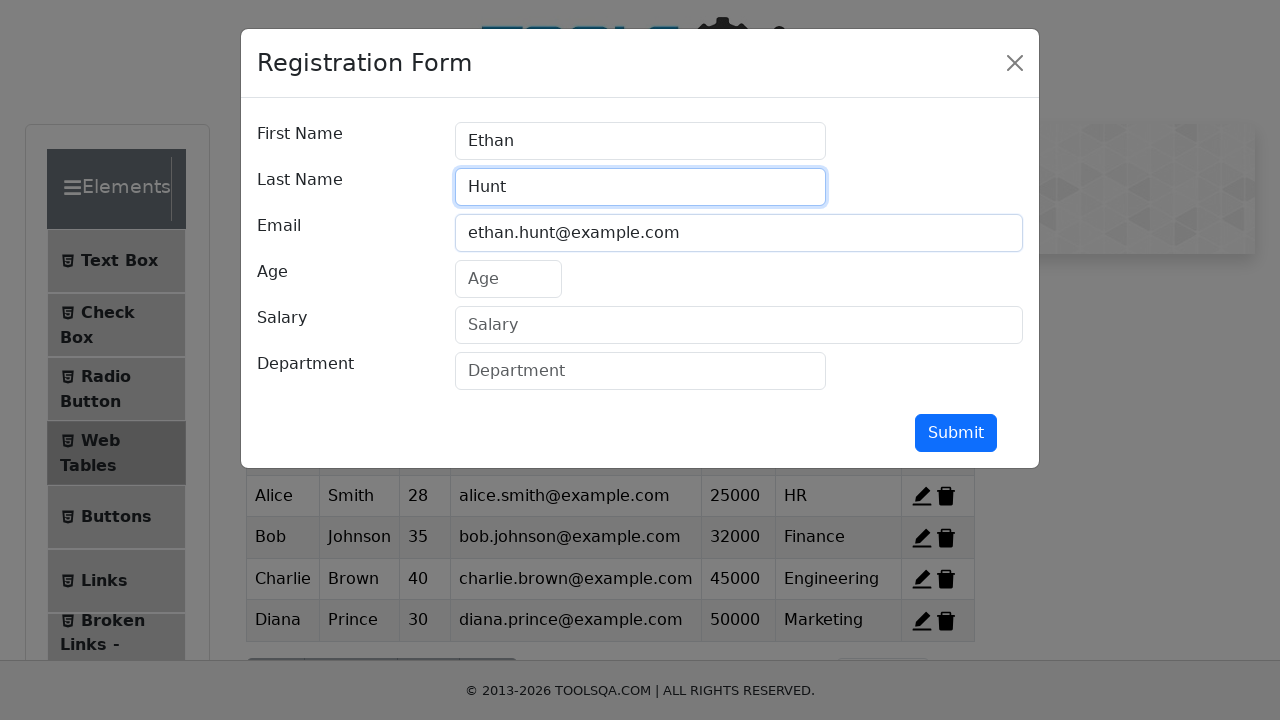

Filled age field with '38' on //input[@id='age']
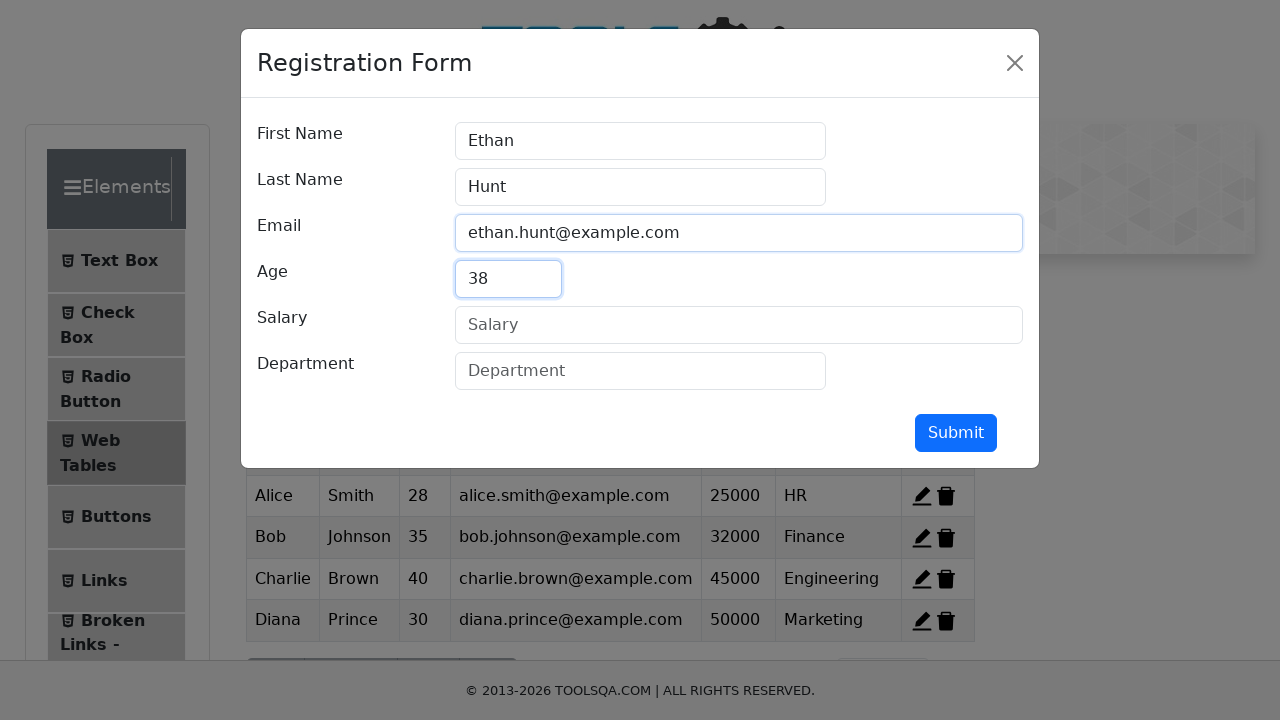

Filled salary field with '55000' on //input[@id='salary']
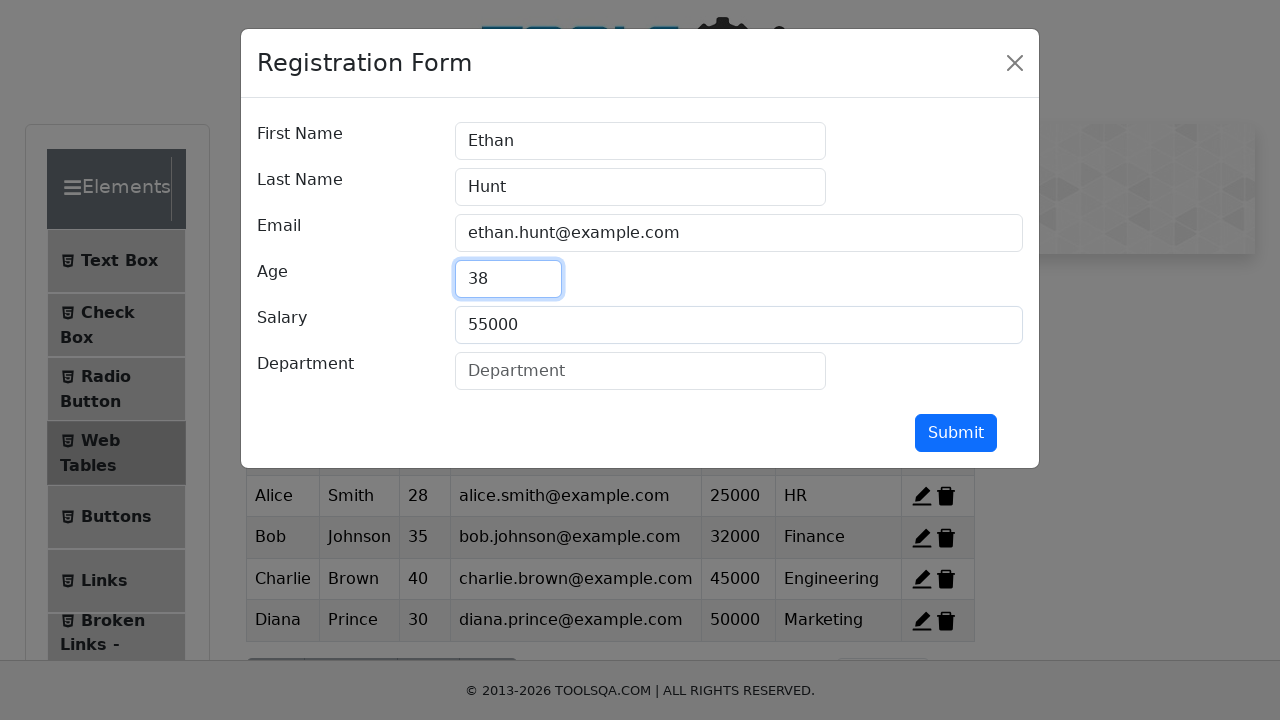

Filled department field with 'Security' on //input[@id='department']
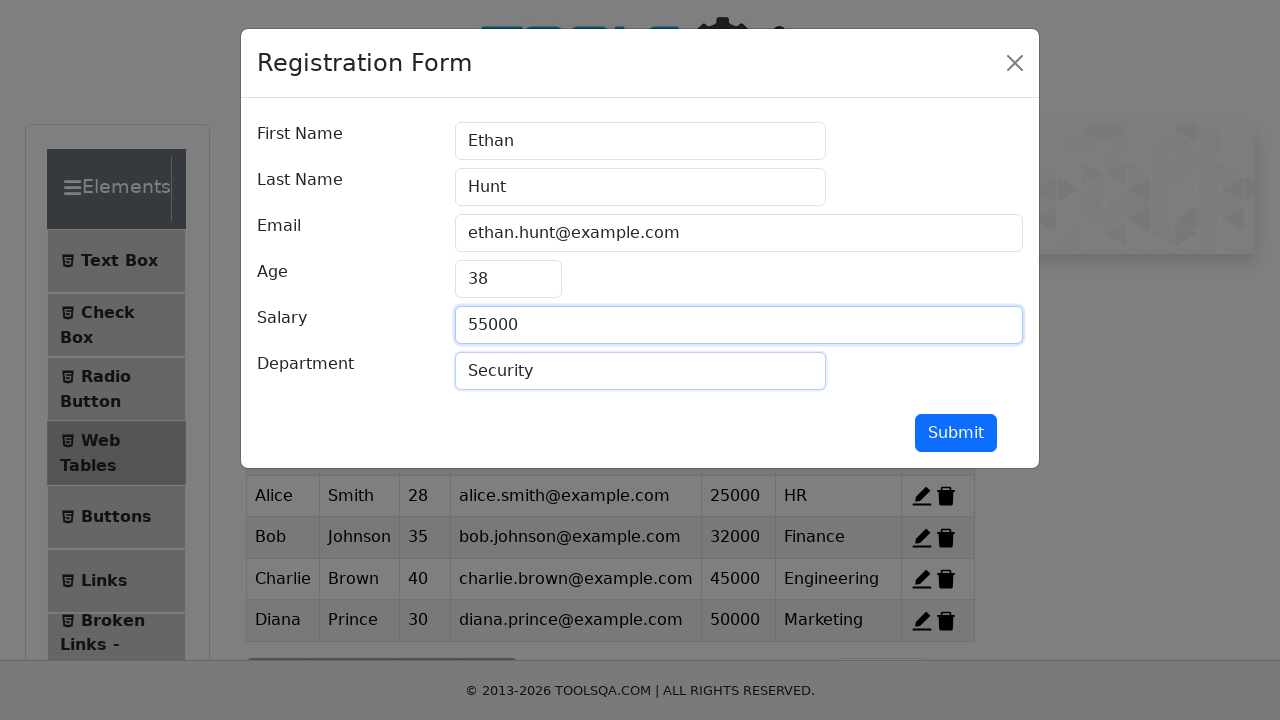

Scrolled Submit button into view
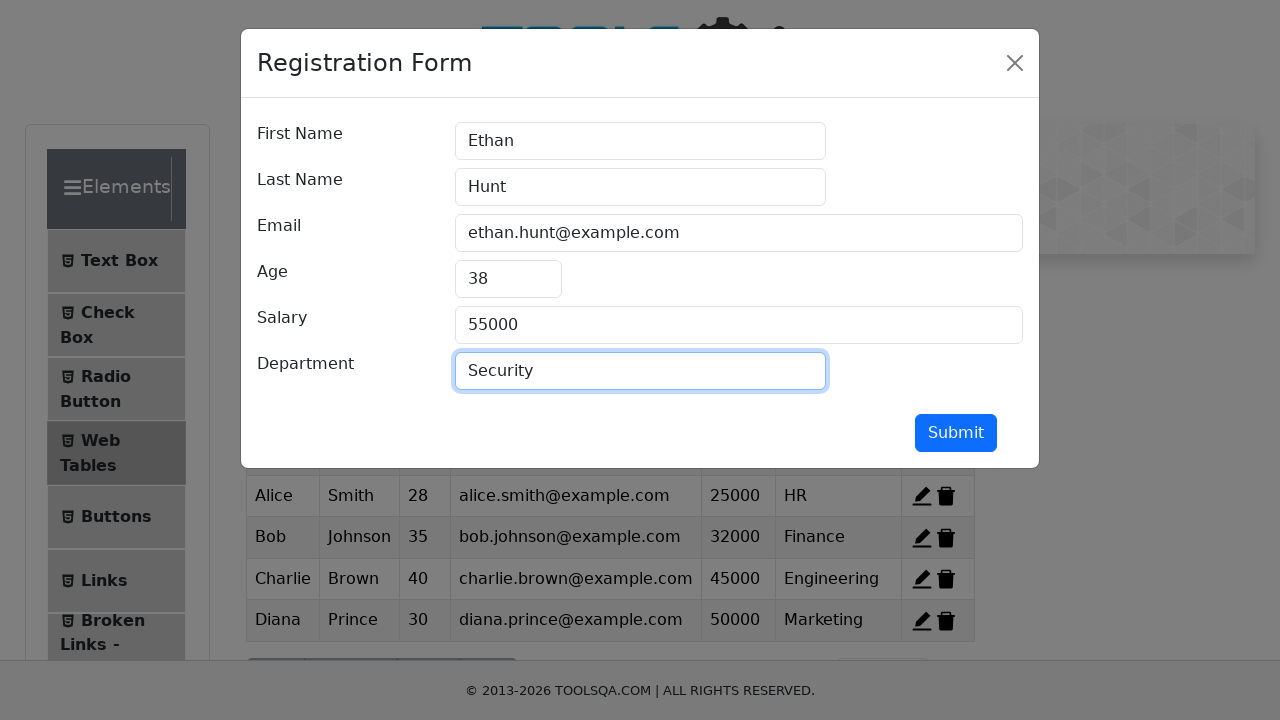

Clicked Submit button to add record for Ethan Hunt at (956, 433) on #submit
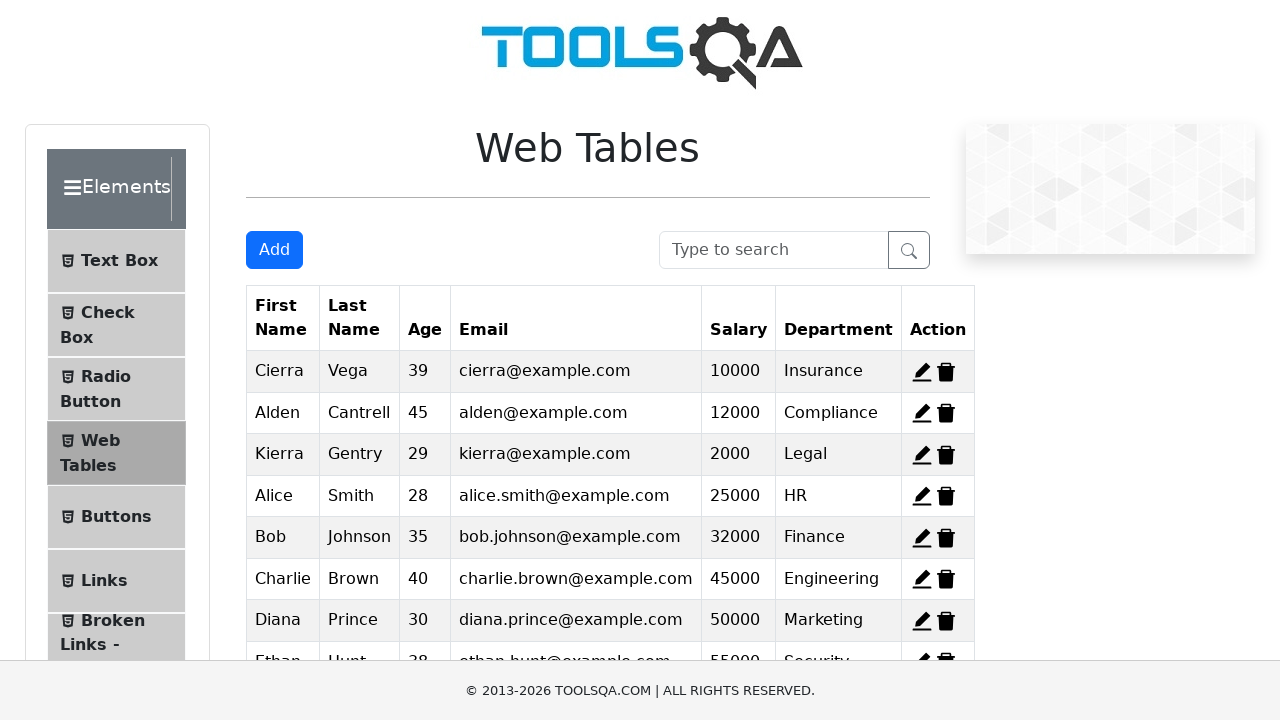

Waited 2 seconds for record to be added to table
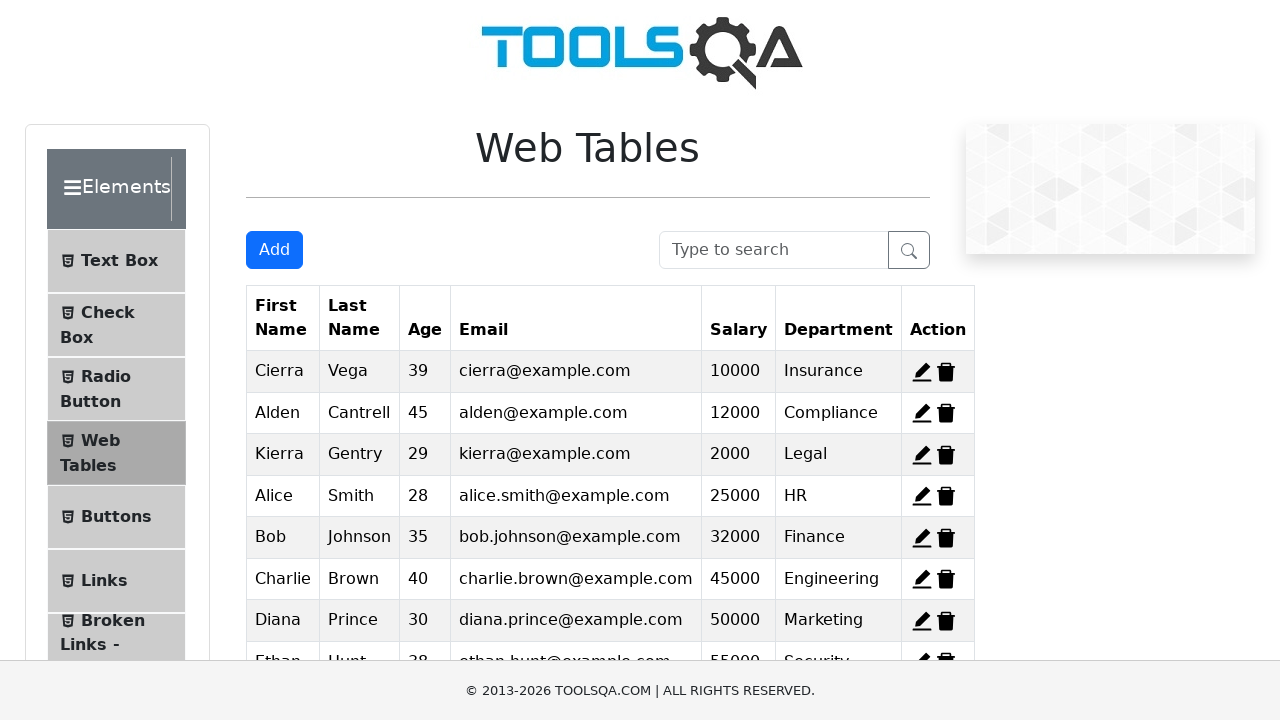

Scrolled Add New Record button into view
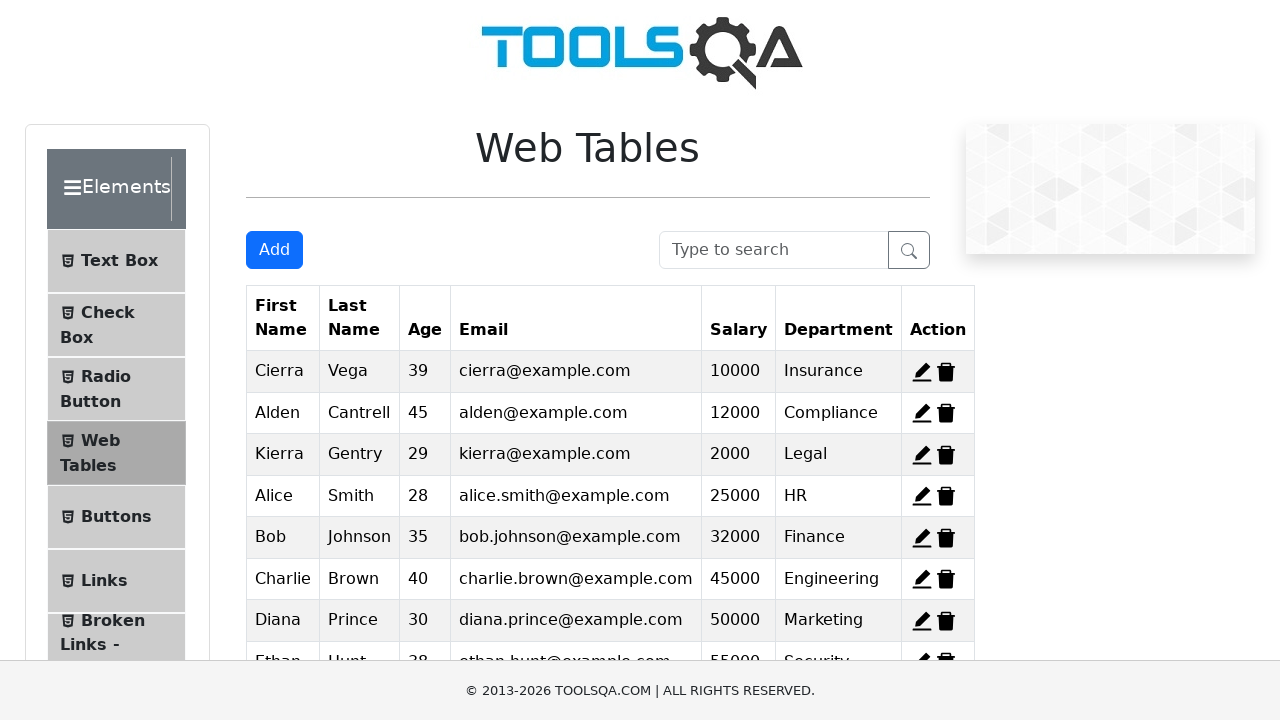

Clicked Add New Record button at (274, 250) on #addNewRecordButton
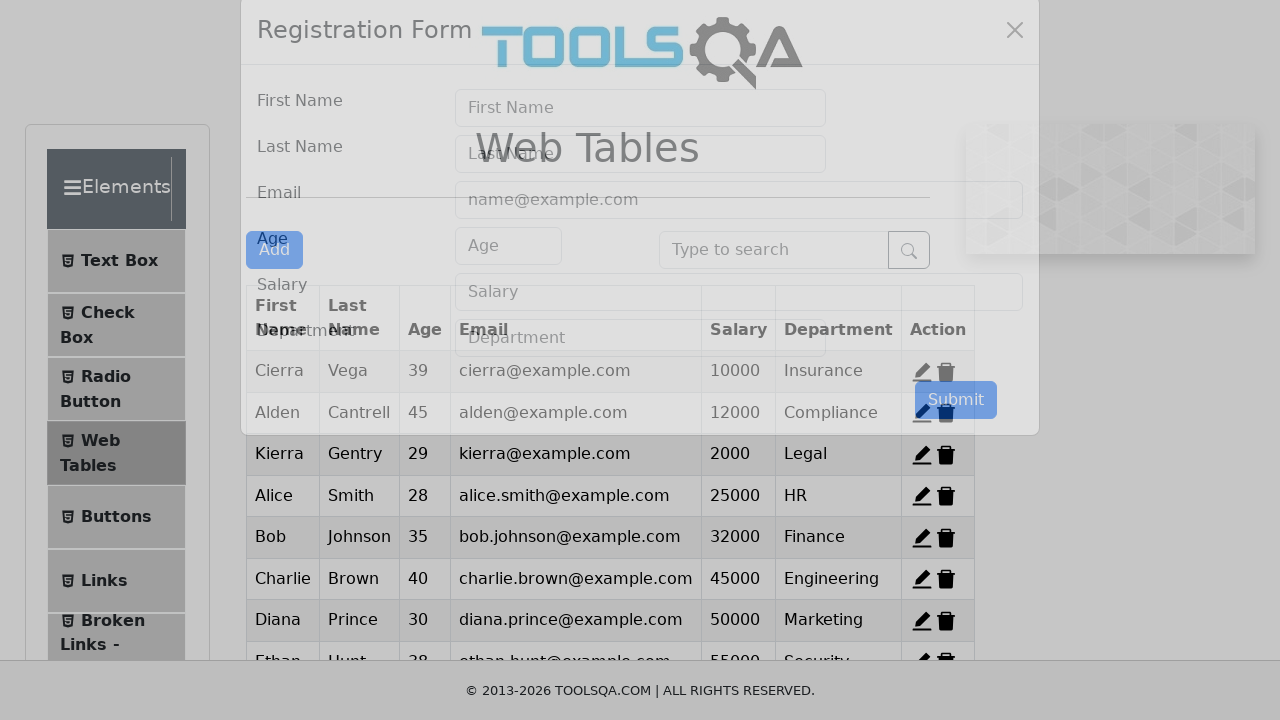

Waited 2 seconds for form modal to appear
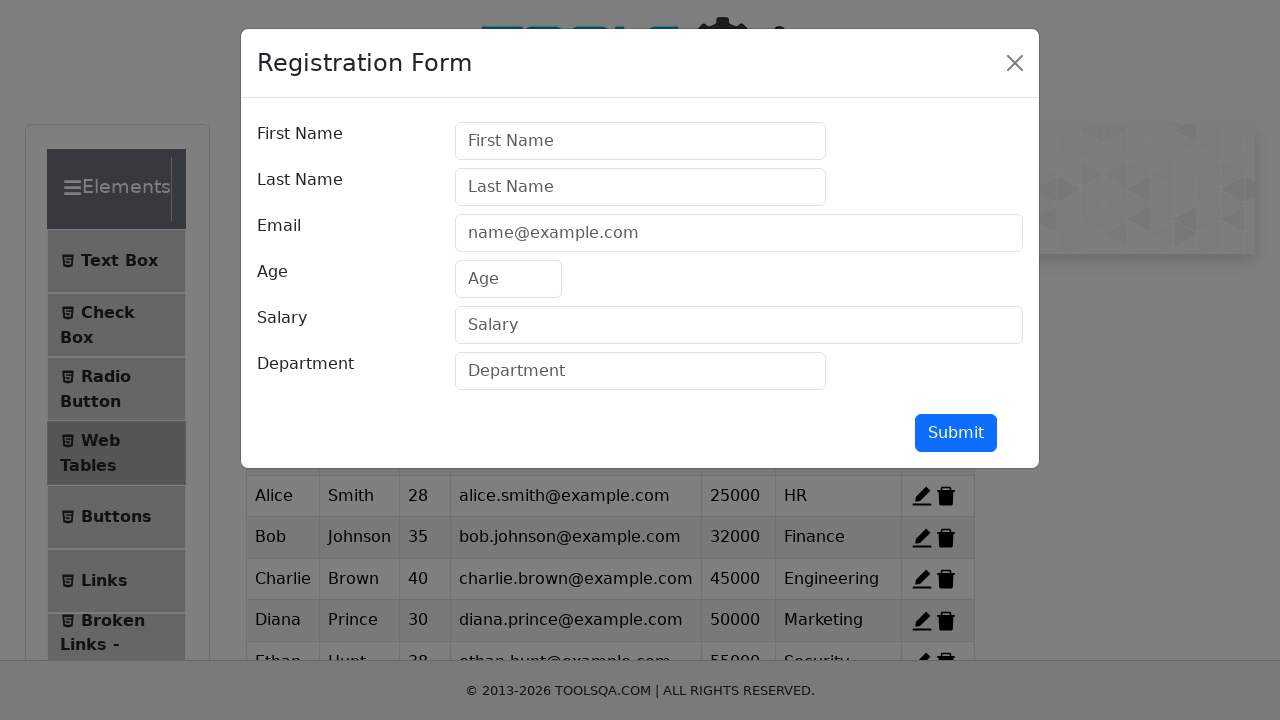

Filled firstName field with 'Fiona' on //input[@id='firstName']
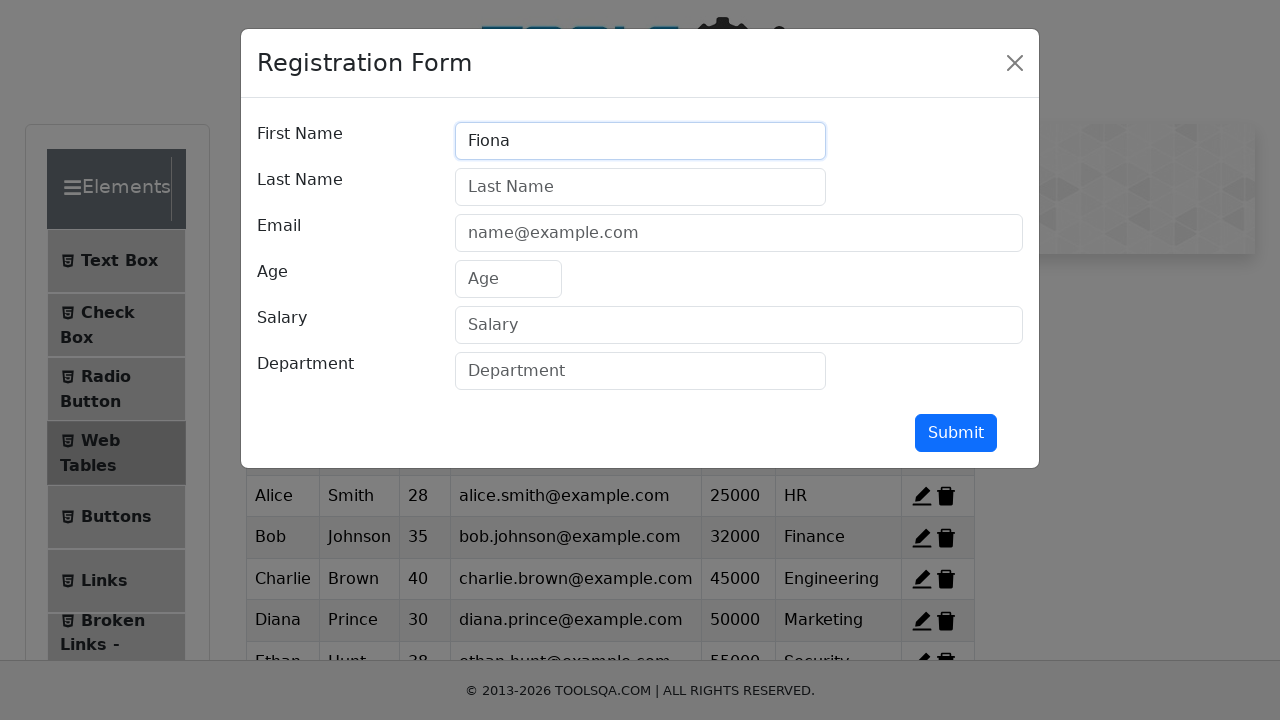

Filled lastName field with 'Davis' on //input[@id='lastName']
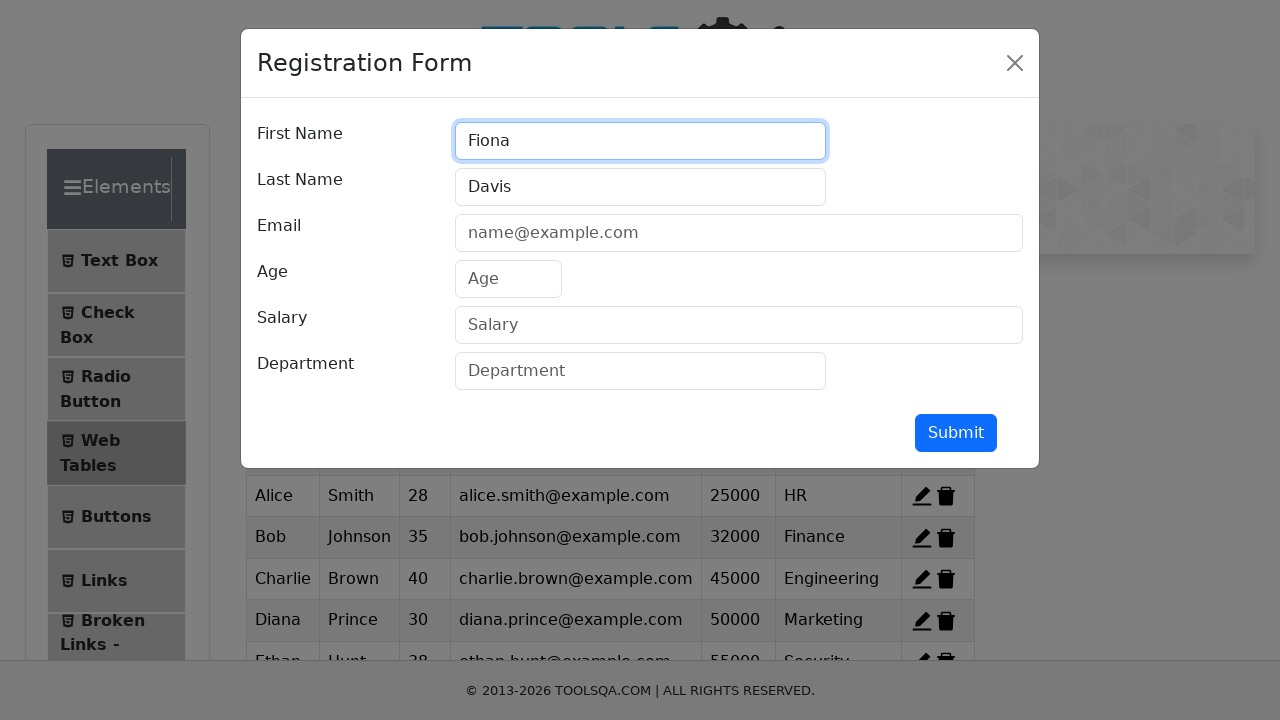

Filled userEmail field with 'fiona.davis@example.com' on //input[@id='userEmail']
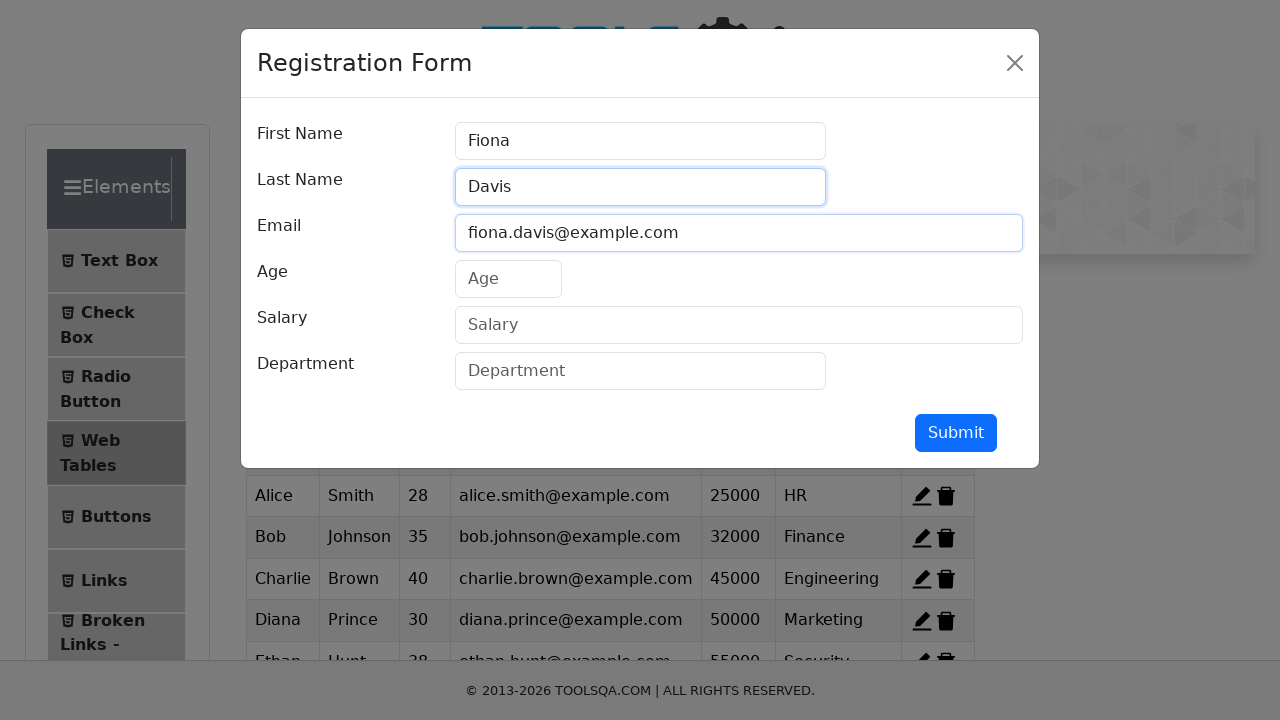

Filled age field with '25' on //input[@id='age']
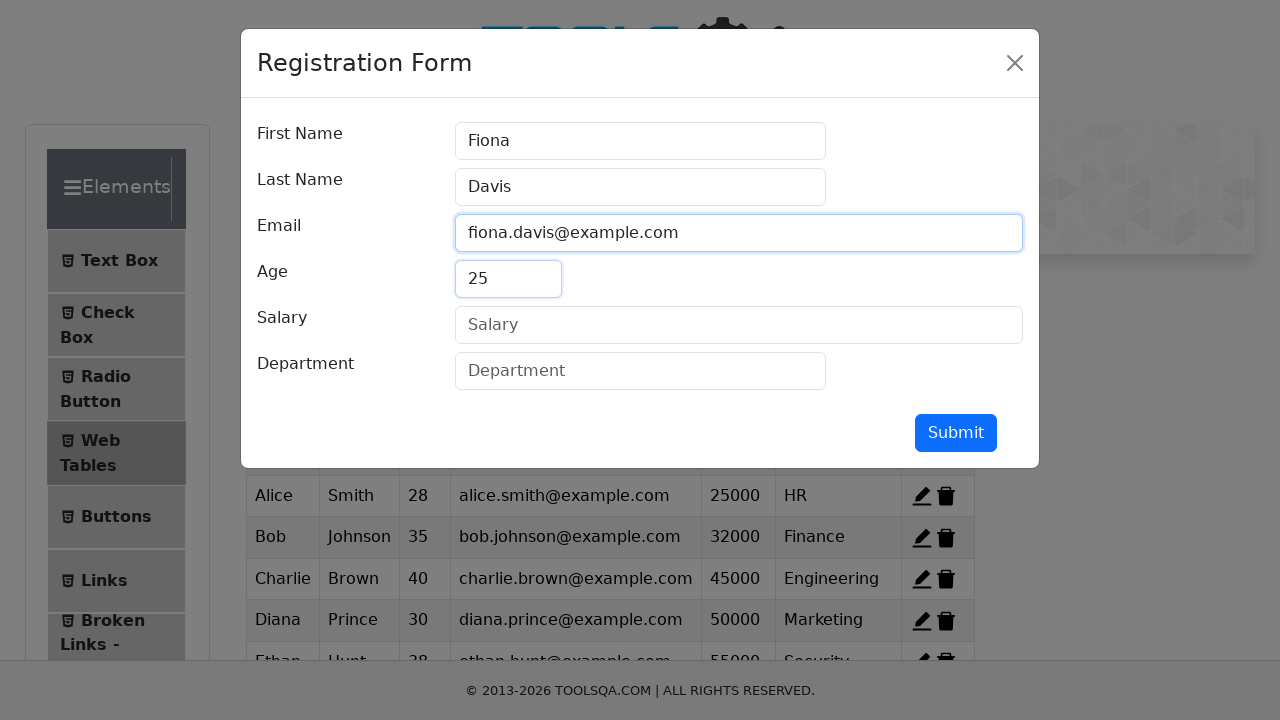

Filled salary field with '23000' on //input[@id='salary']
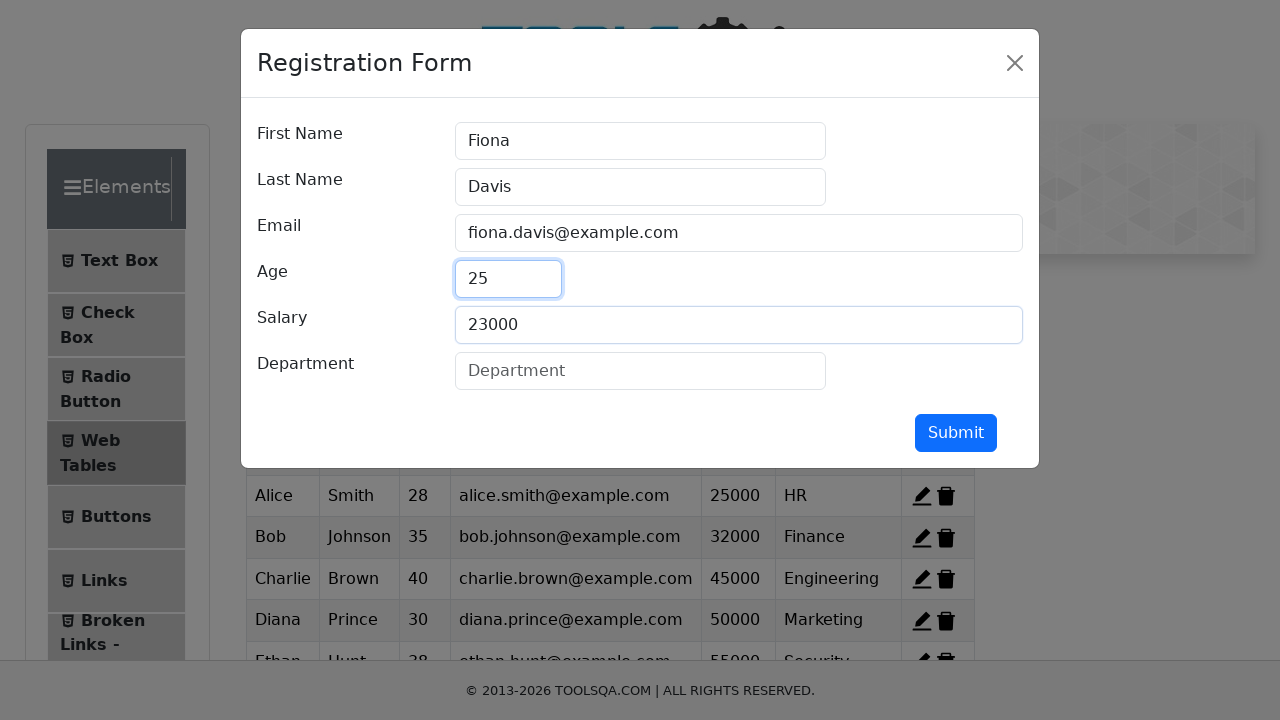

Filled department field with 'Design' on //input[@id='department']
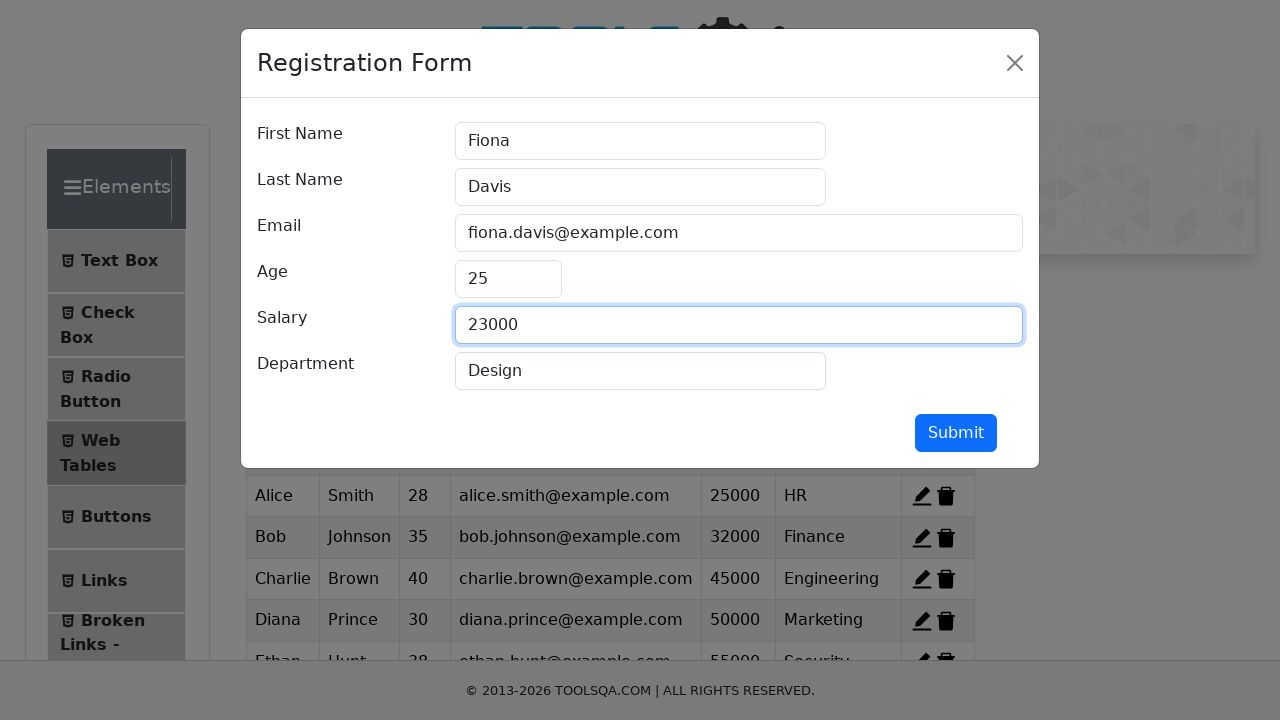

Scrolled Submit button into view
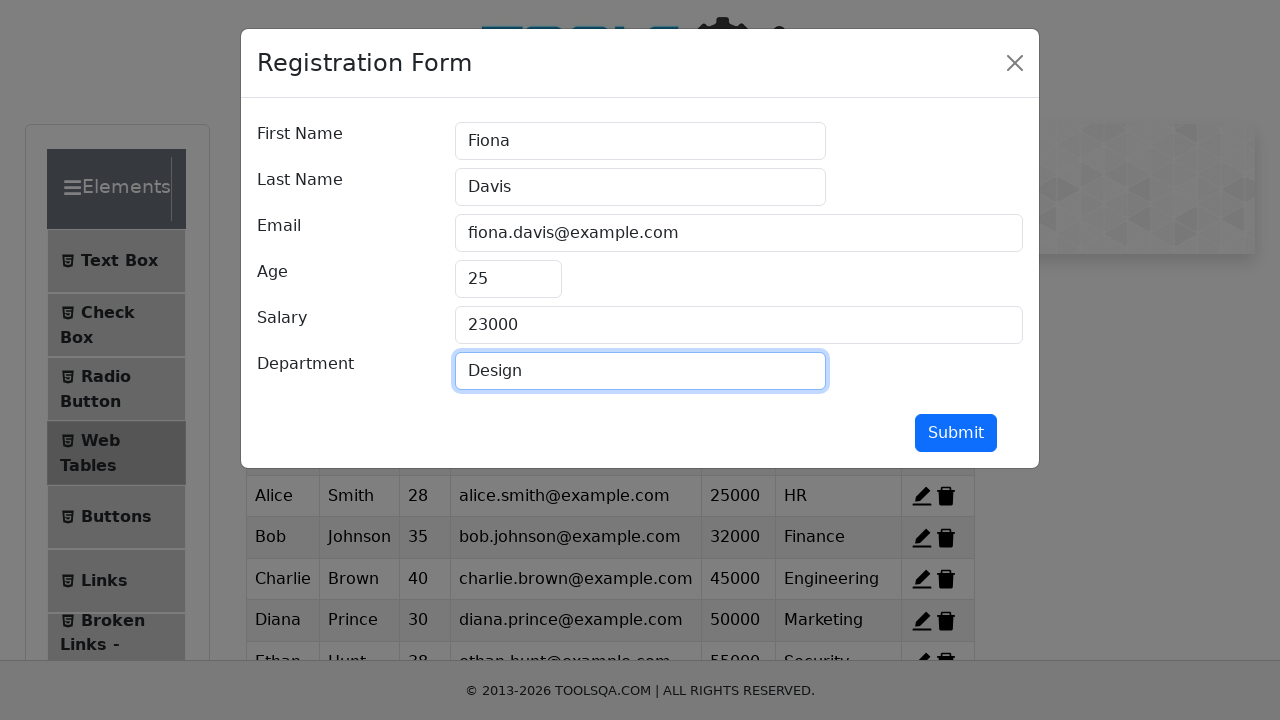

Clicked Submit button to add record for Fiona Davis at (956, 433) on #submit
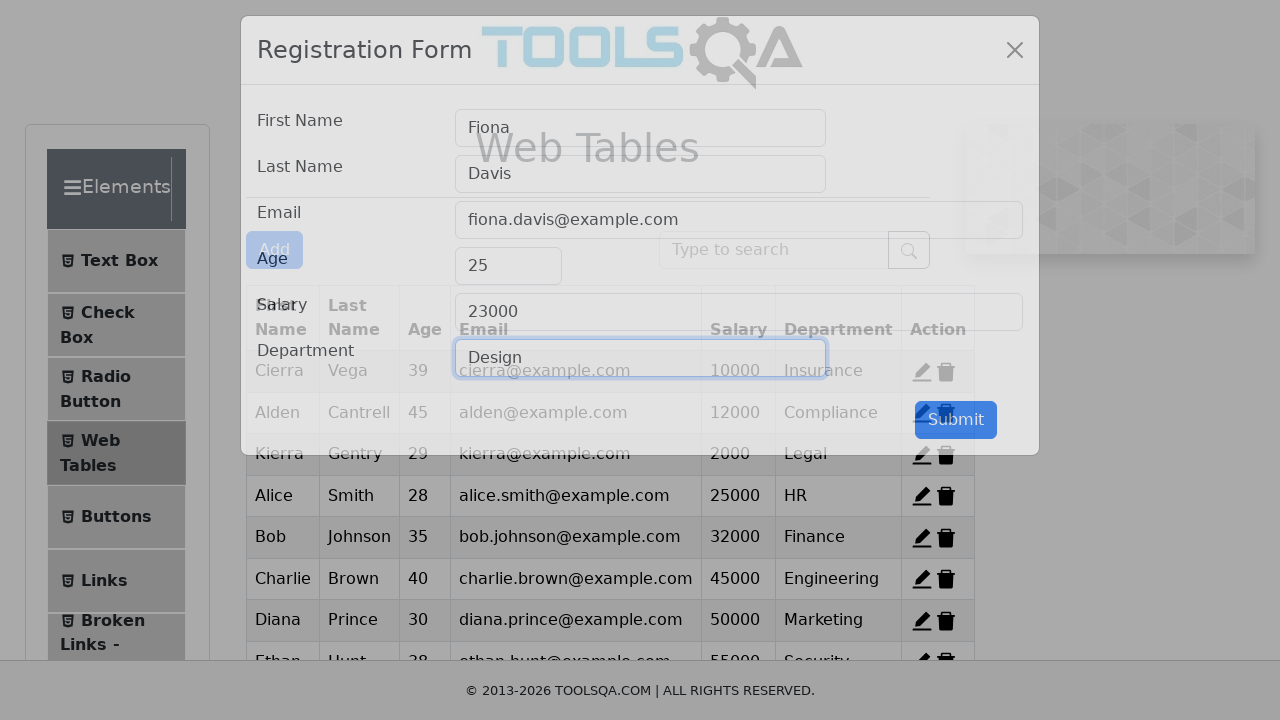

Waited 2 seconds for record to be added to table
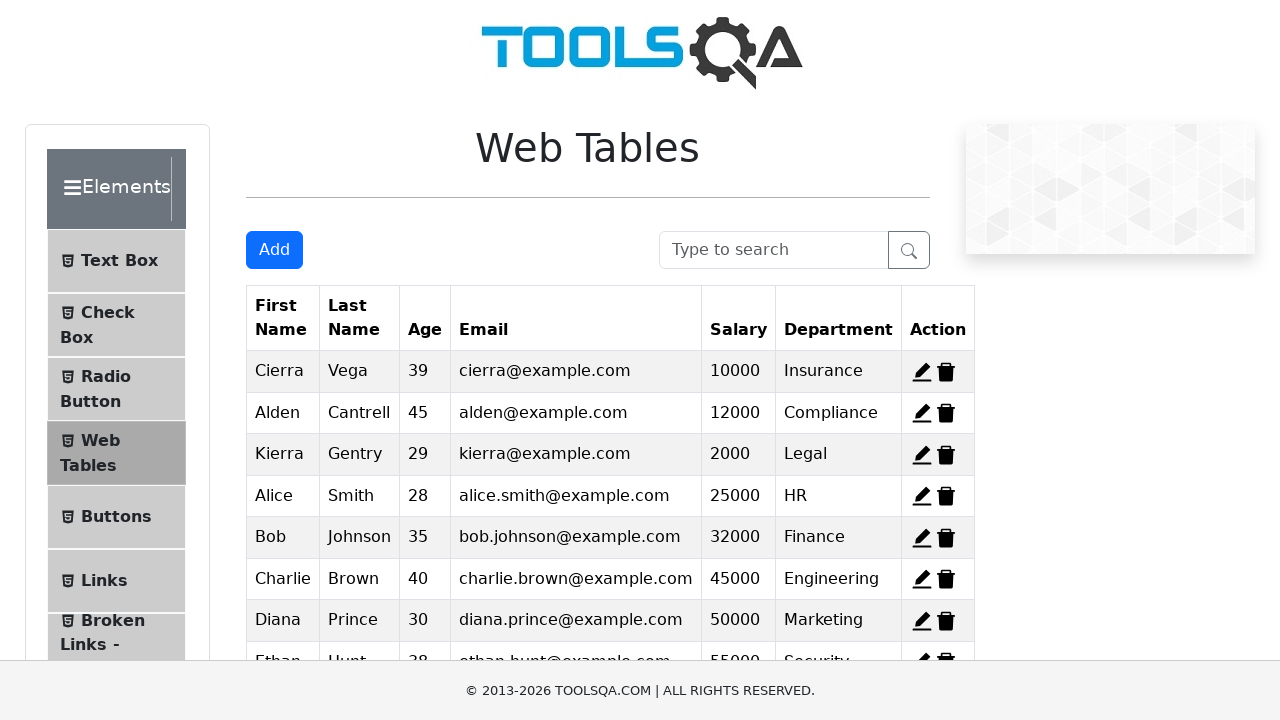

Scrolled Add New Record button into view
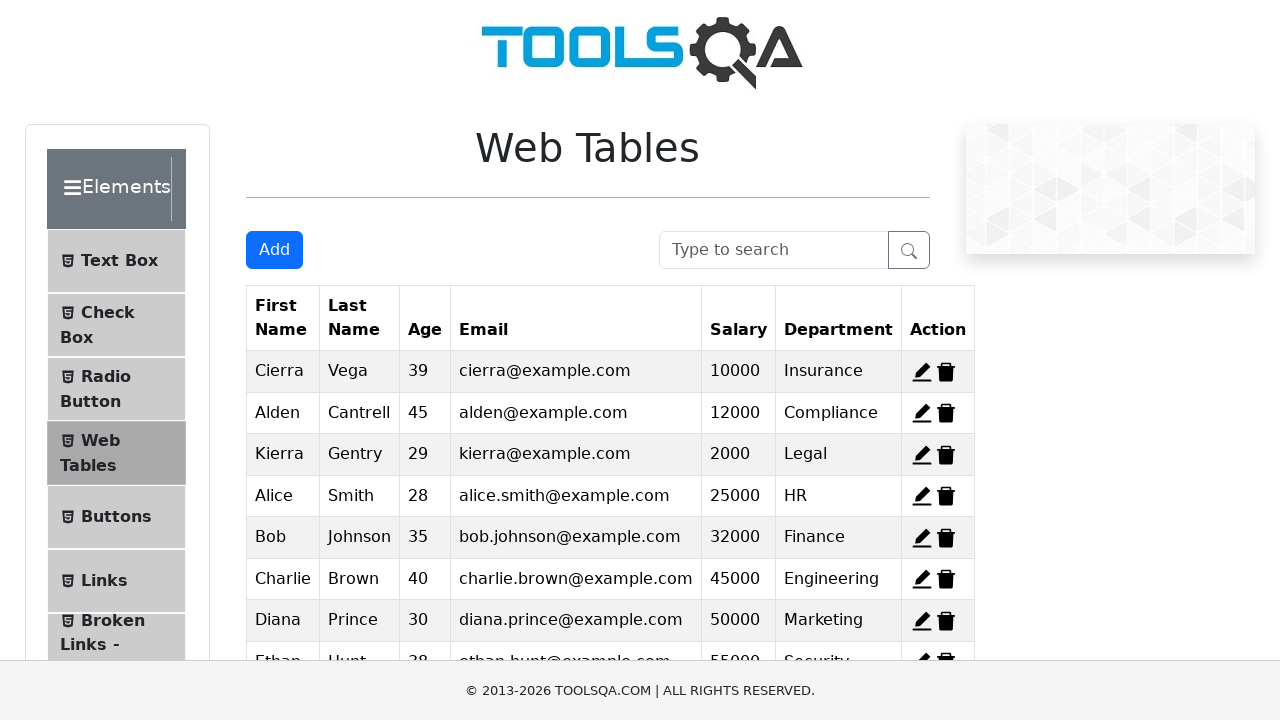

Clicked Add New Record button at (274, 250) on #addNewRecordButton
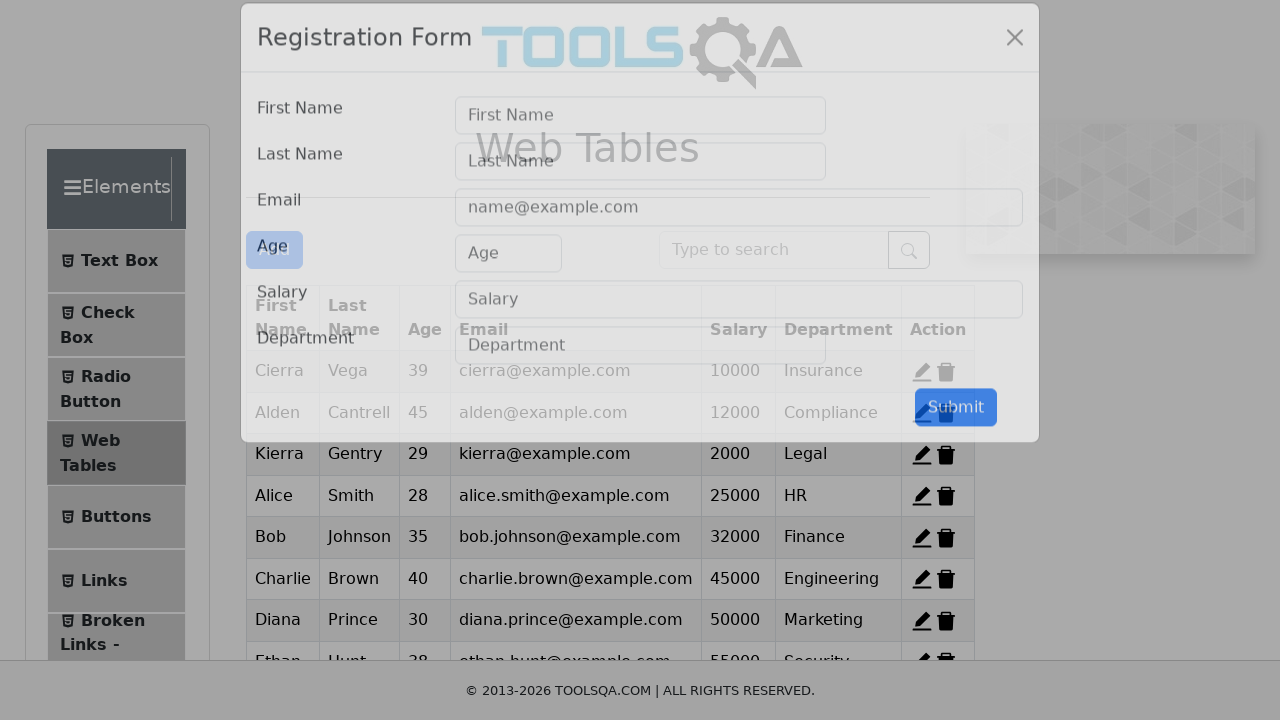

Waited 2 seconds for form modal to appear
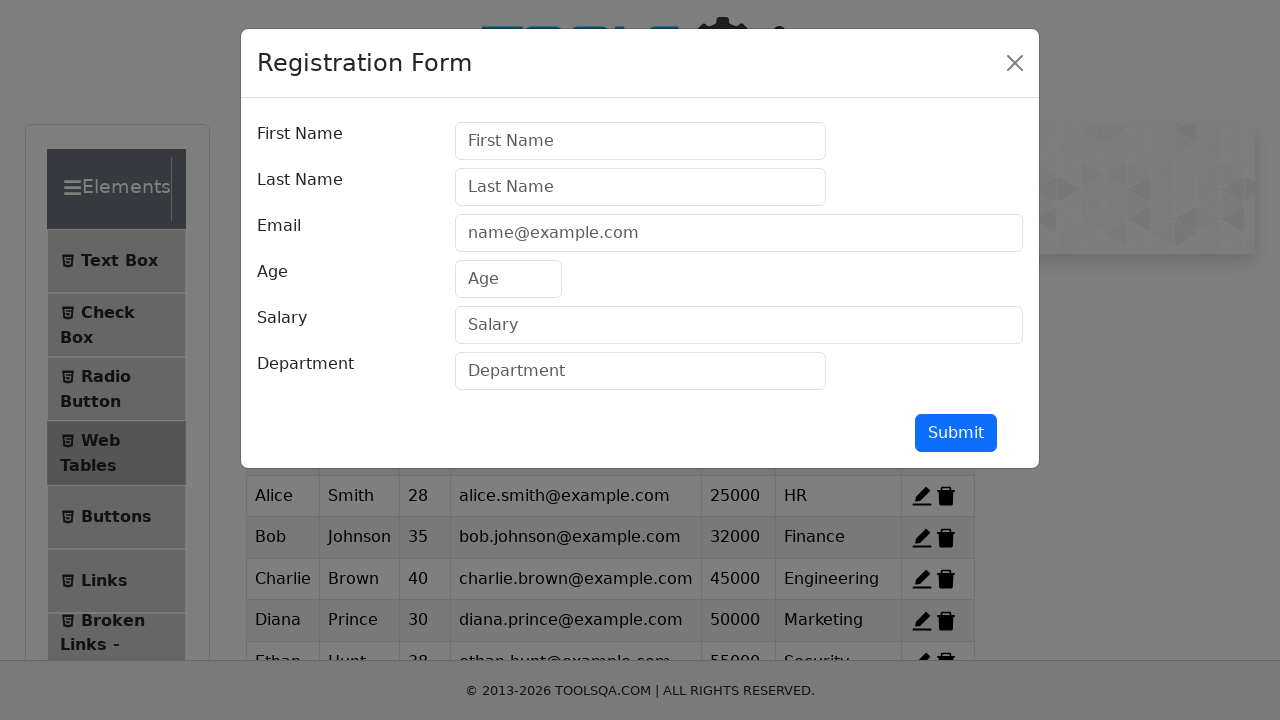

Filled firstName field with 'George' on //input[@id='firstName']
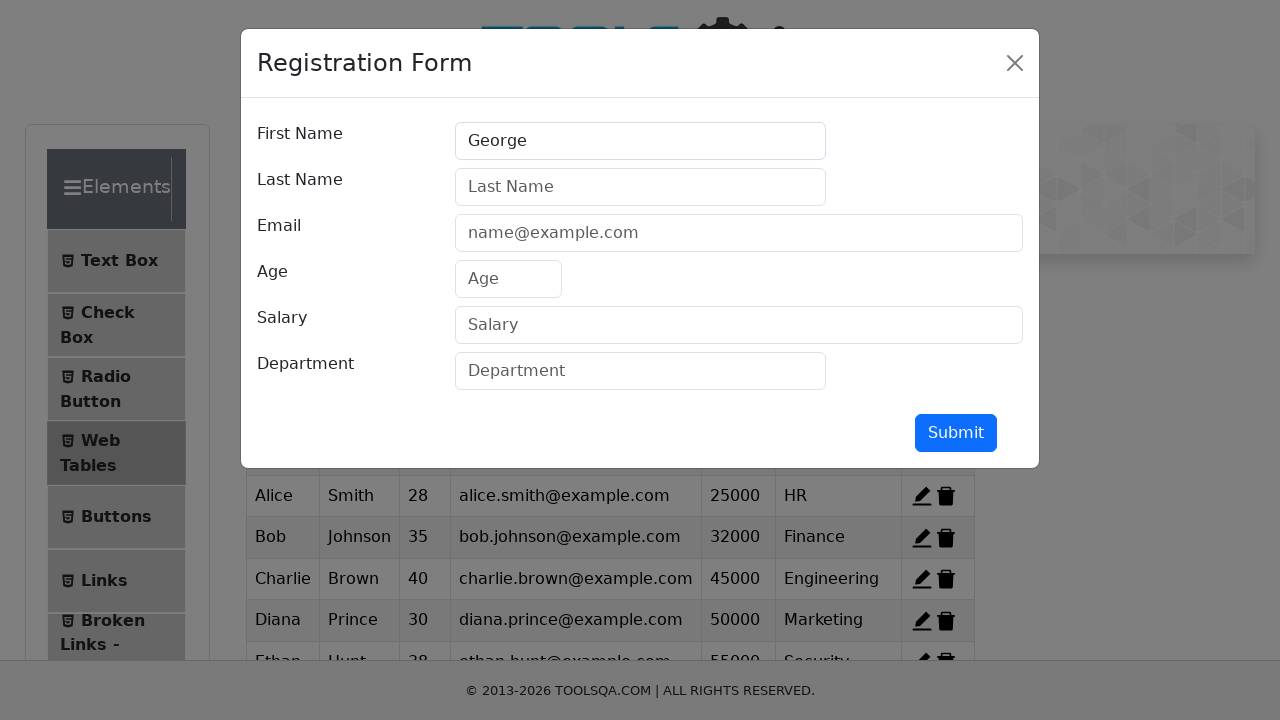

Filled lastName field with 'White' on //input[@id='lastName']
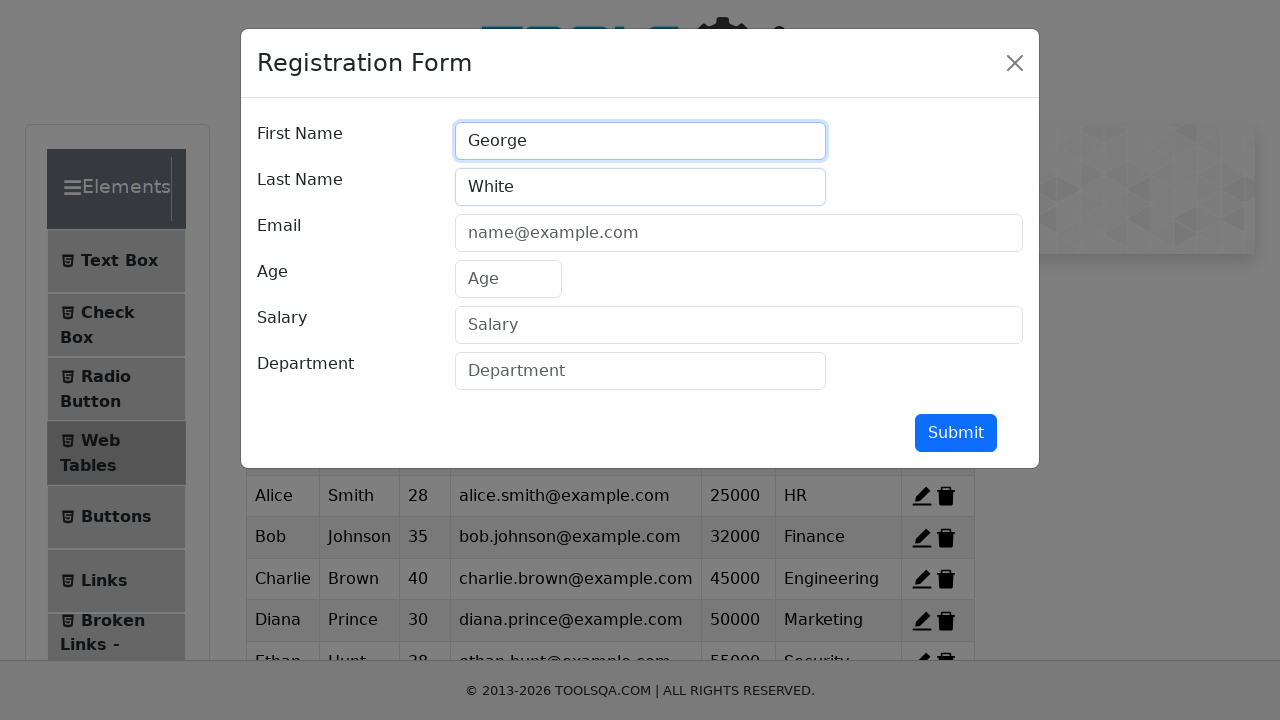

Filled userEmail field with 'george.white@example.com' on //input[@id='userEmail']
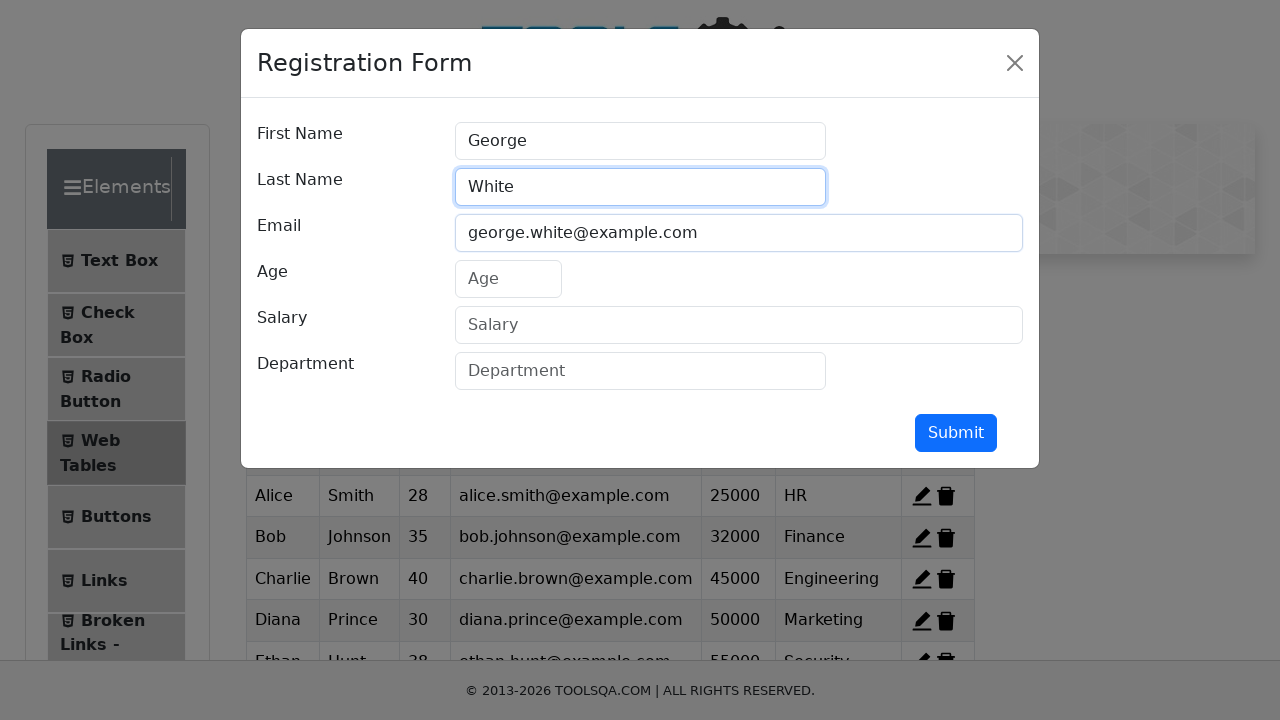

Filled age field with '29' on //input[@id='age']
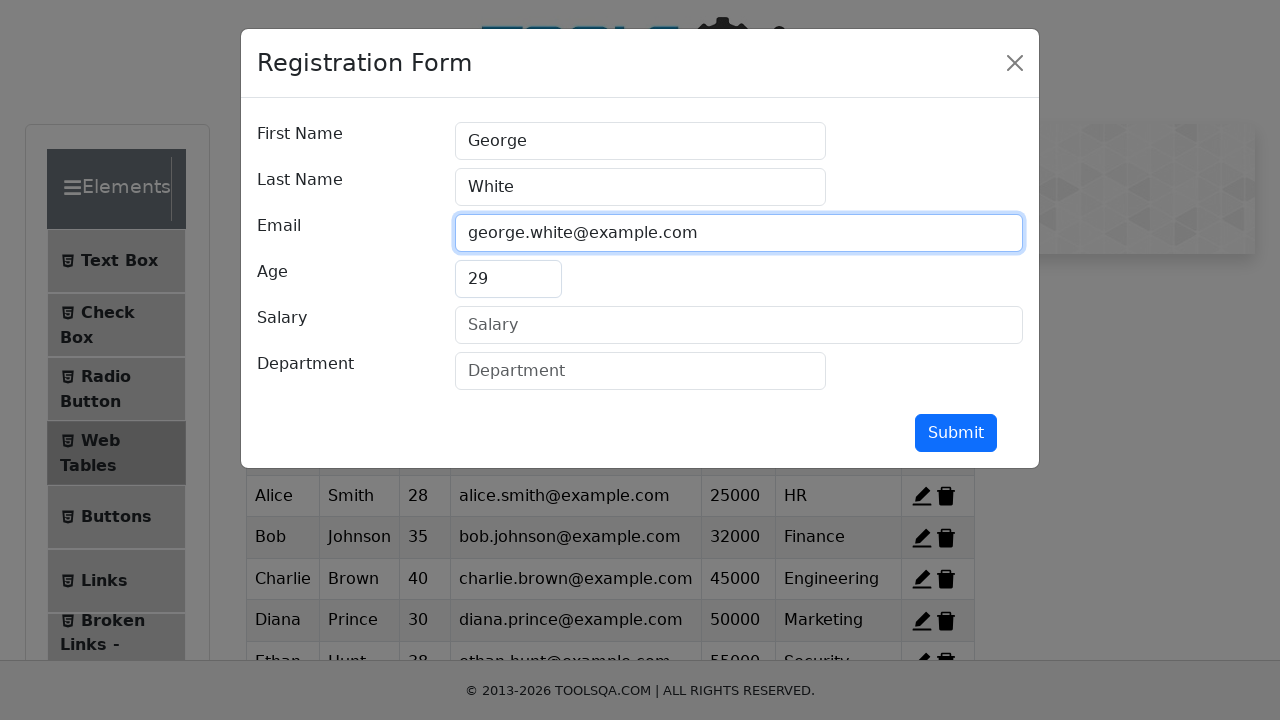

Filled salary field with '27000' on //input[@id='salary']
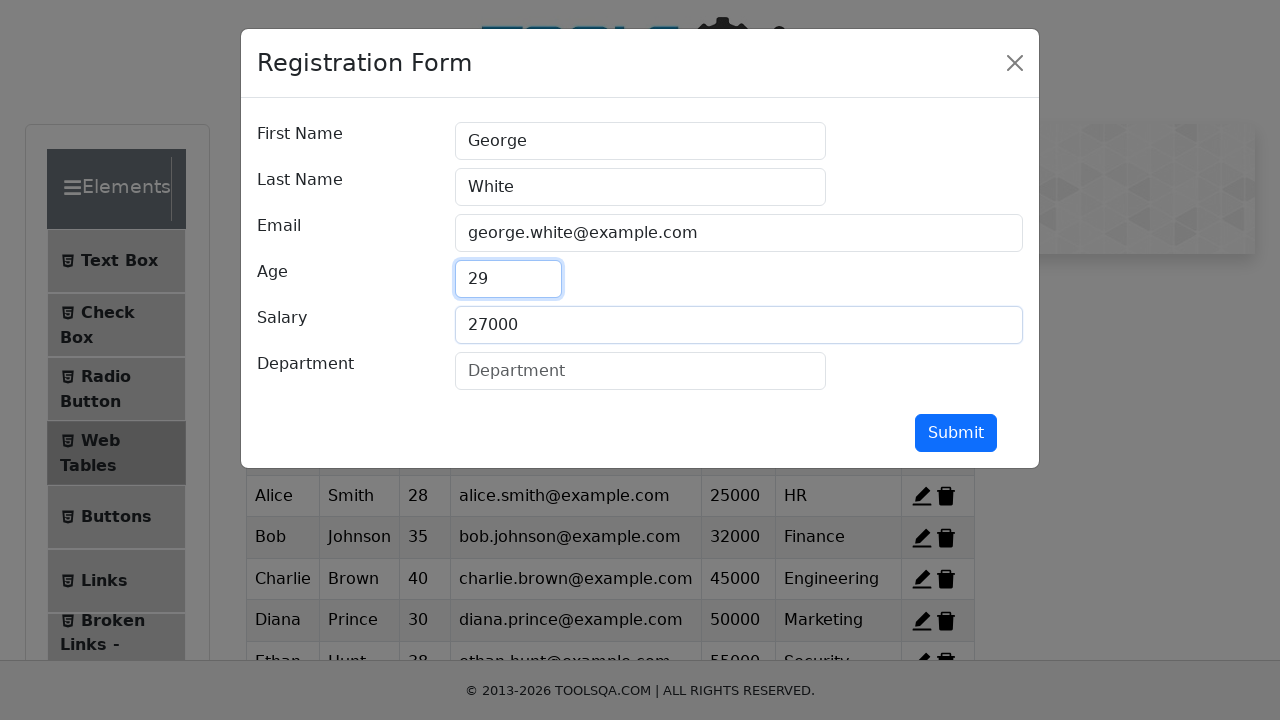

Filled department field with 'Operations' on //input[@id='department']
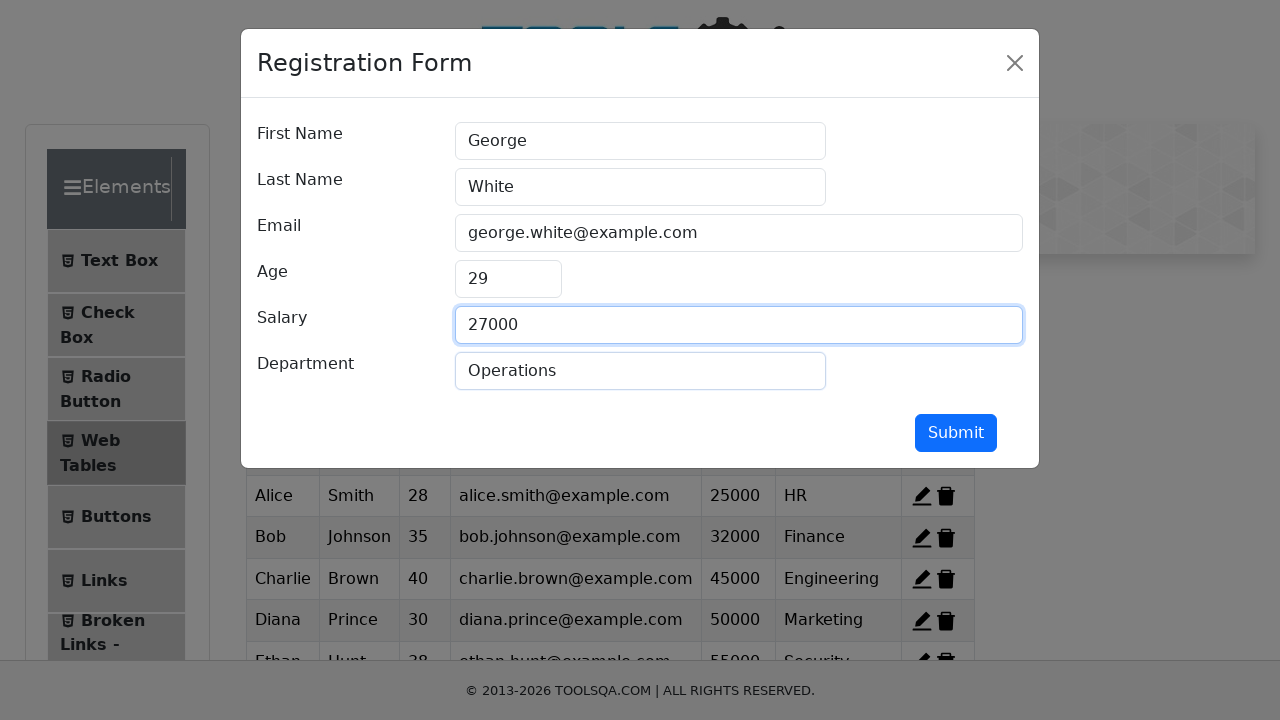

Scrolled Submit button into view
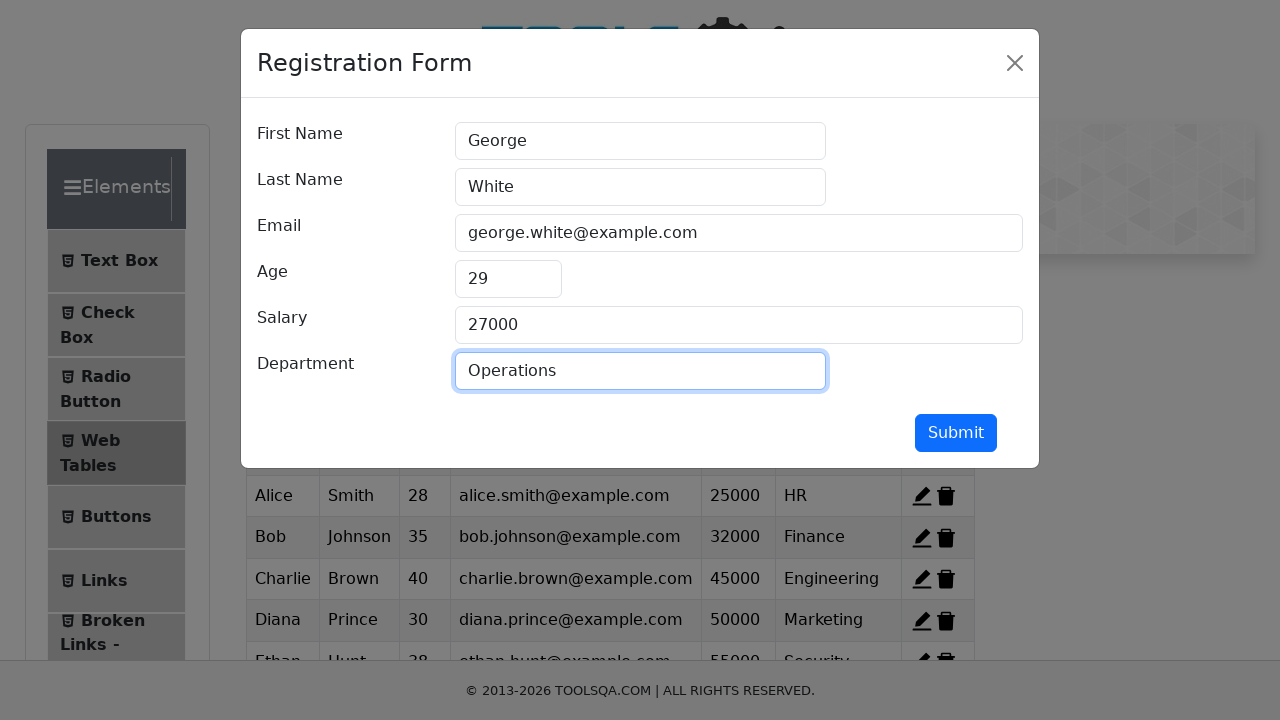

Clicked Submit button to add record for George White at (956, 433) on #submit
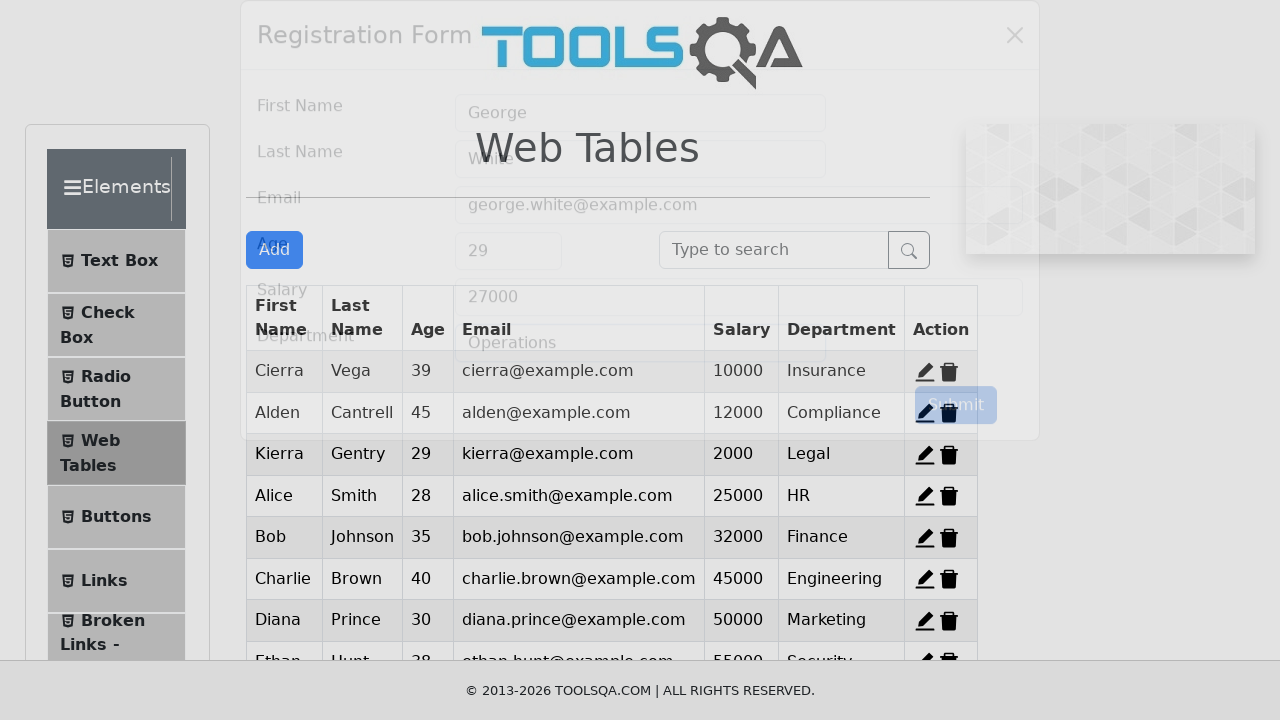

Waited 2 seconds for record to be added to table
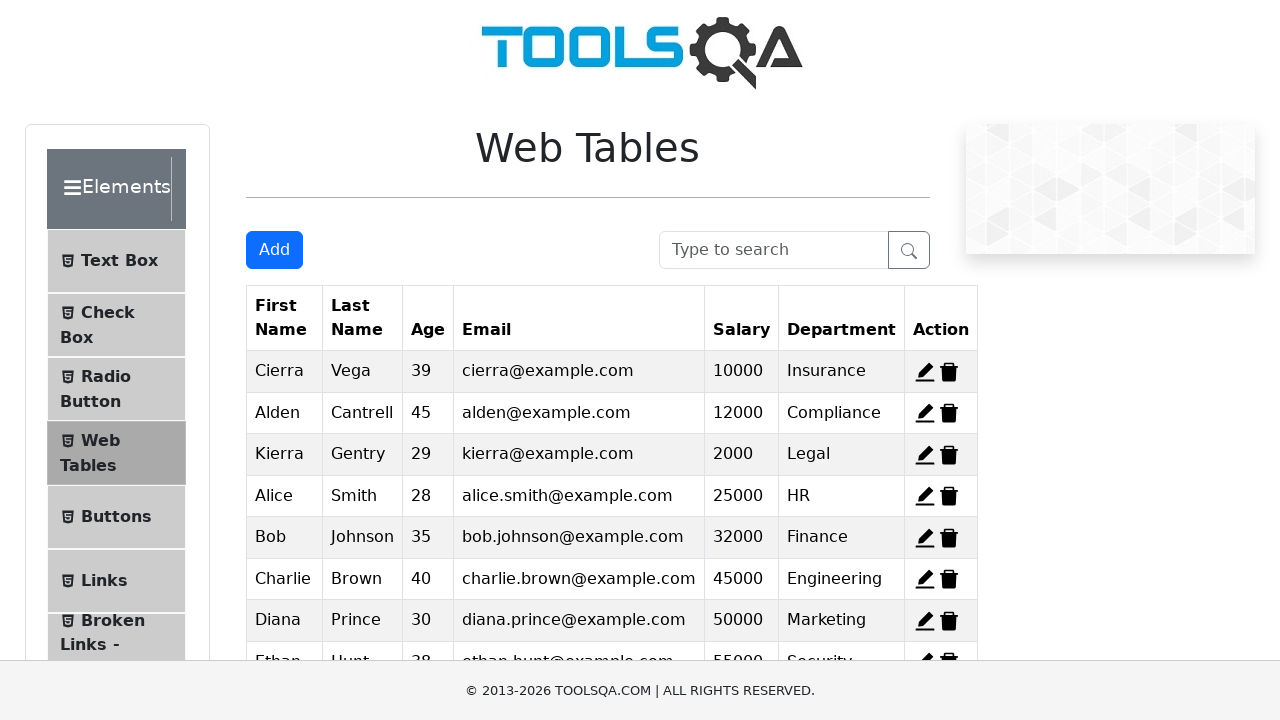

Scrolled Add New Record button into view
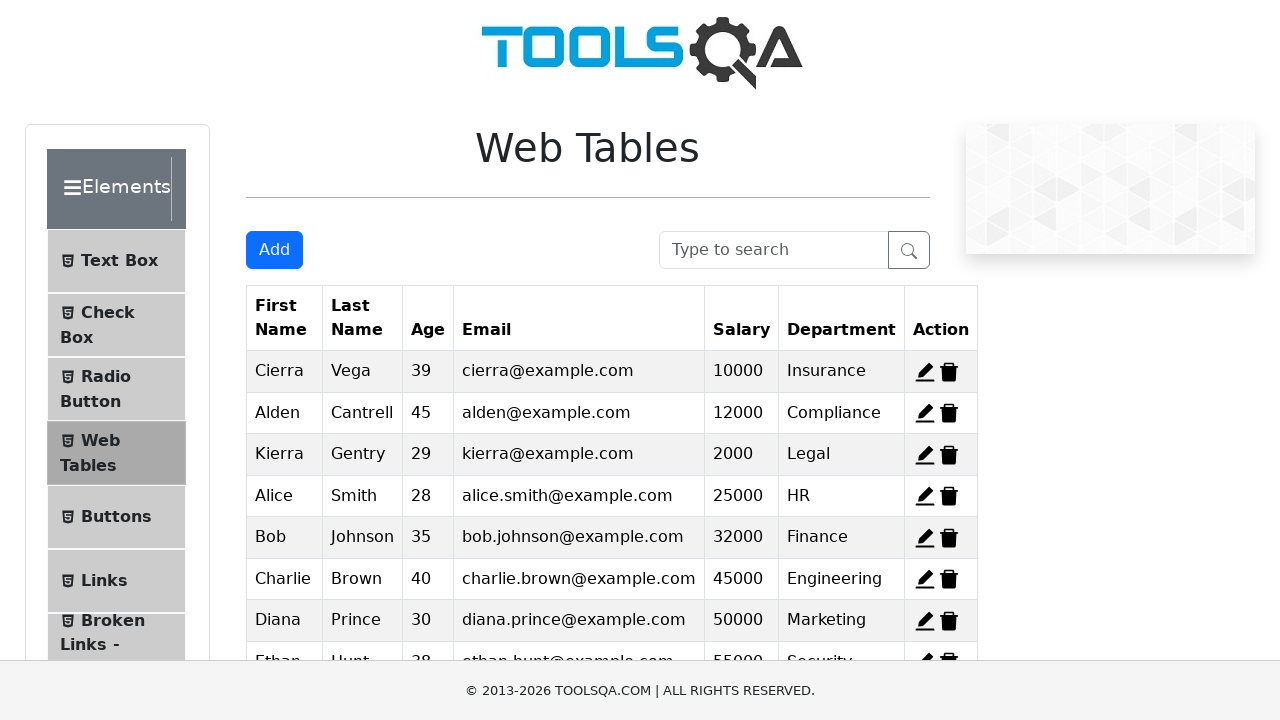

Clicked Add New Record button at (274, 250) on #addNewRecordButton
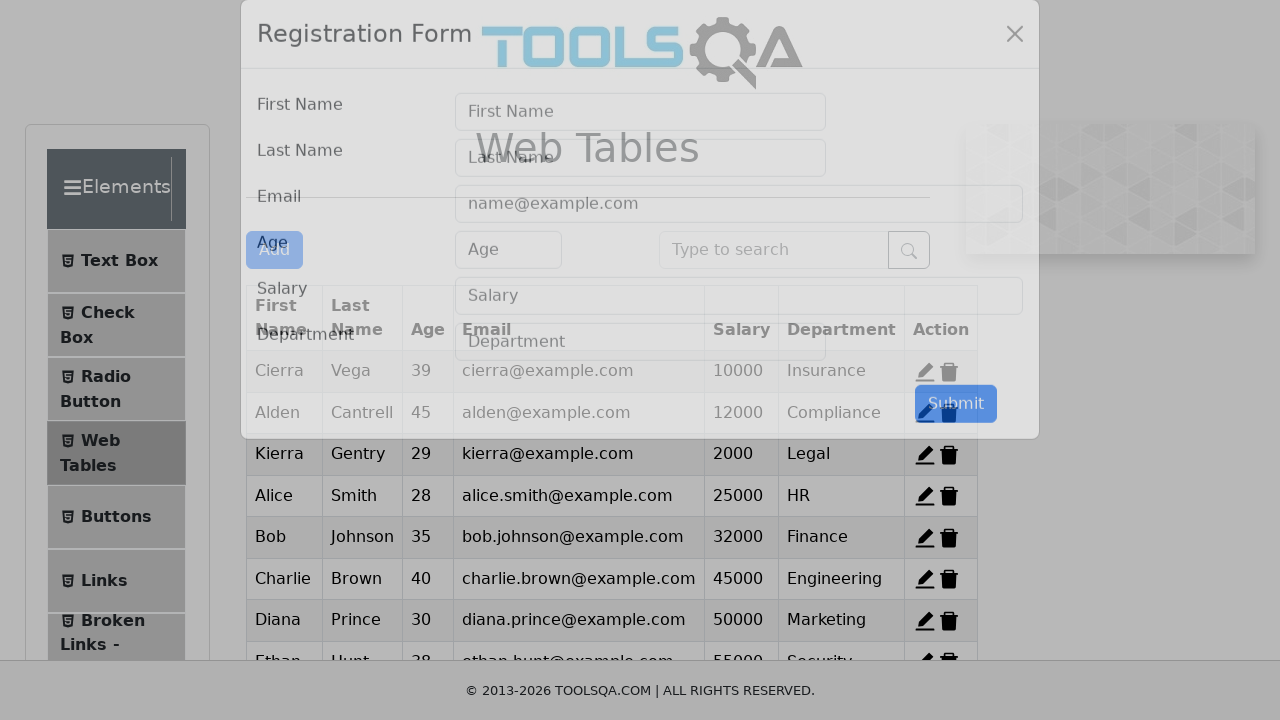

Waited 2 seconds for form modal to appear
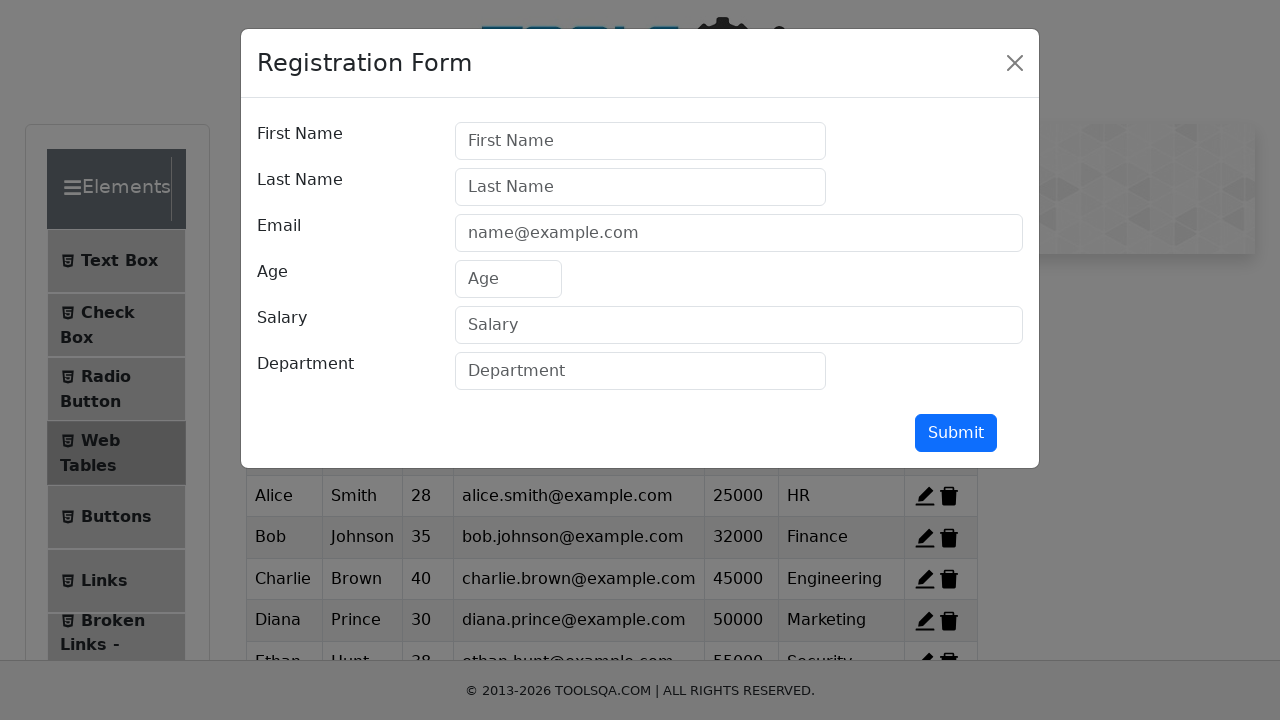

Filled firstName field with 'Hannah' on //input[@id='firstName']
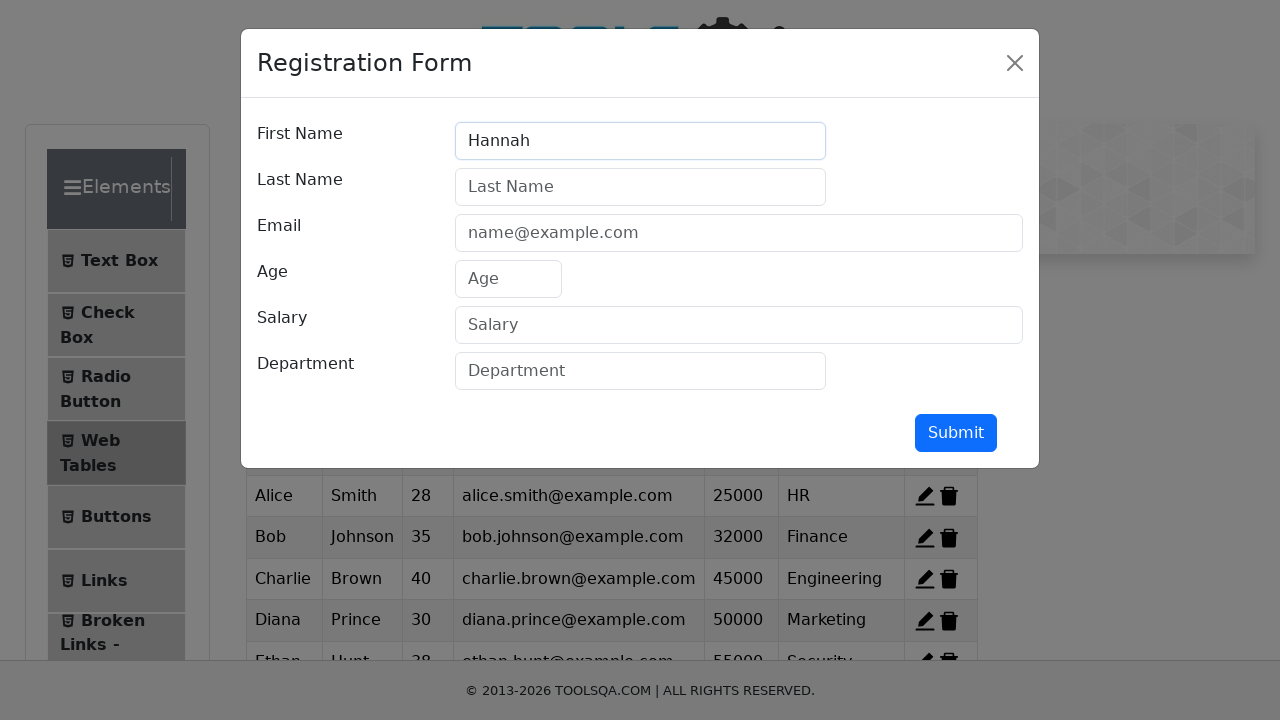

Filled lastName field with 'Miller' on //input[@id='lastName']
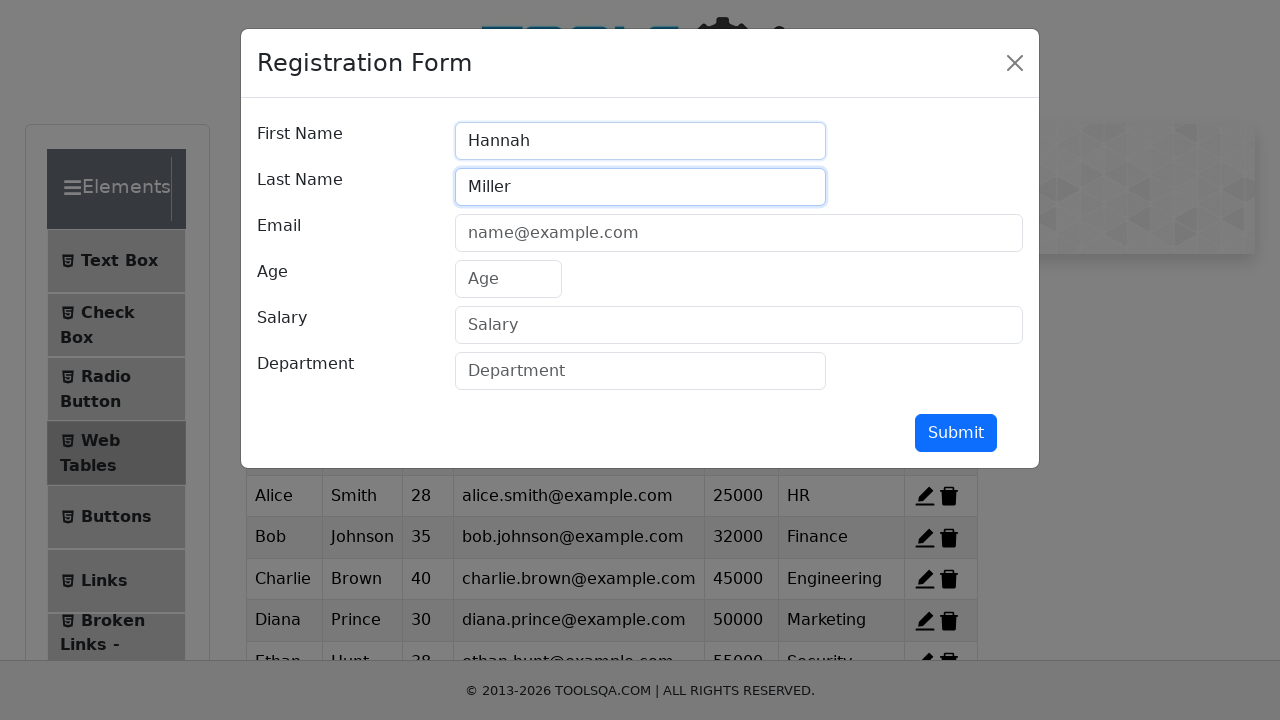

Filled userEmail field with 'hannah.miller@example.com' on //input[@id='userEmail']
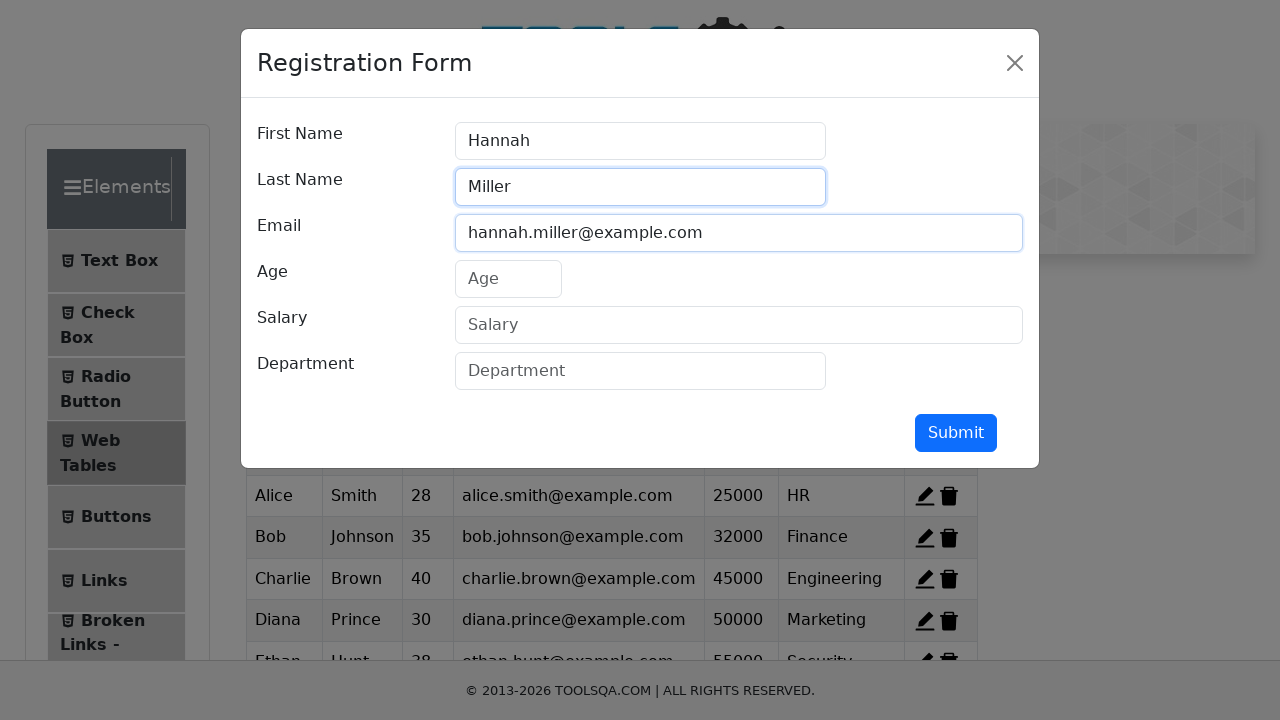

Filled age field with '31' on //input[@id='age']
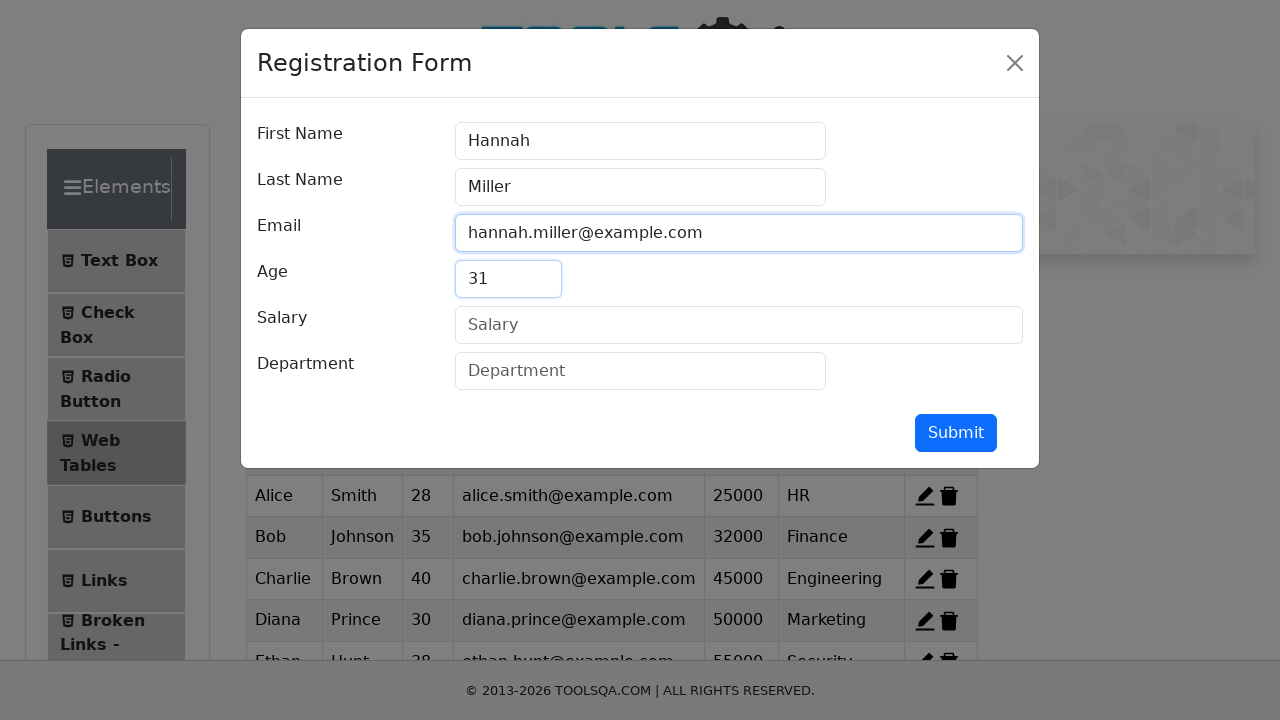

Filled salary field with '29000' on //input[@id='salary']
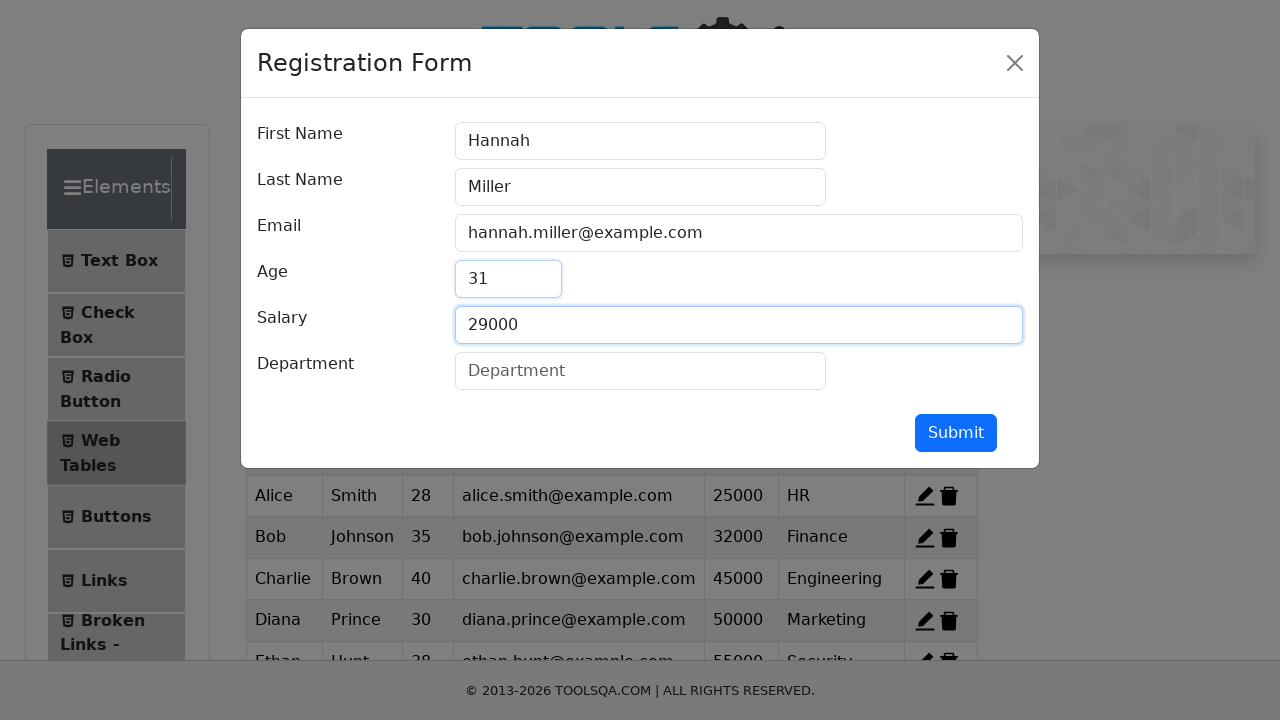

Filled department field with 'Sales' on //input[@id='department']
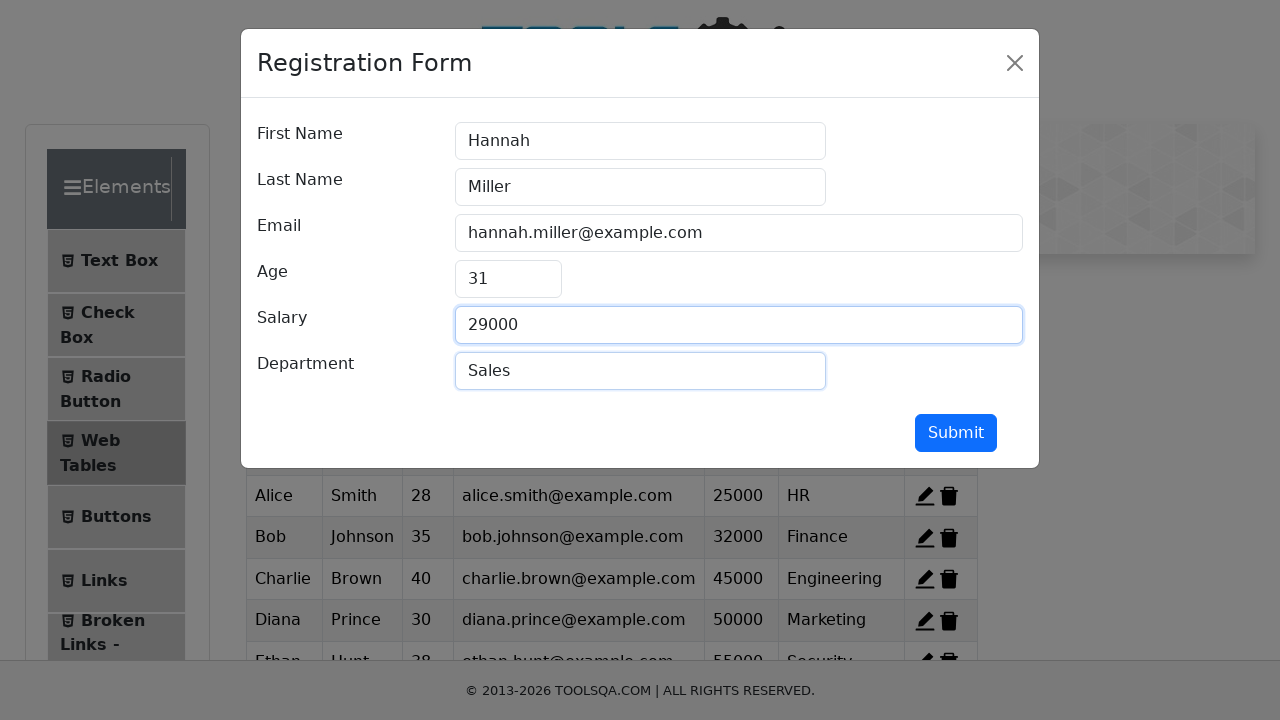

Scrolled Submit button into view
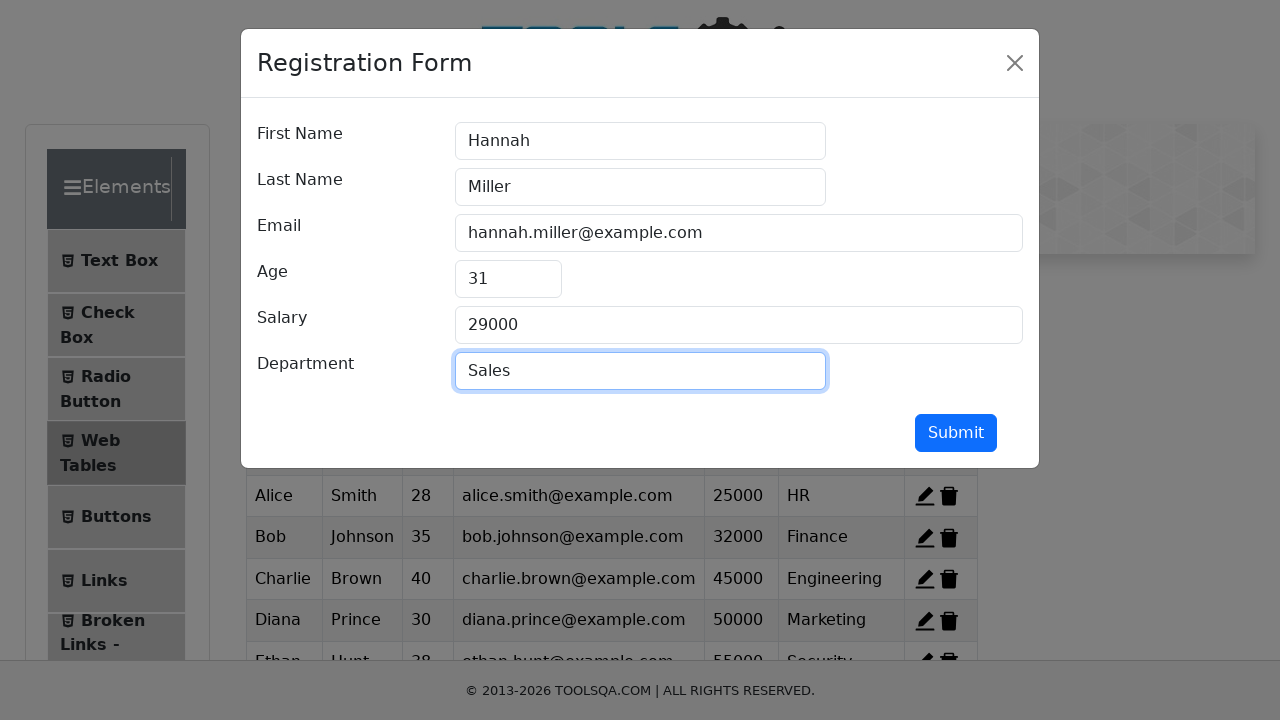

Clicked Submit button to add record for Hannah Miller at (956, 433) on #submit
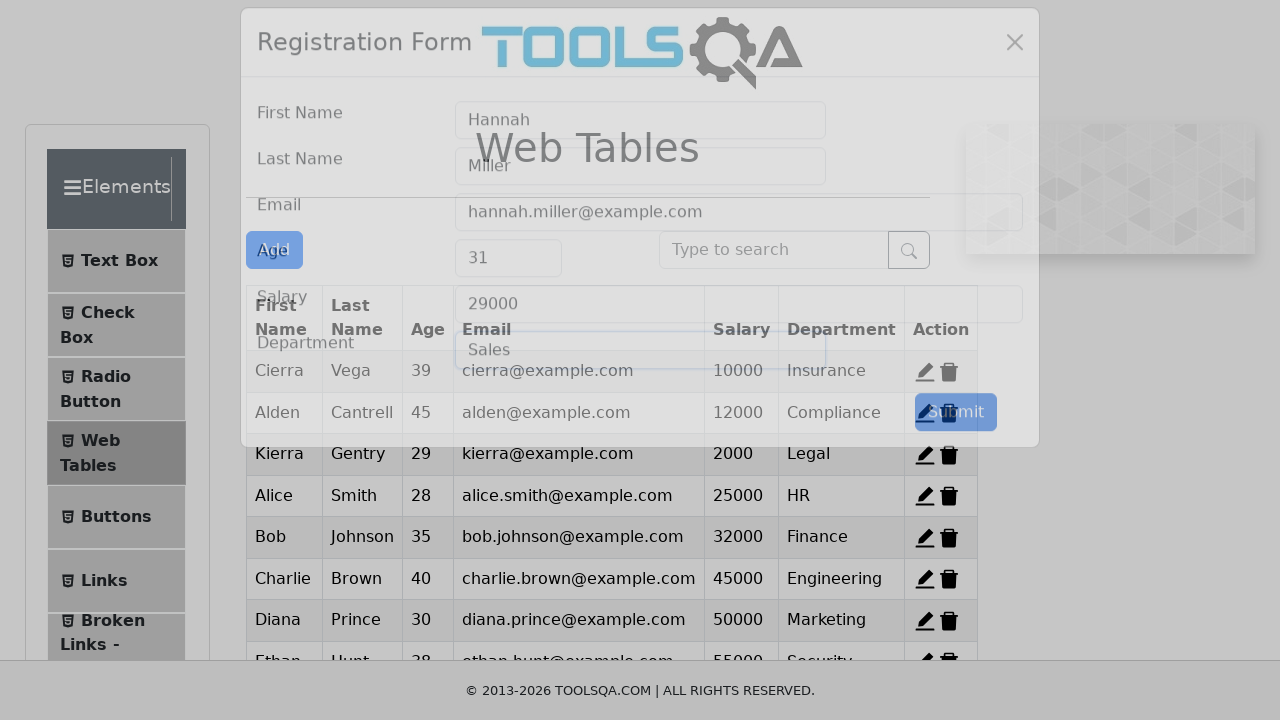

Waited 2 seconds for record to be added to table
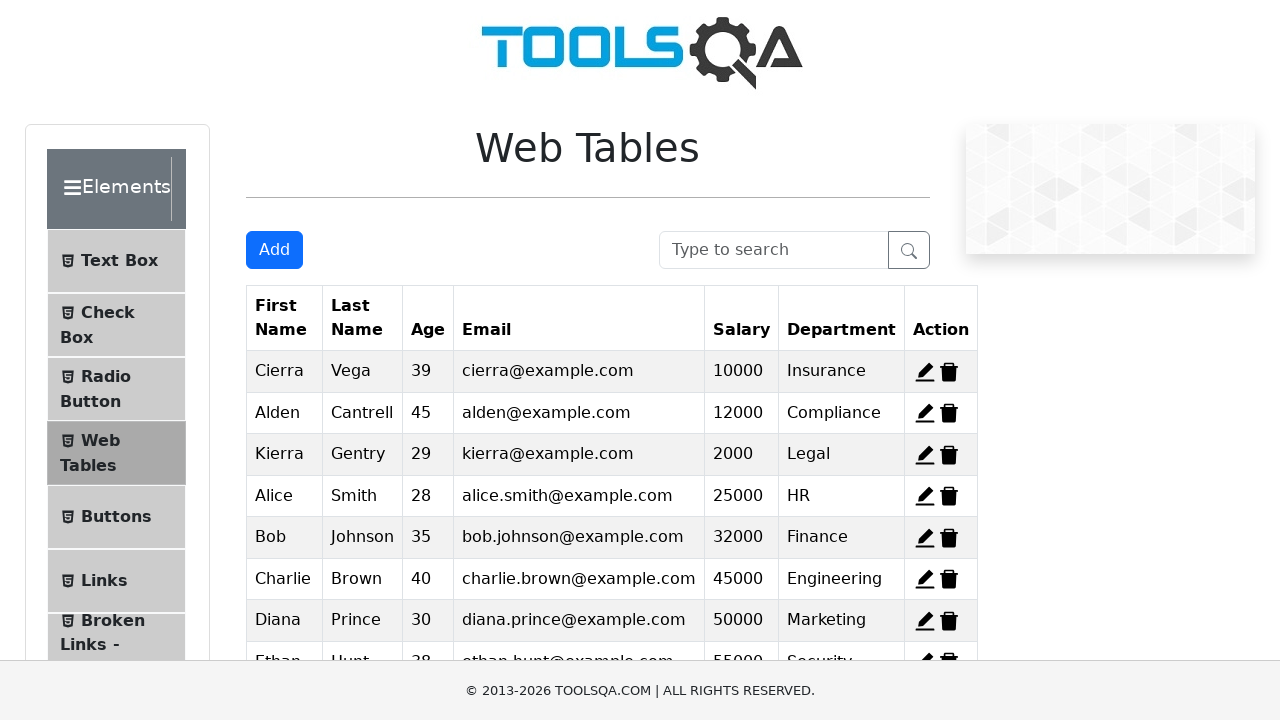

Scrolled Add New Record button into view
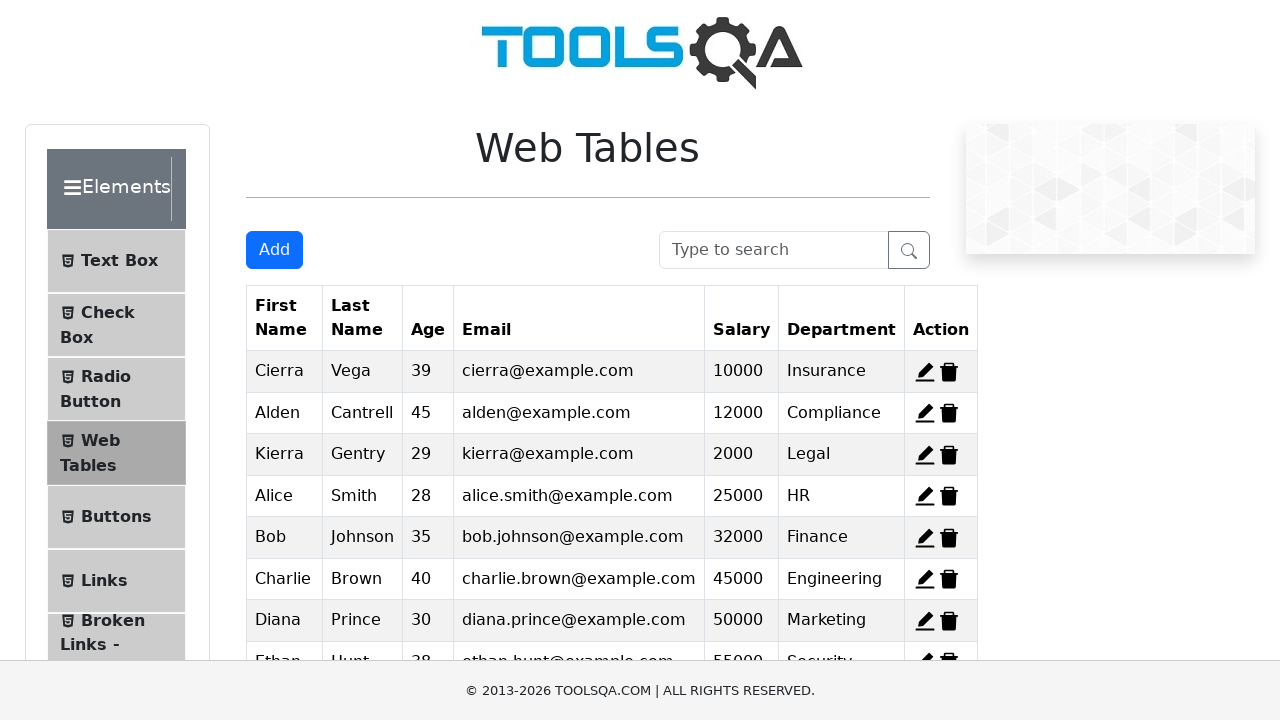

Clicked Add New Record button at (274, 250) on #addNewRecordButton
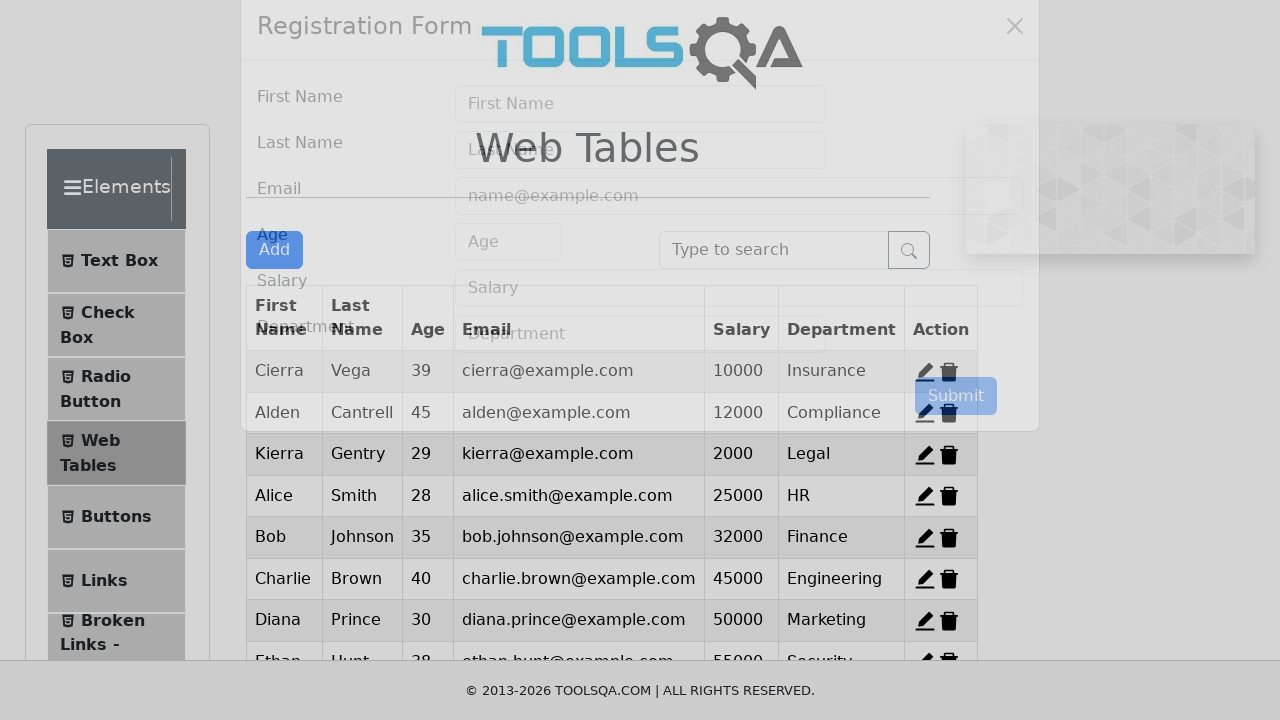

Waited 2 seconds for form modal to appear
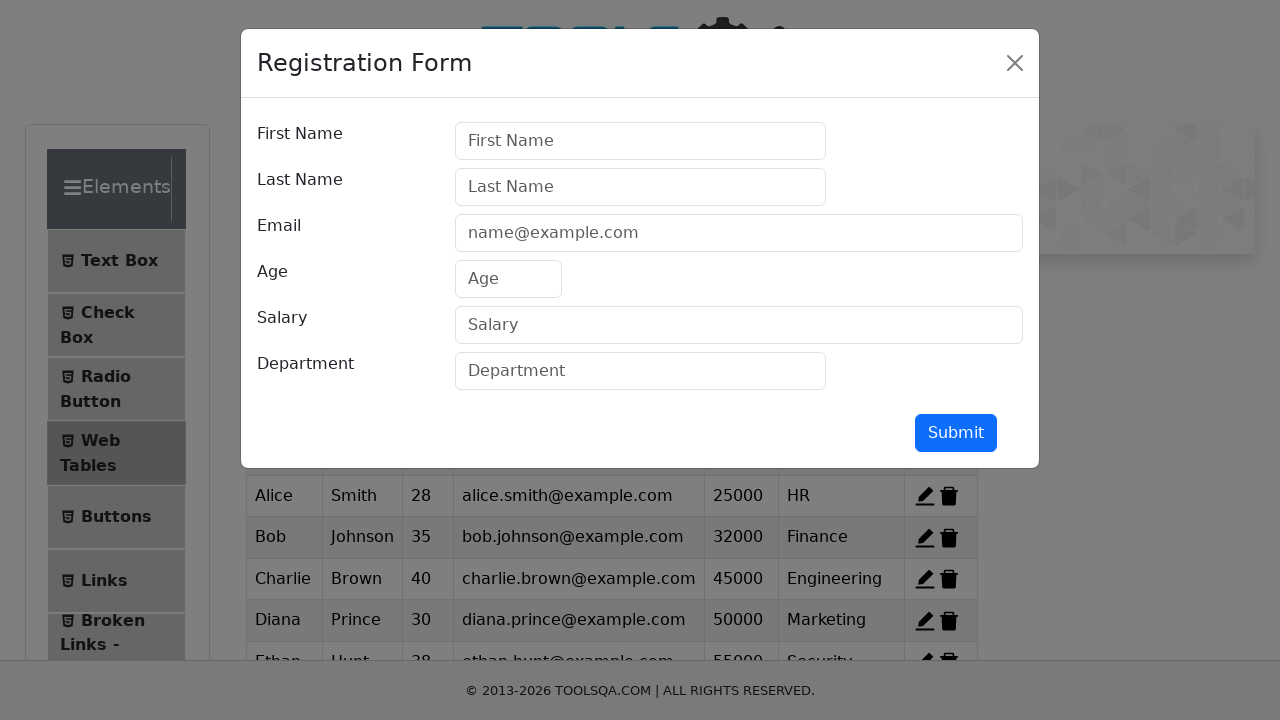

Filled firstName field with 'Ian' on //input[@id='firstName']
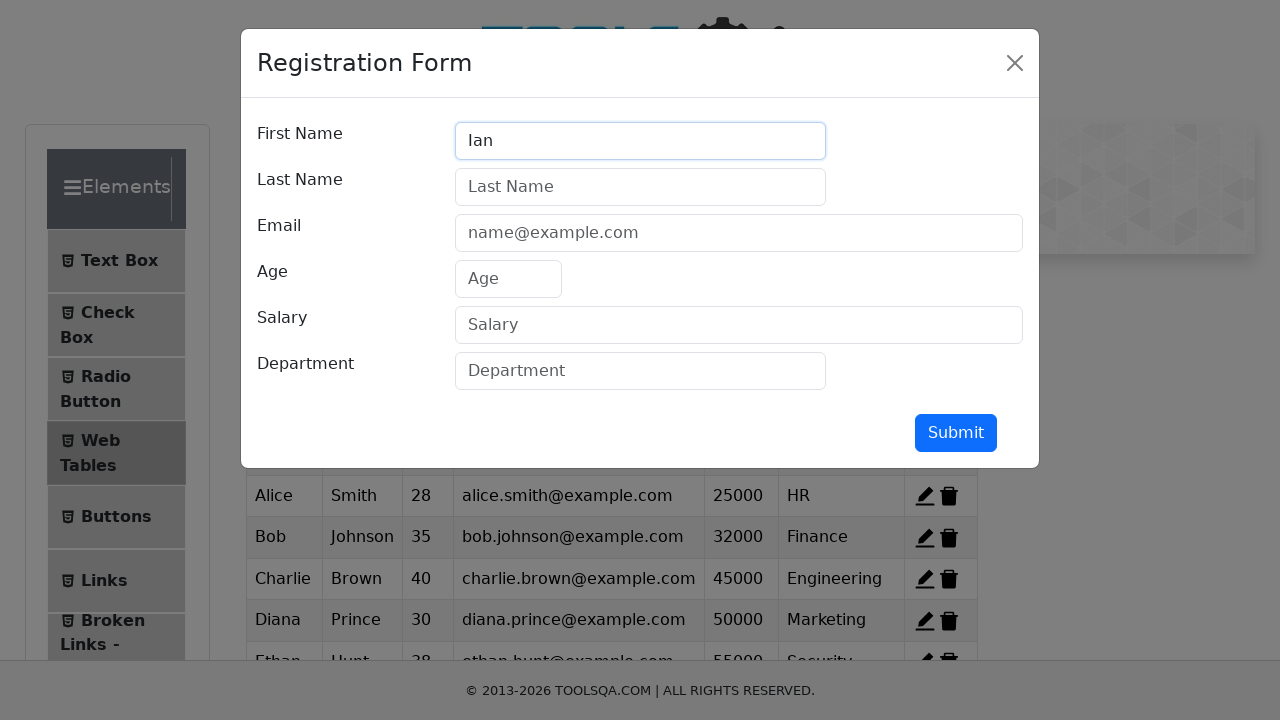

Filled lastName field with 'Wright' on //input[@id='lastName']
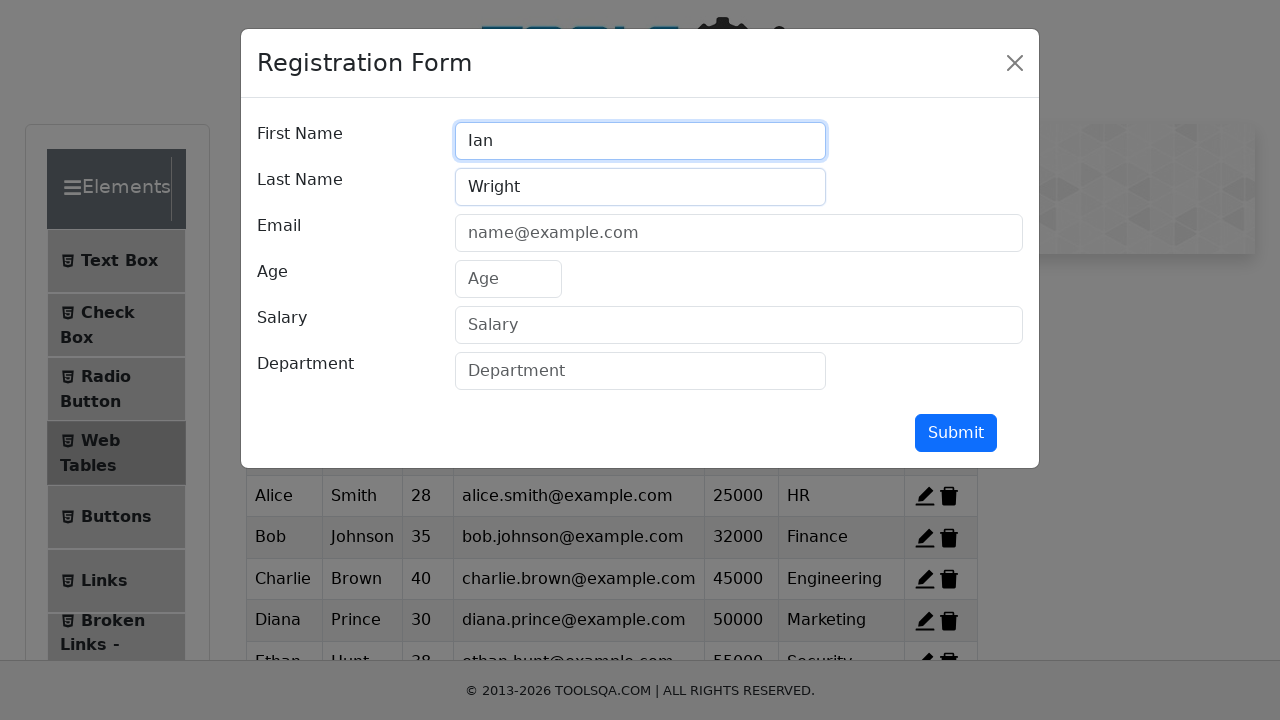

Filled userEmail field with 'ian.wright@example.com' on //input[@id='userEmail']
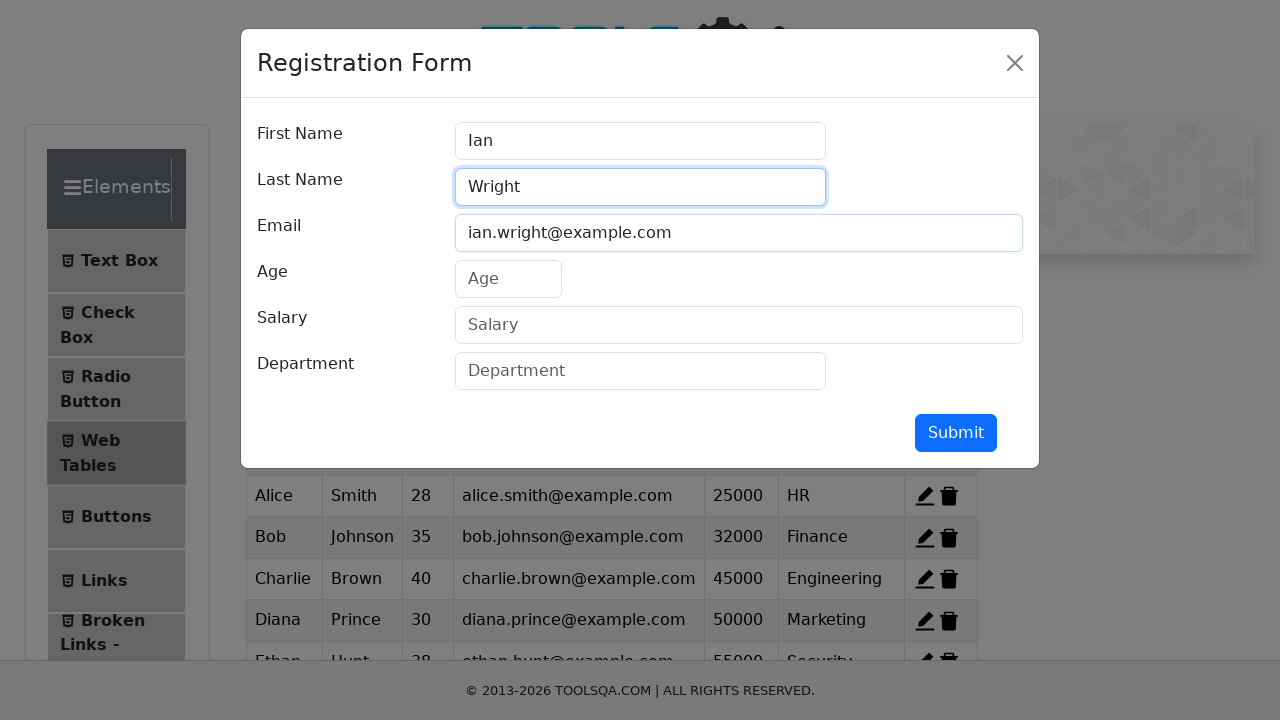

Filled age field with '27' on //input[@id='age']
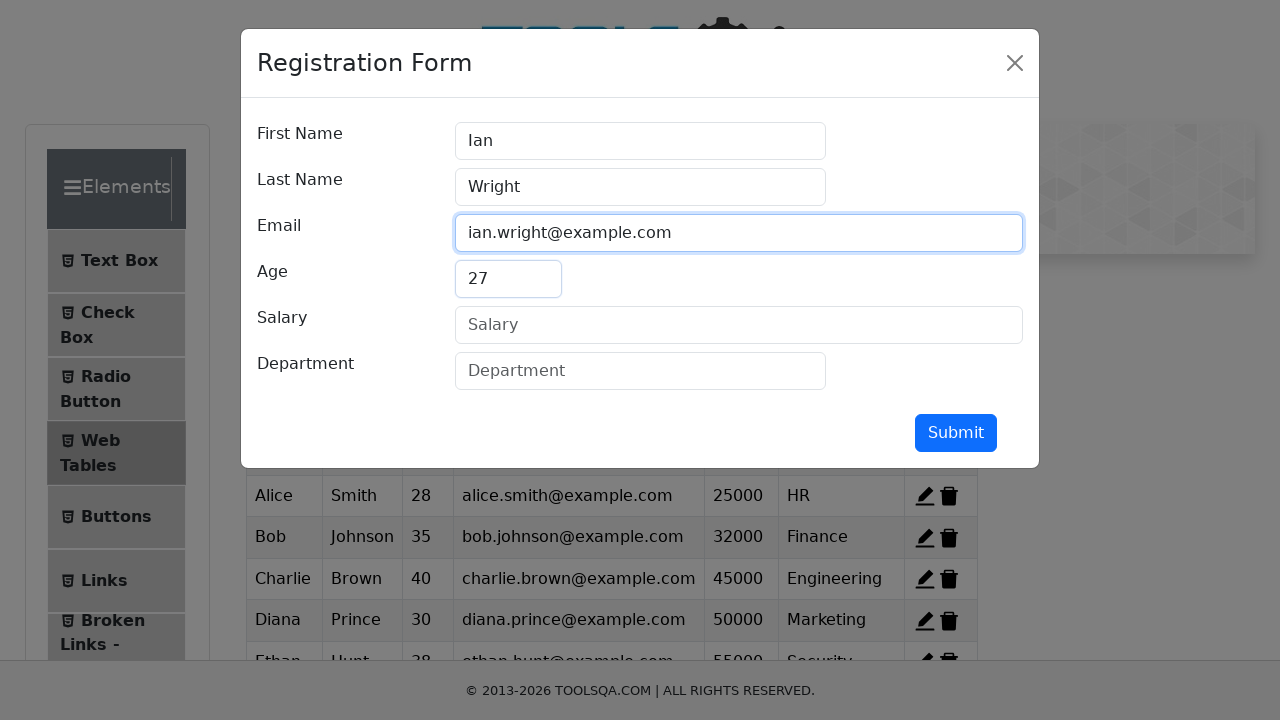

Filled salary field with '26000' on //input[@id='salary']
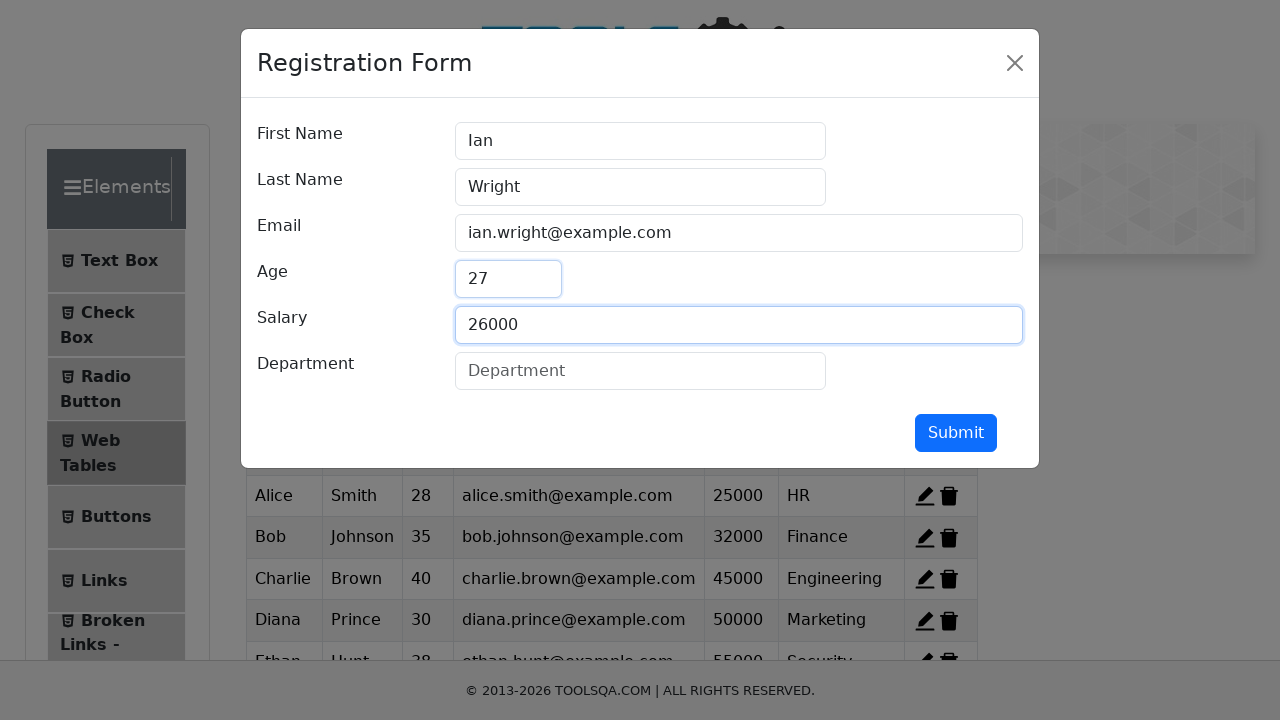

Filled department field with 'Support' on //input[@id='department']
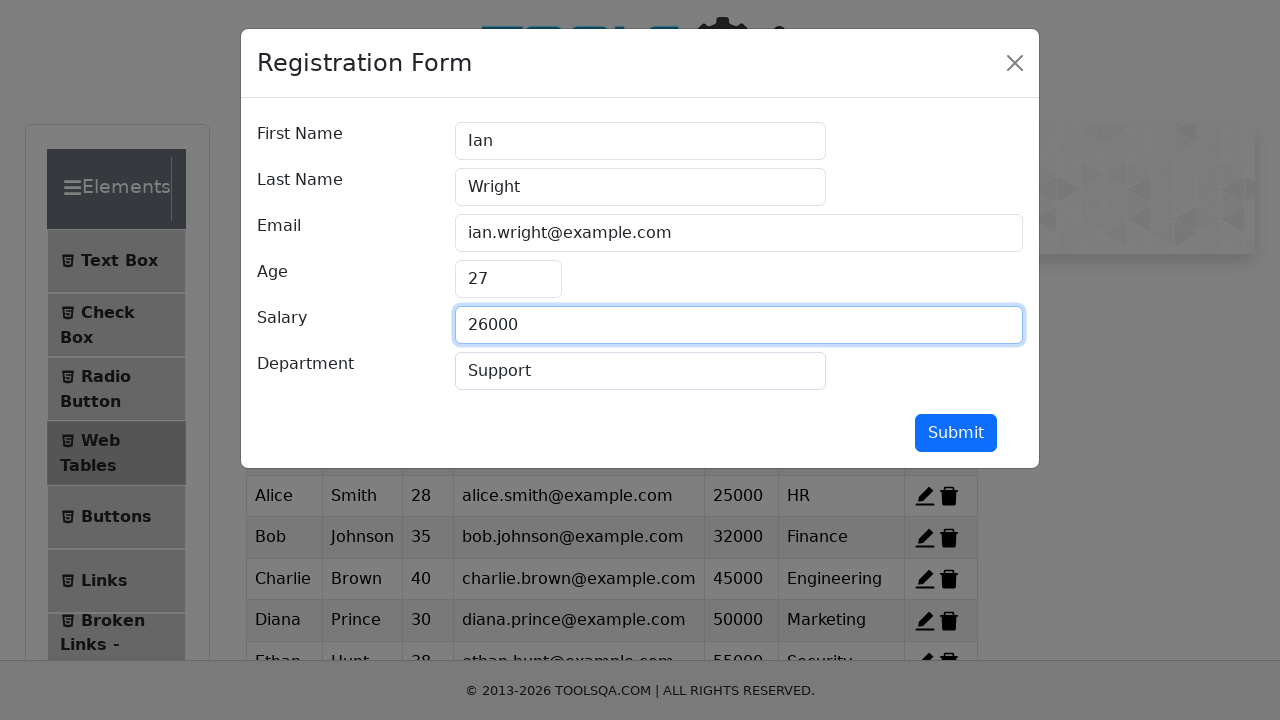

Scrolled Submit button into view
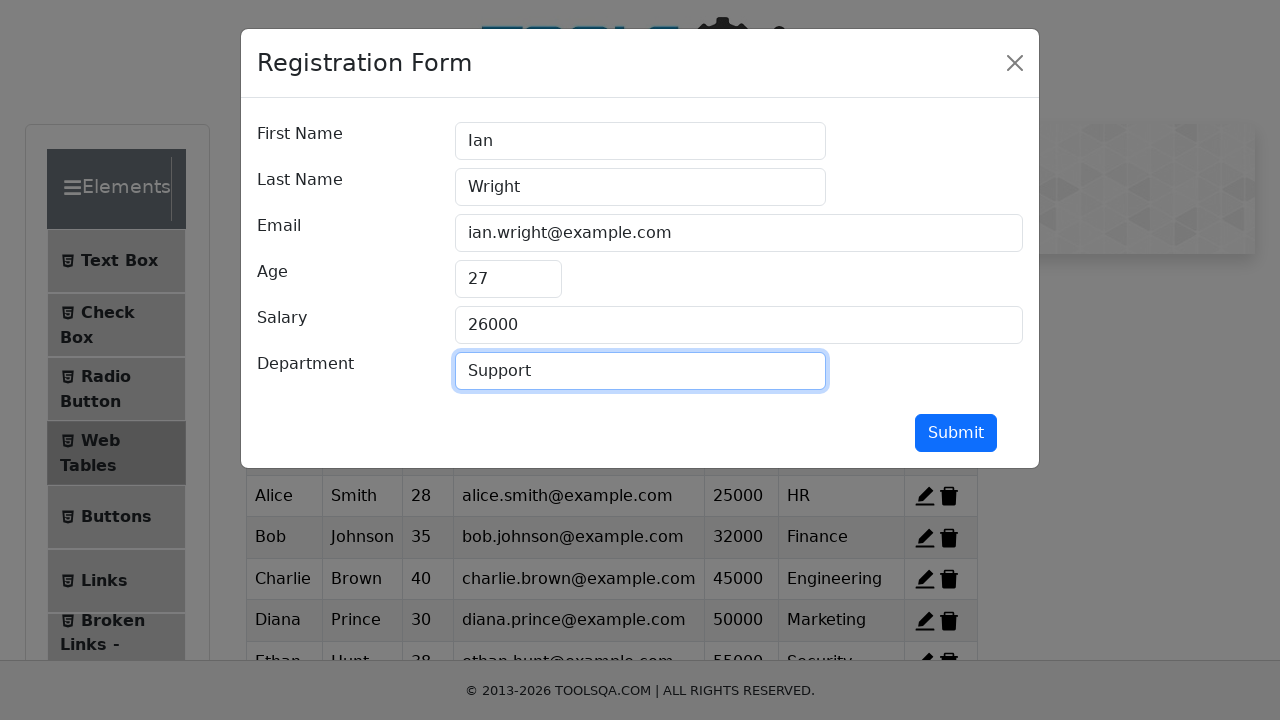

Clicked Submit button to add record for Ian Wright at (956, 433) on #submit
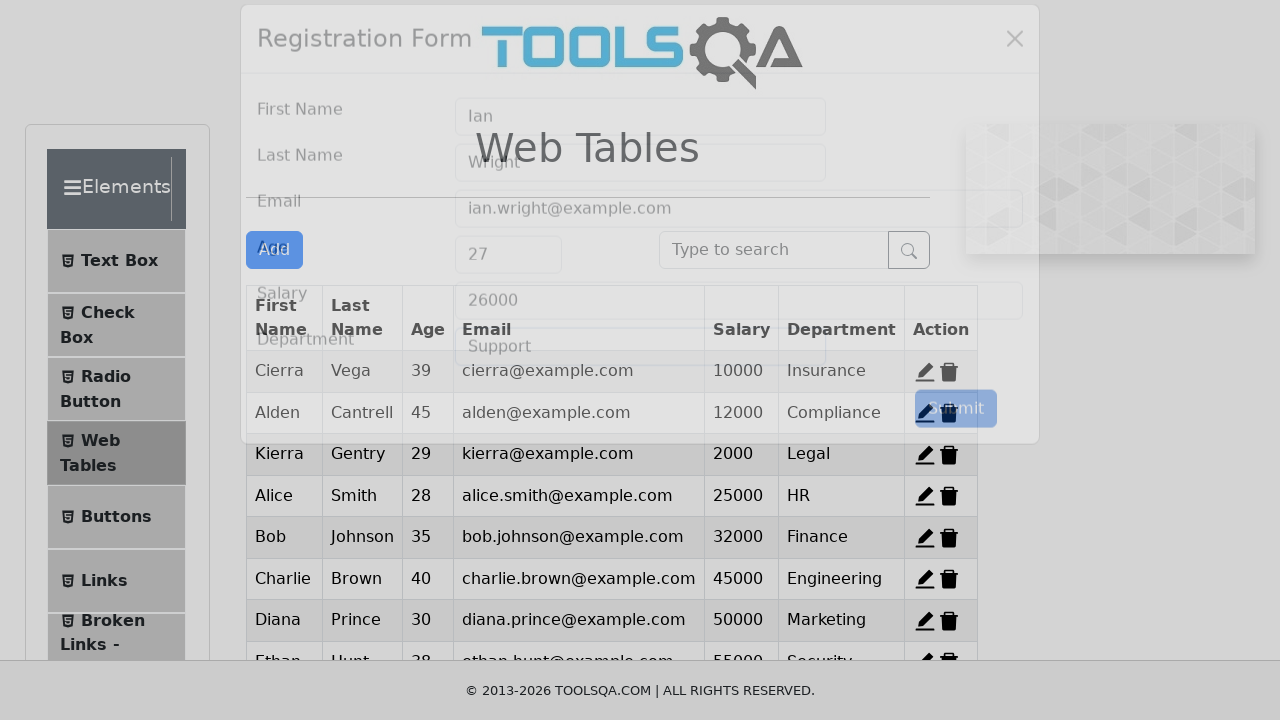

Waited 2 seconds for record to be added to table
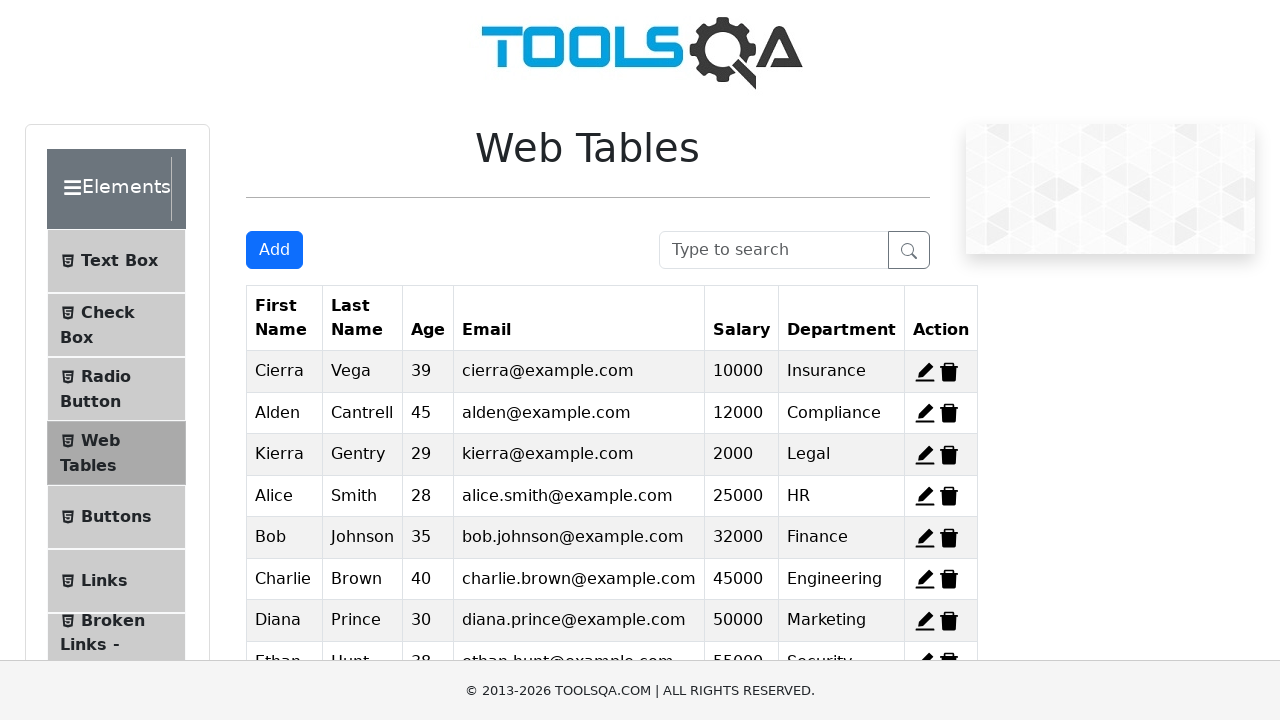

Scrolled Add New Record button into view
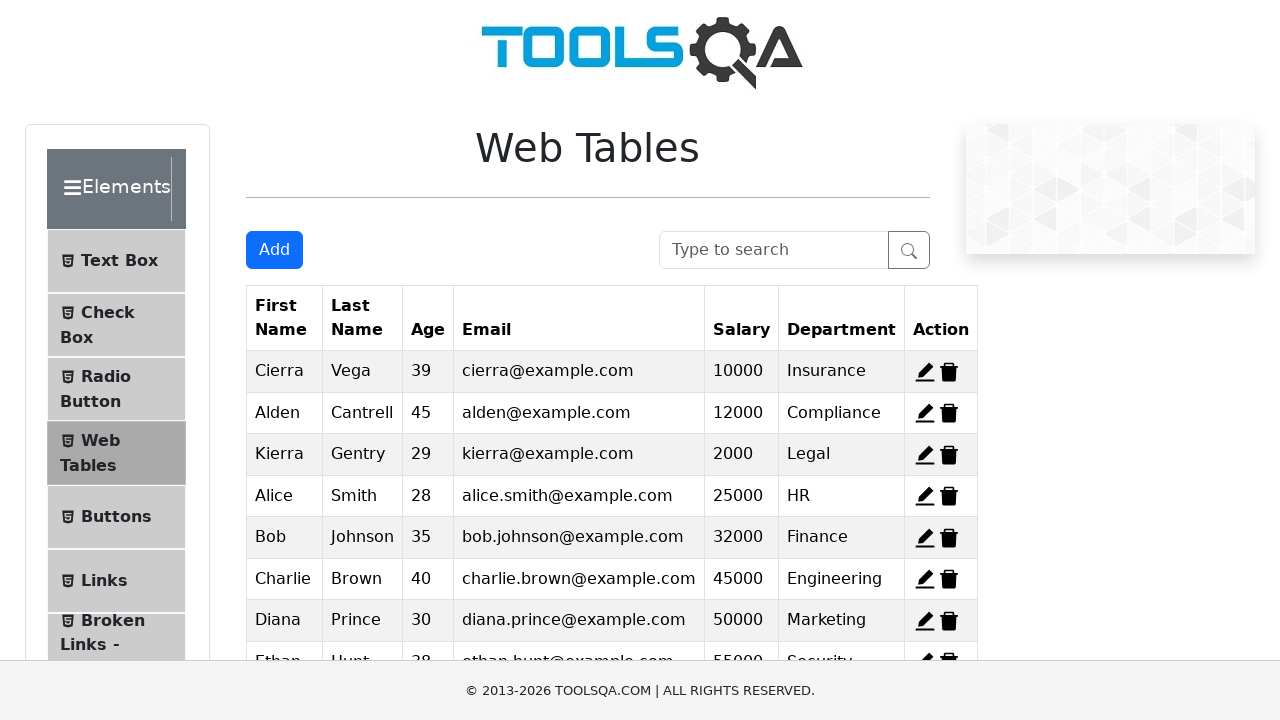

Clicked Add New Record button at (274, 250) on #addNewRecordButton
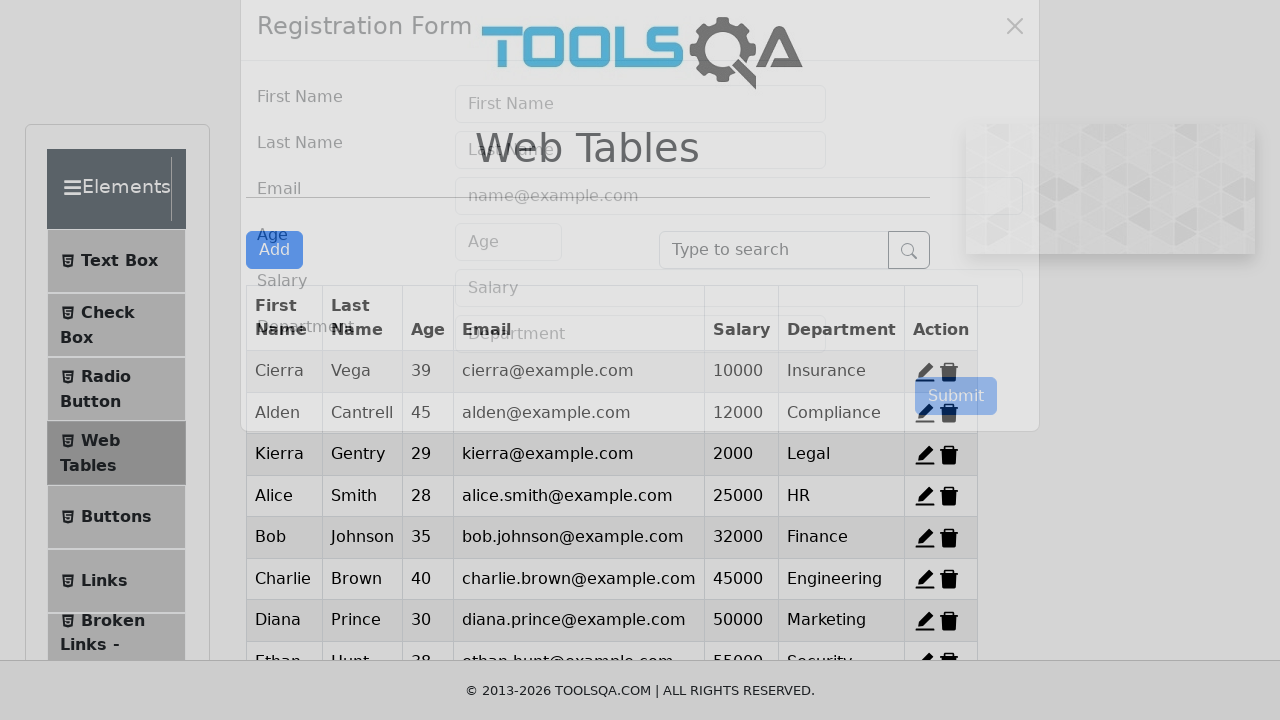

Waited 2 seconds for form modal to appear
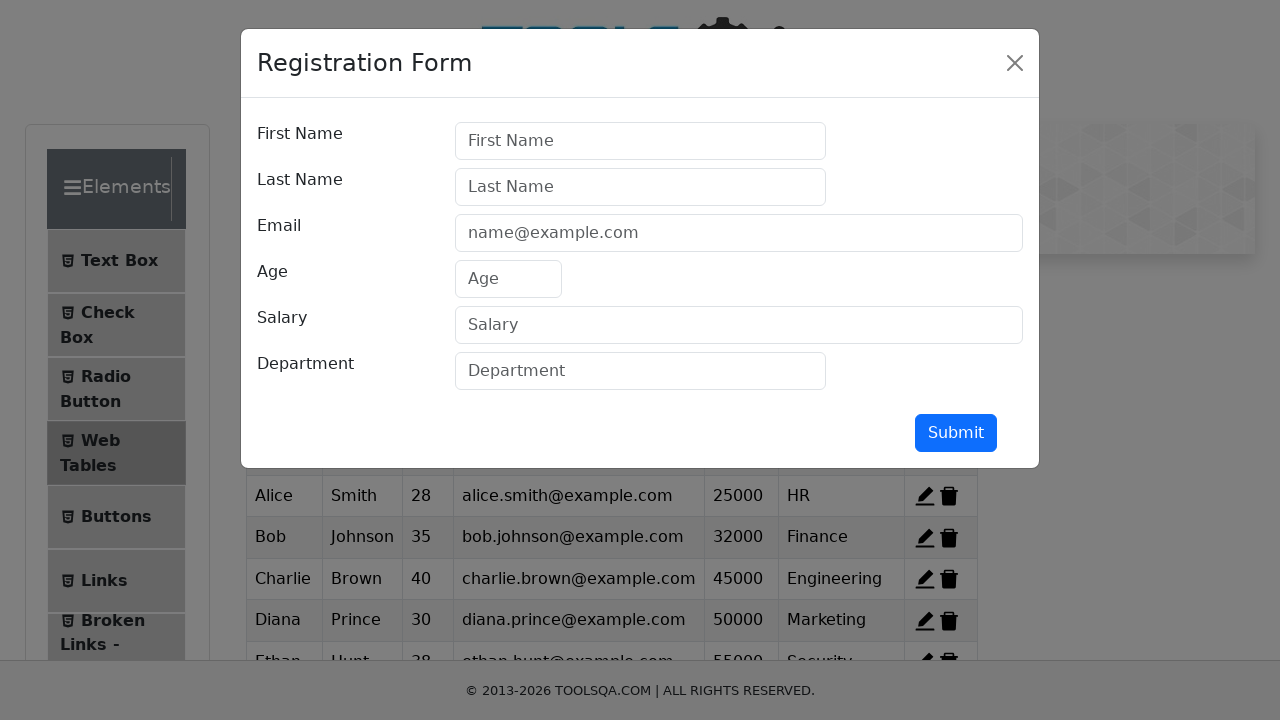

Filled firstName field with 'Jane' on //input[@id='firstName']
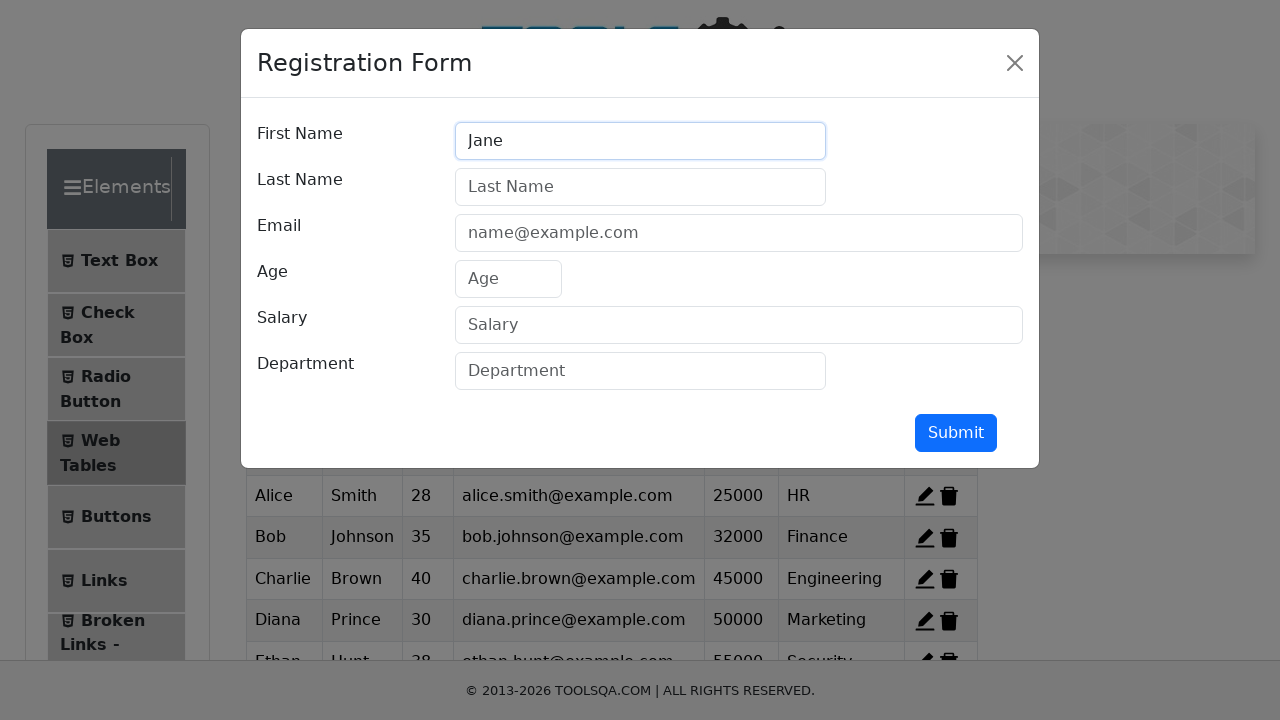

Filled lastName field with 'Doe' on //input[@id='lastName']
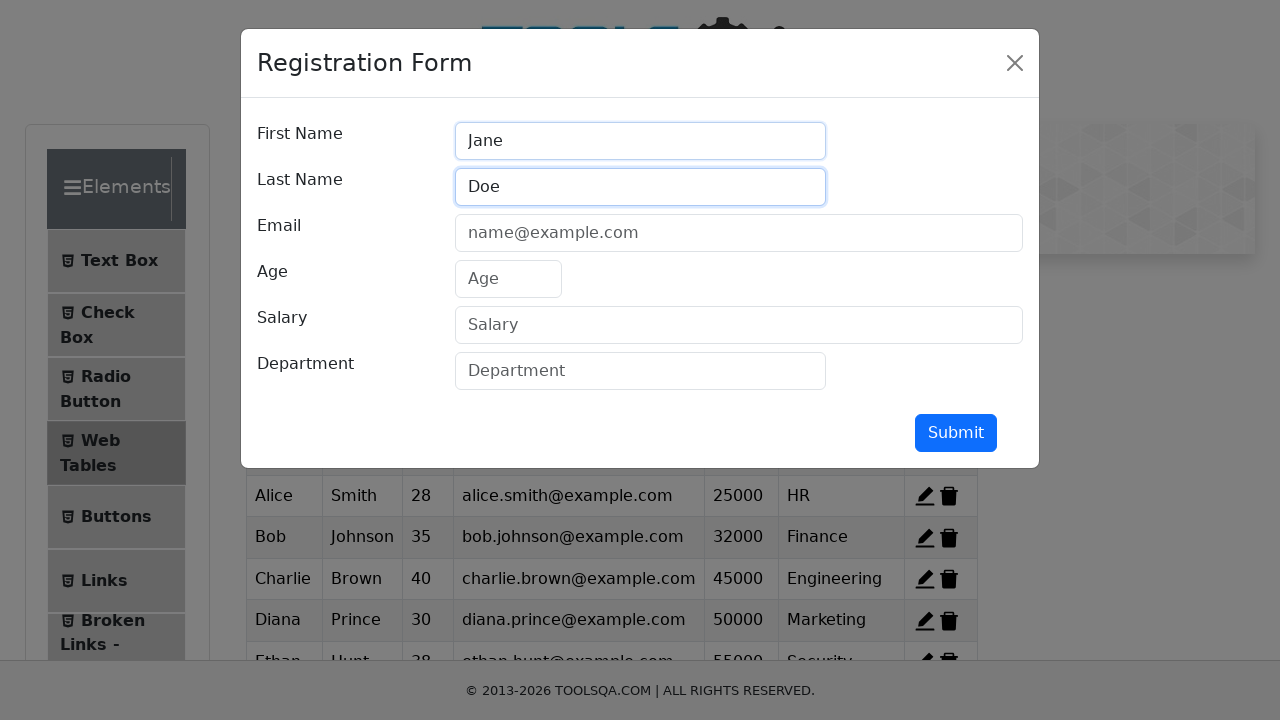

Filled userEmail field with 'jane.doe@example.com' on //input[@id='userEmail']
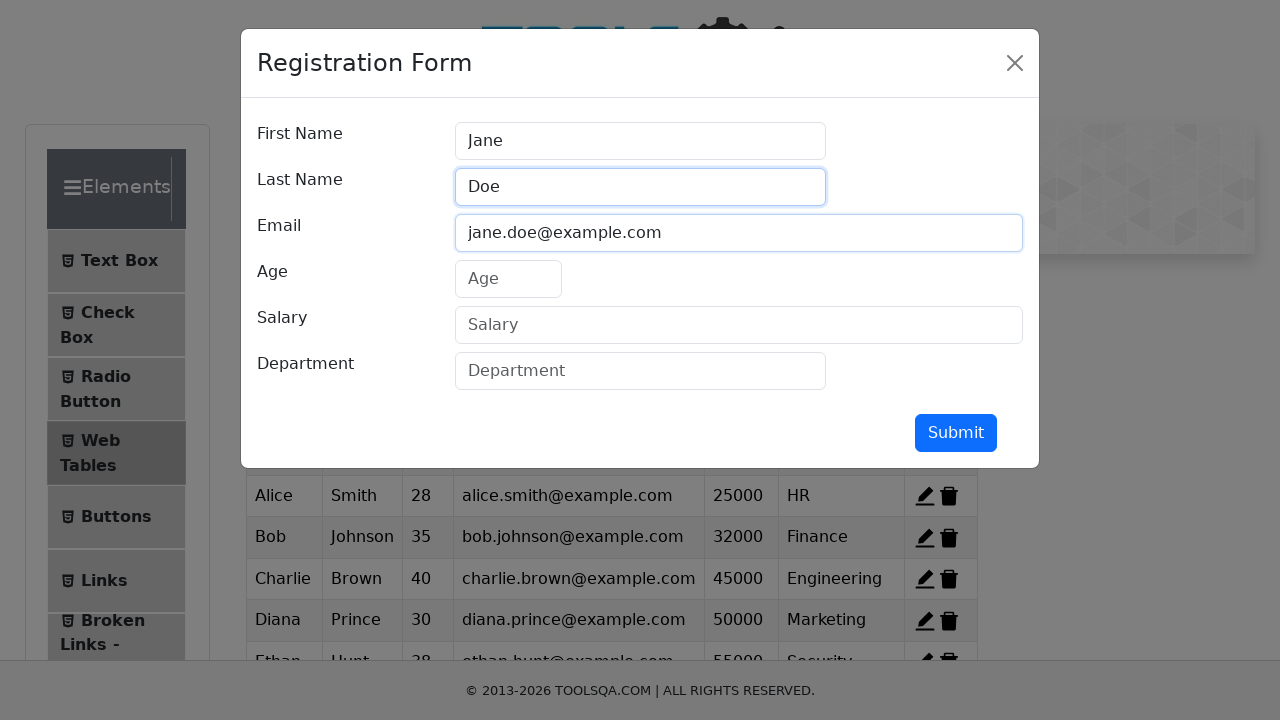

Filled age field with '24' on //input[@id='age']
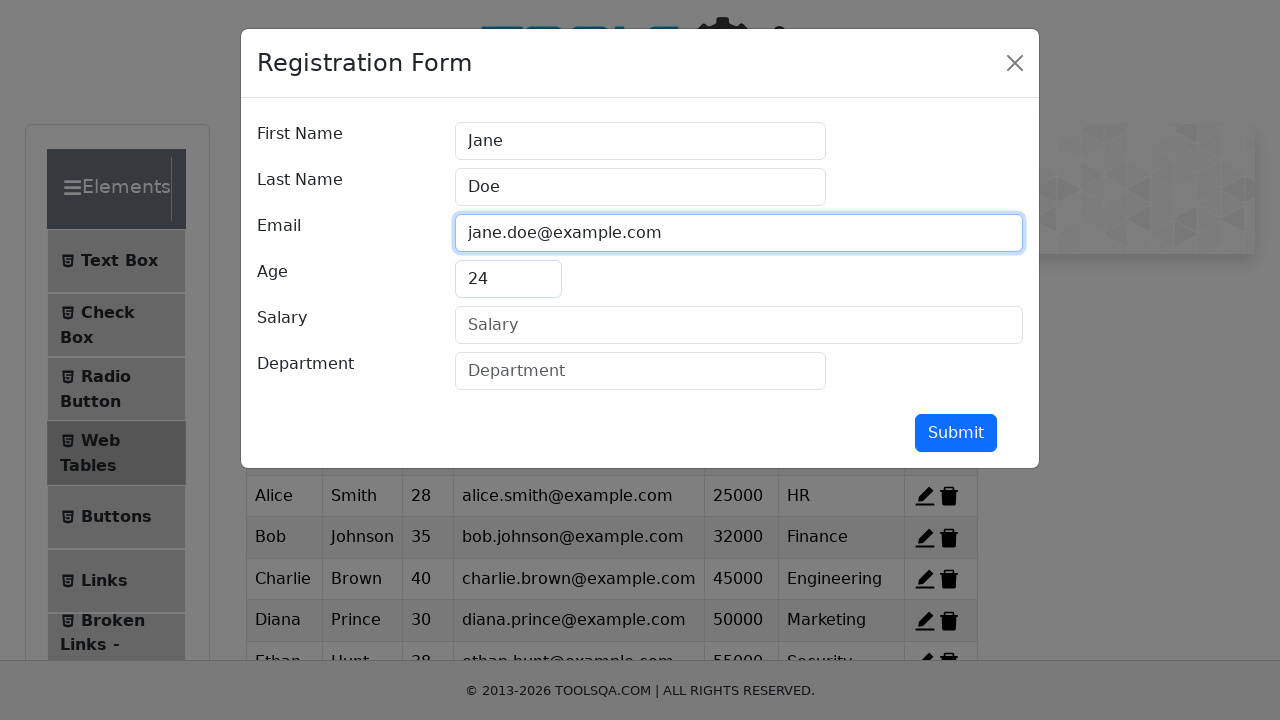

Filled salary field with '22000' on //input[@id='salary']
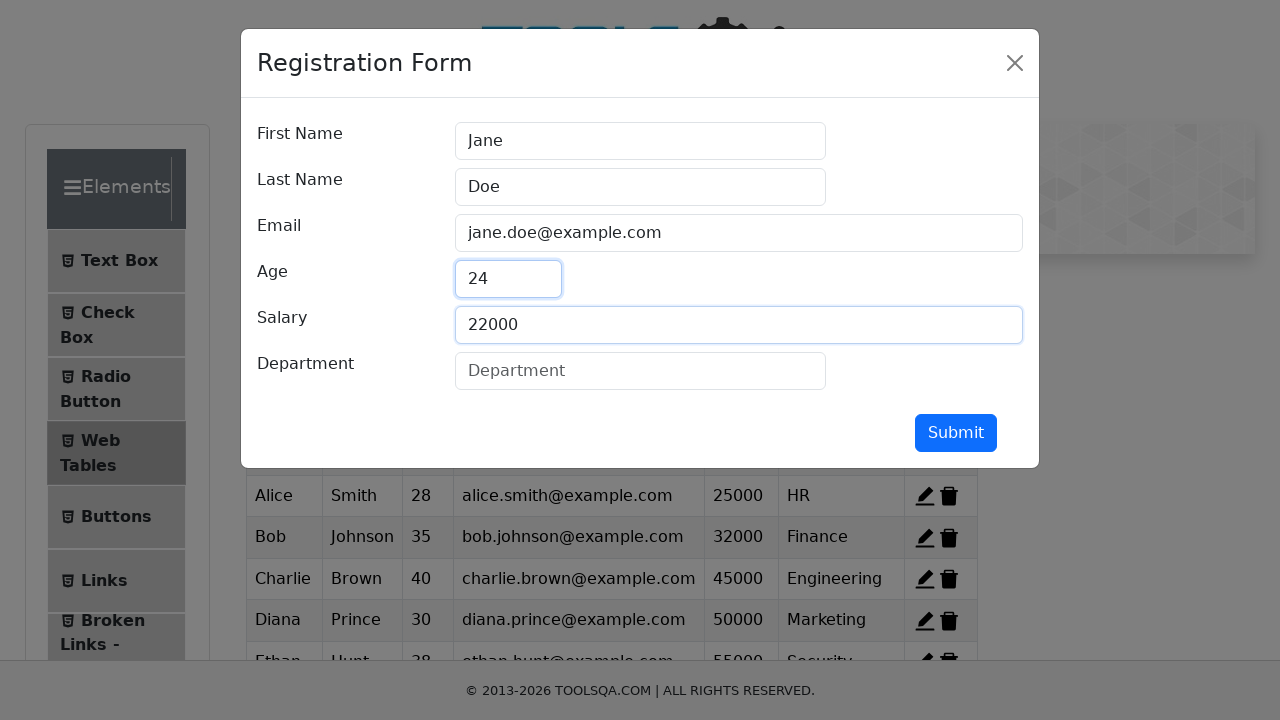

Filled department field with 'Research' on //input[@id='department']
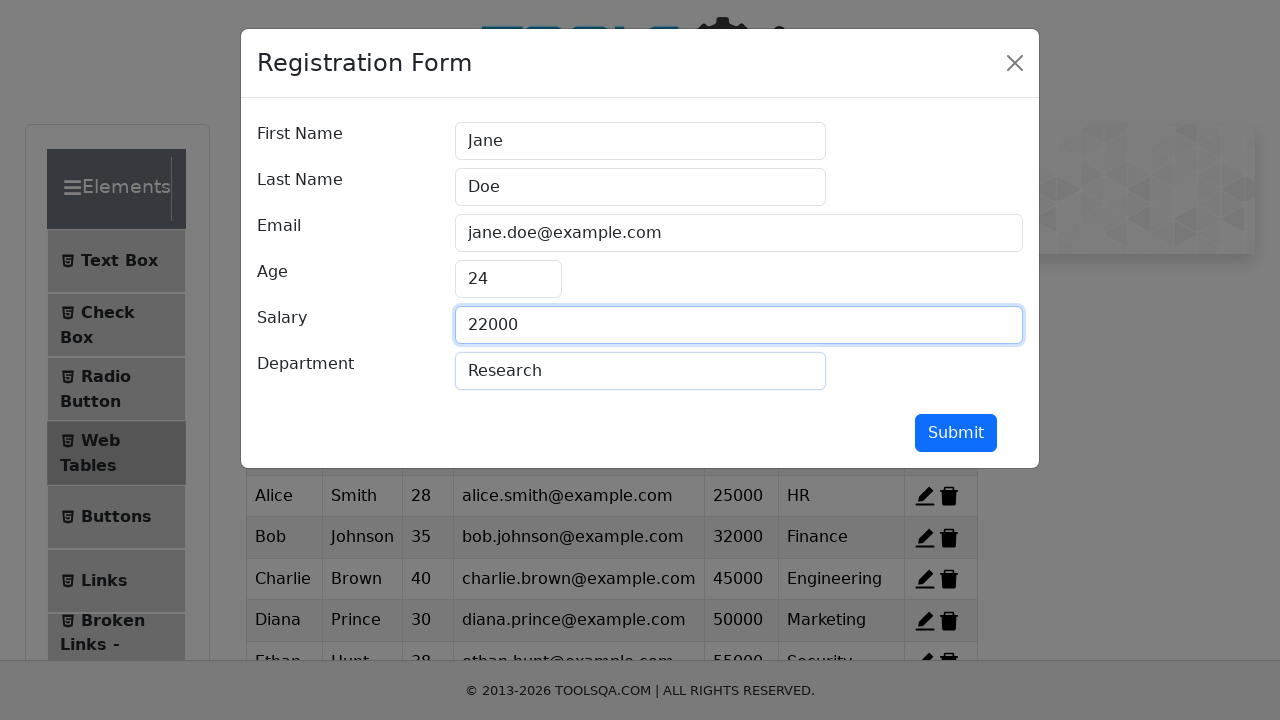

Scrolled Submit button into view
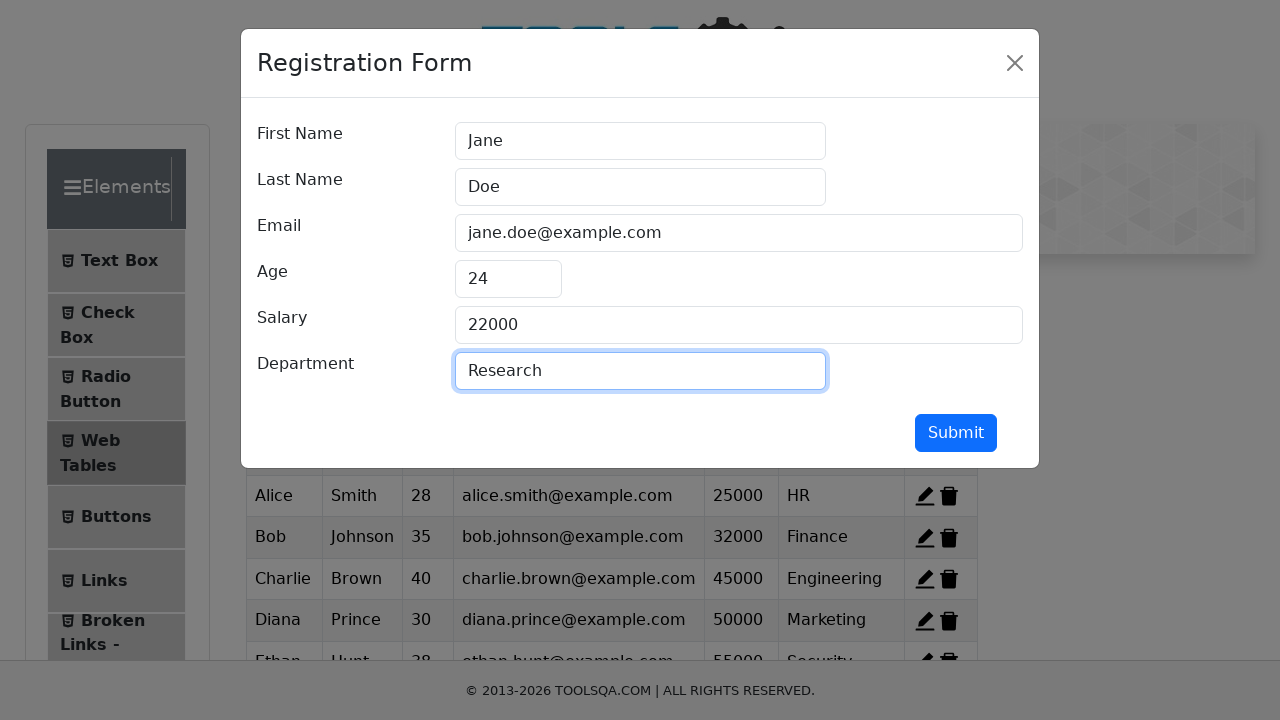

Clicked Submit button to add record for Jane Doe at (956, 433) on #submit
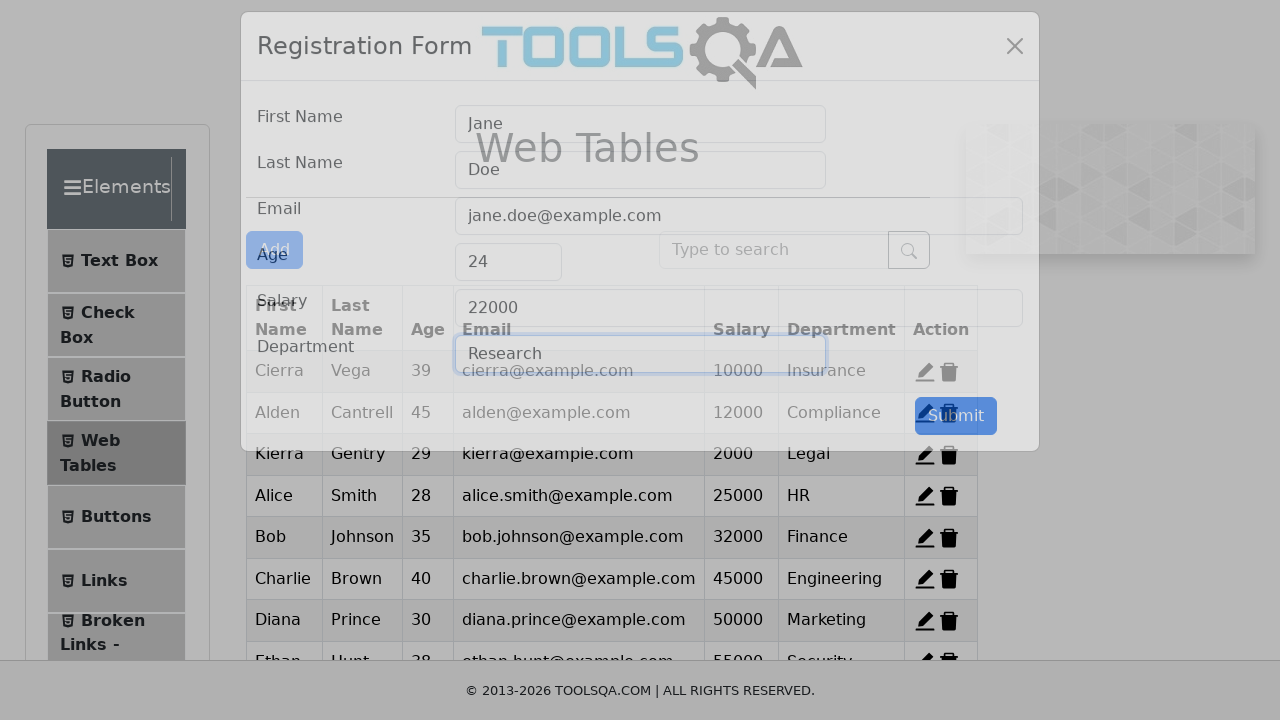

Waited 2 seconds for record to be added to table
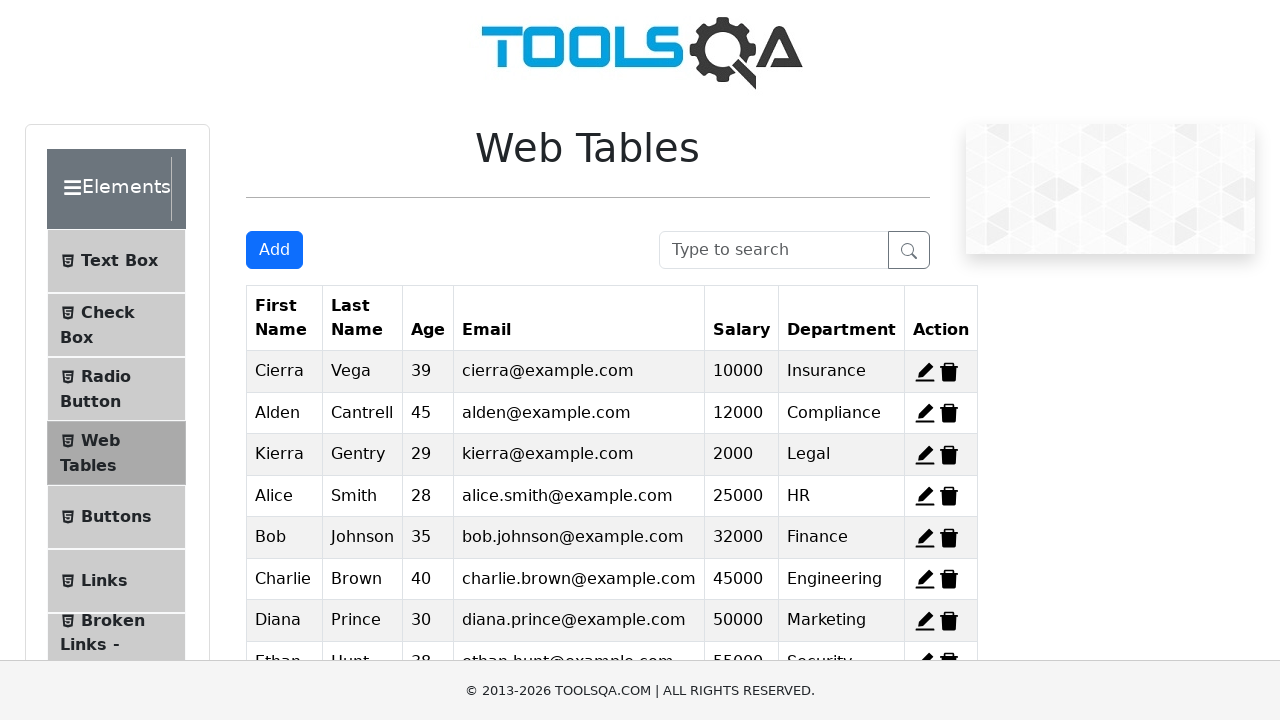

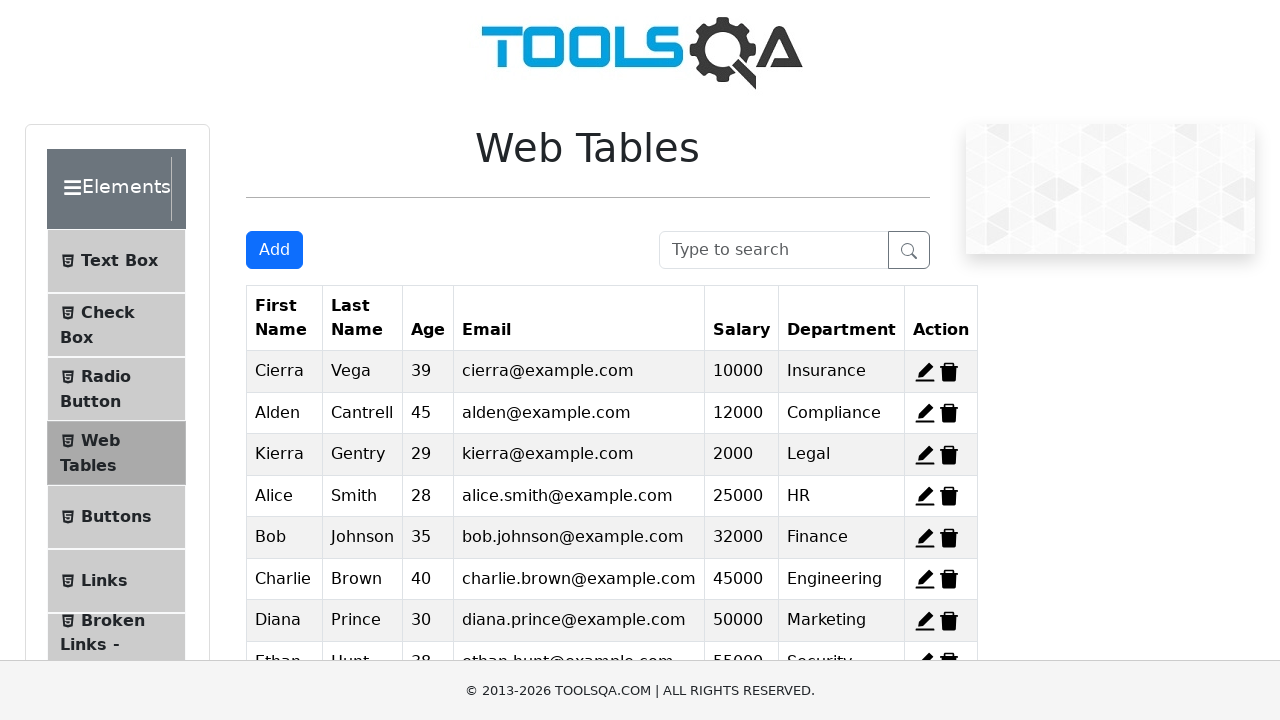